Fills out a large form by entering text into all input fields and submitting it

Starting URL: http://suninjuly.github.io/huge_form.html

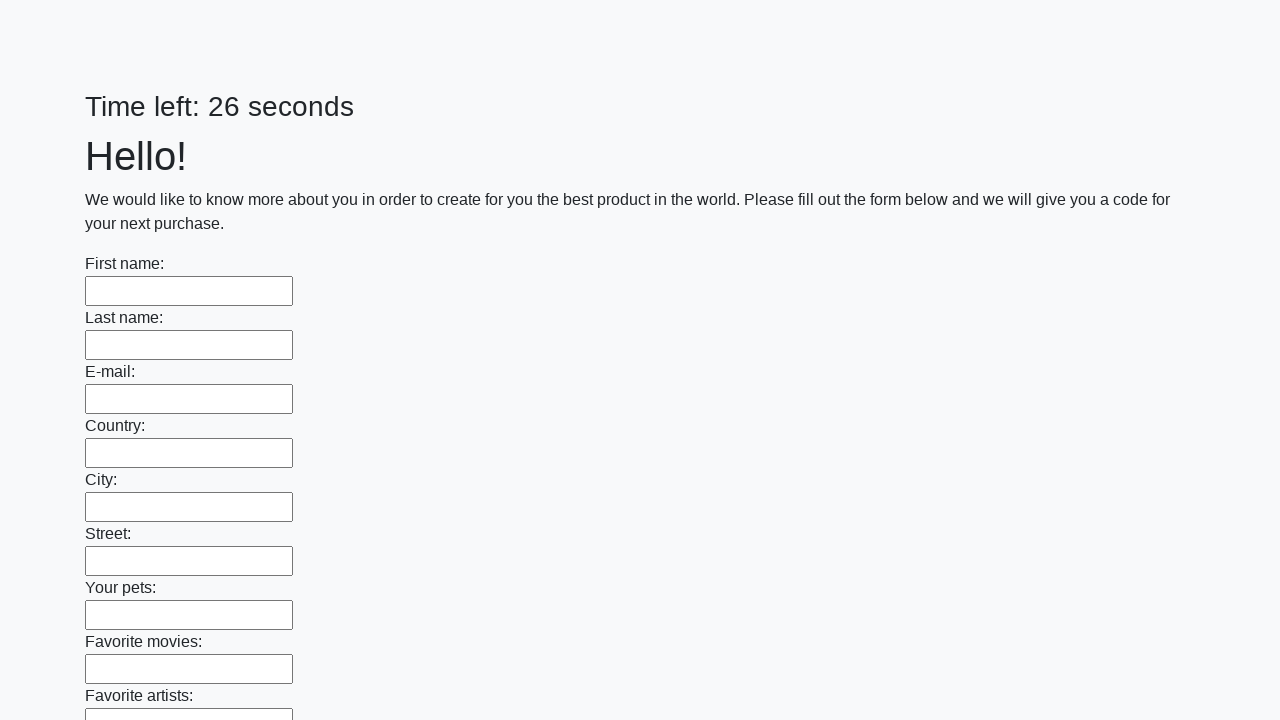

Located all input fields on the form
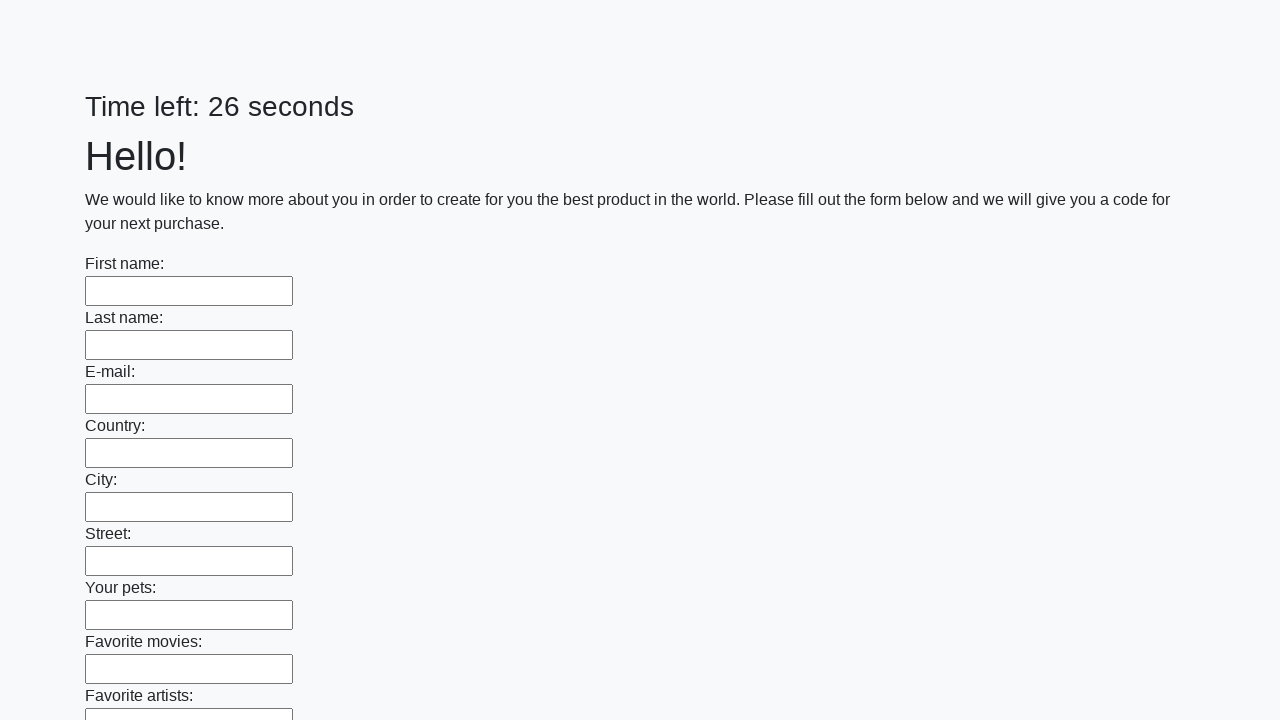

Filled input field with 'My answer!' on input >> nth=0
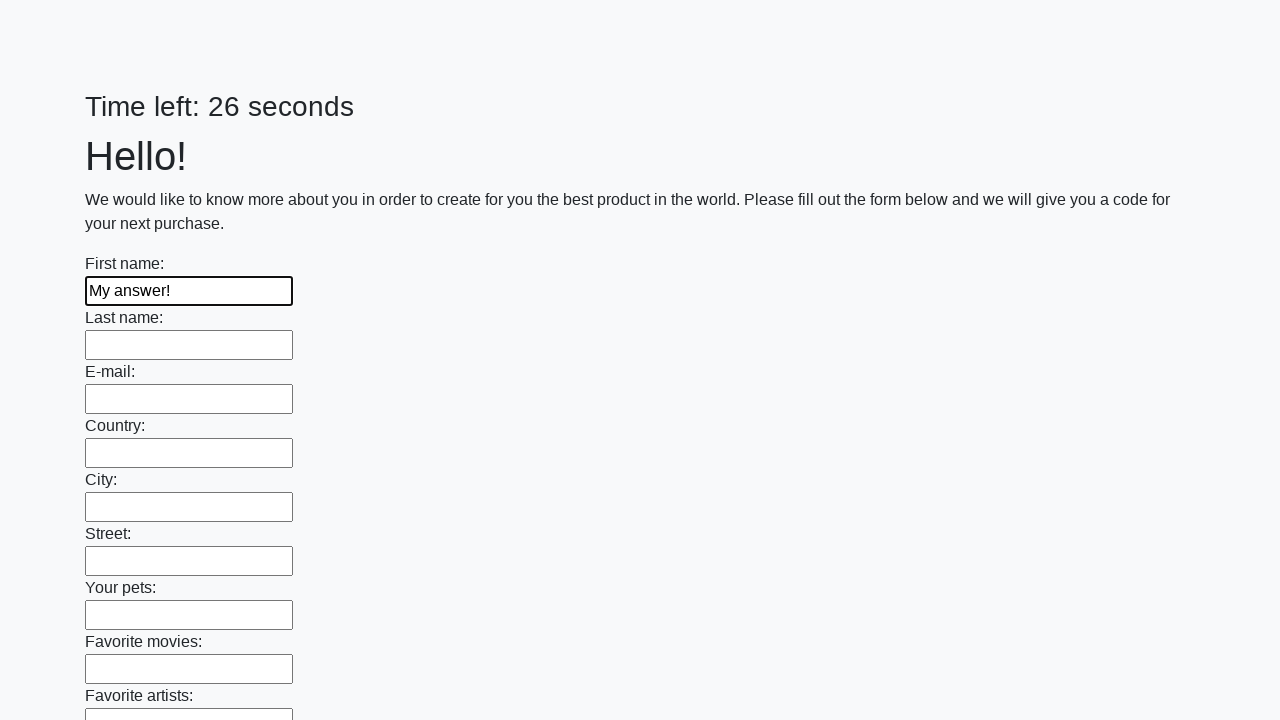

Filled input field with 'My answer!' on input >> nth=1
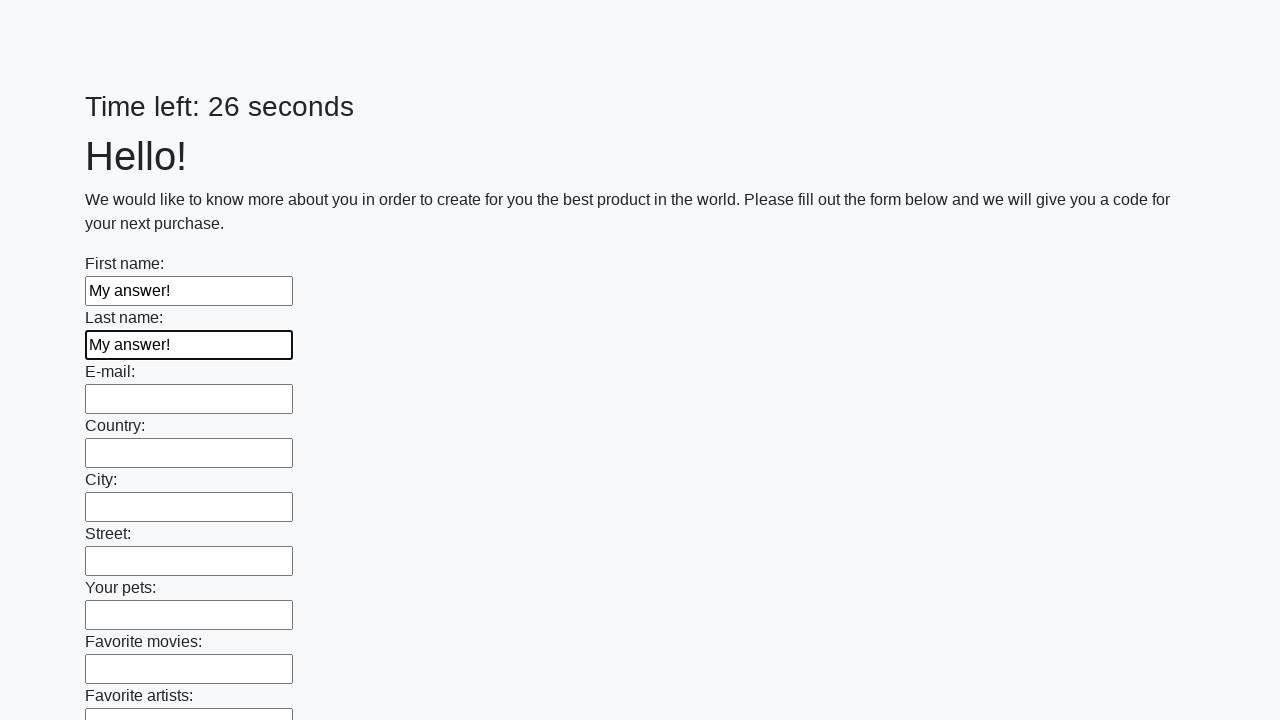

Filled input field with 'My answer!' on input >> nth=2
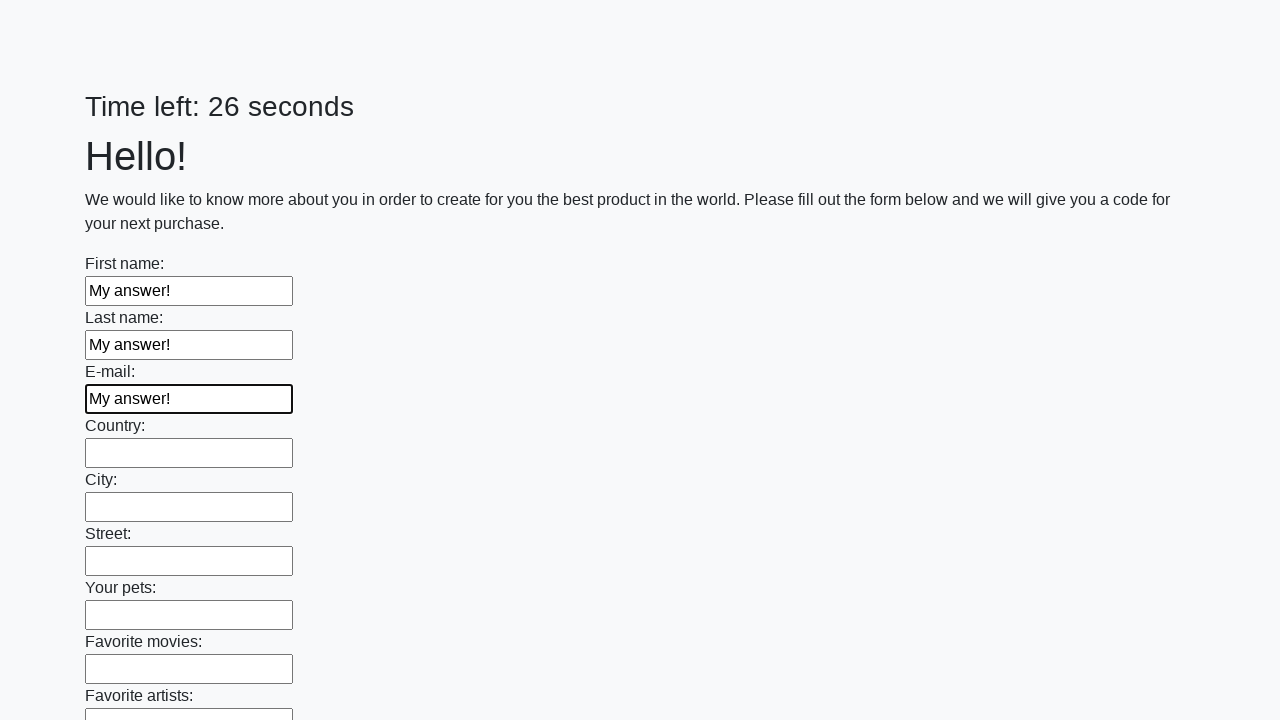

Filled input field with 'My answer!' on input >> nth=3
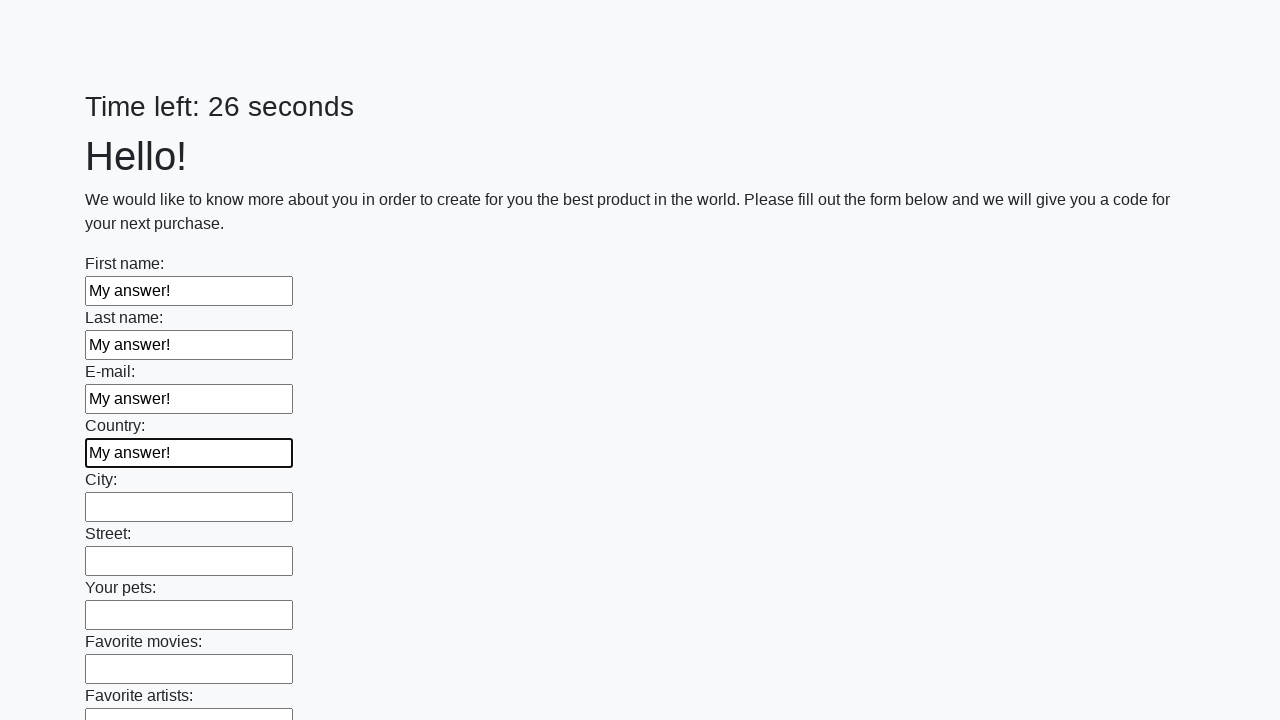

Filled input field with 'My answer!' on input >> nth=4
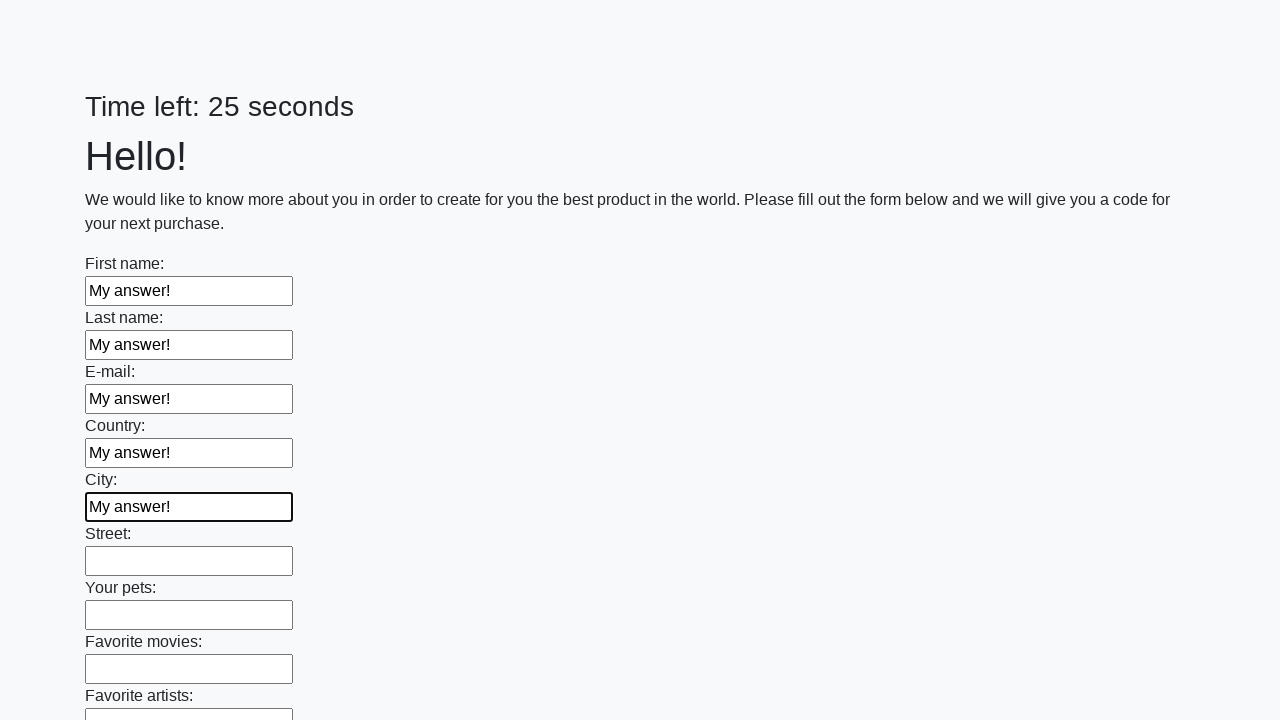

Filled input field with 'My answer!' on input >> nth=5
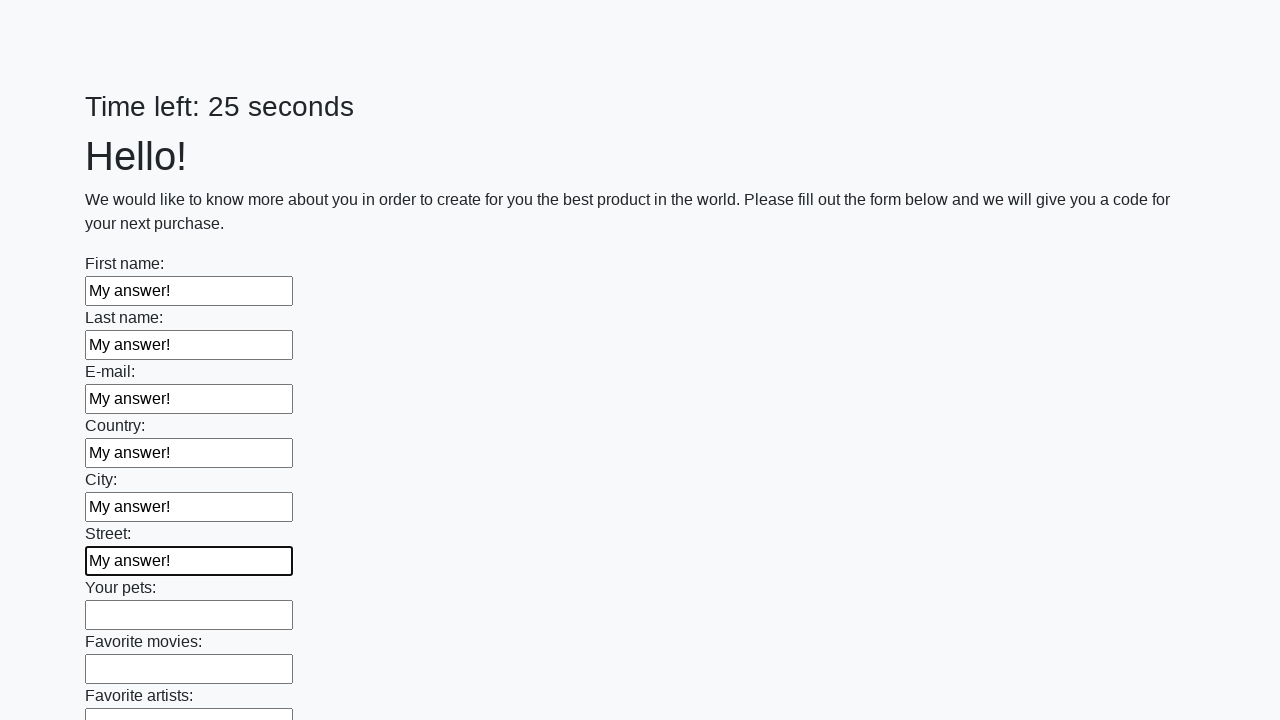

Filled input field with 'My answer!' on input >> nth=6
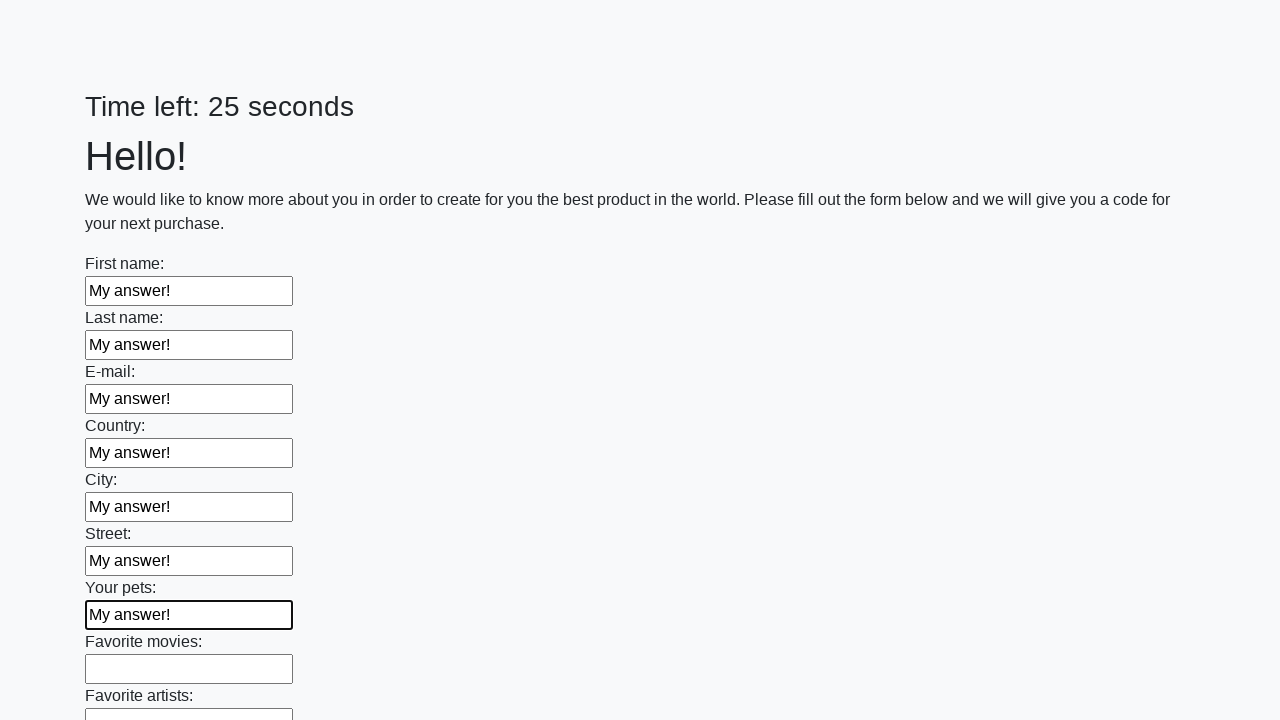

Filled input field with 'My answer!' on input >> nth=7
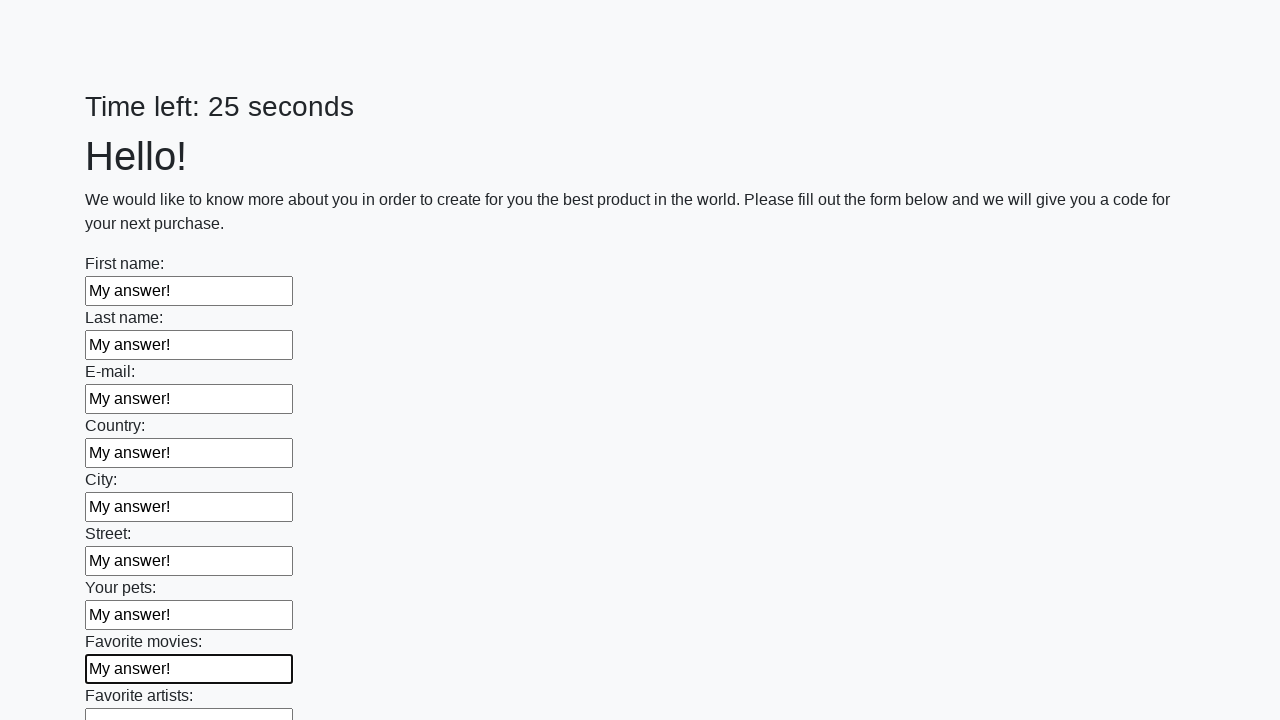

Filled input field with 'My answer!' on input >> nth=8
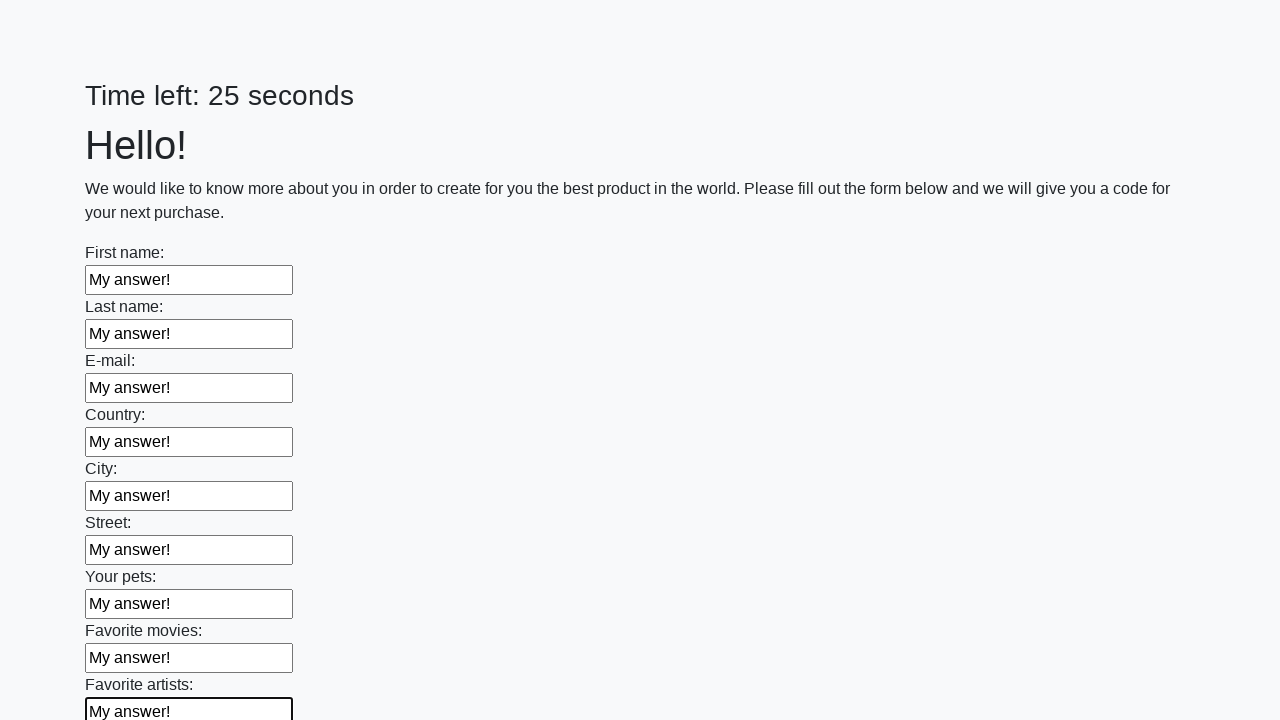

Filled input field with 'My answer!' on input >> nth=9
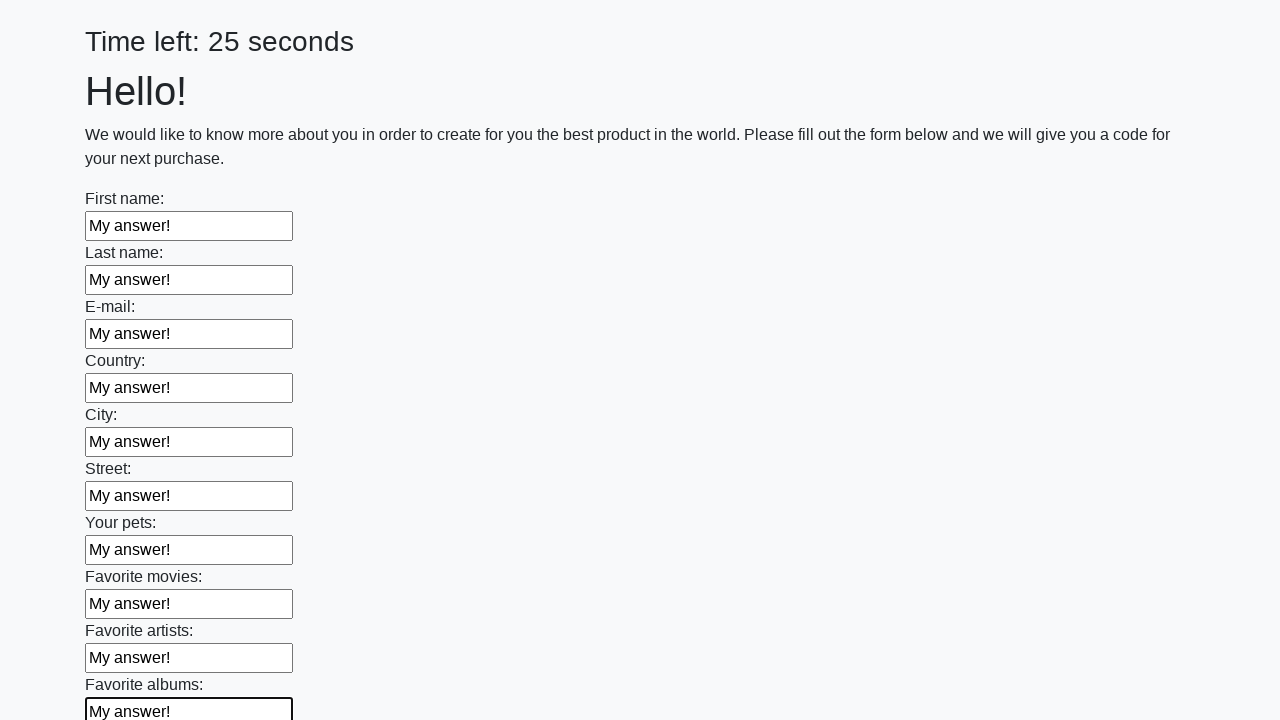

Filled input field with 'My answer!' on input >> nth=10
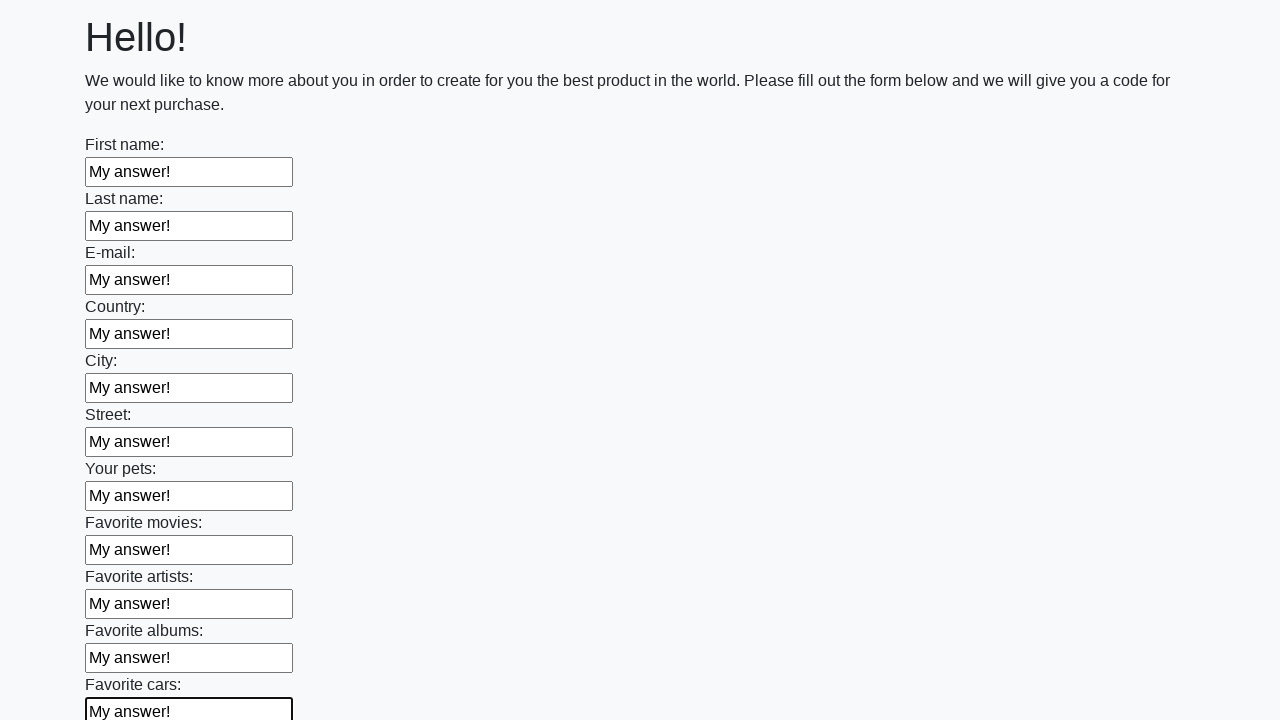

Filled input field with 'My answer!' on input >> nth=11
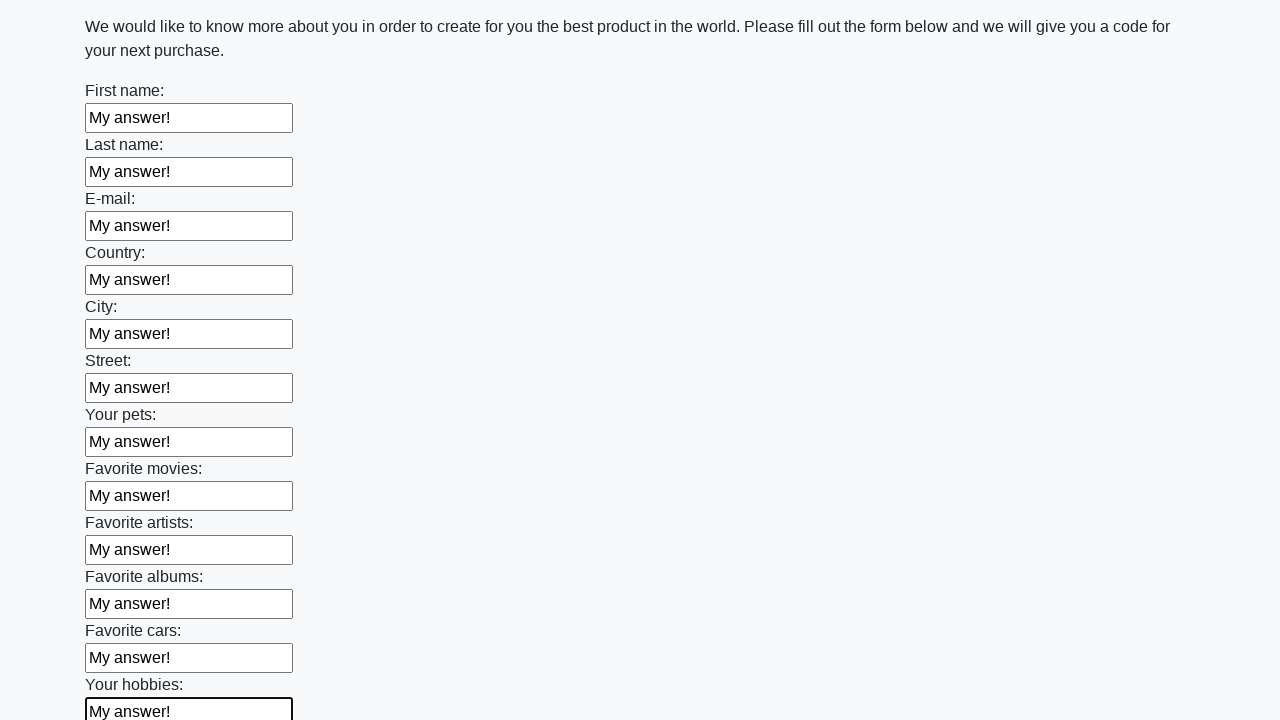

Filled input field with 'My answer!' on input >> nth=12
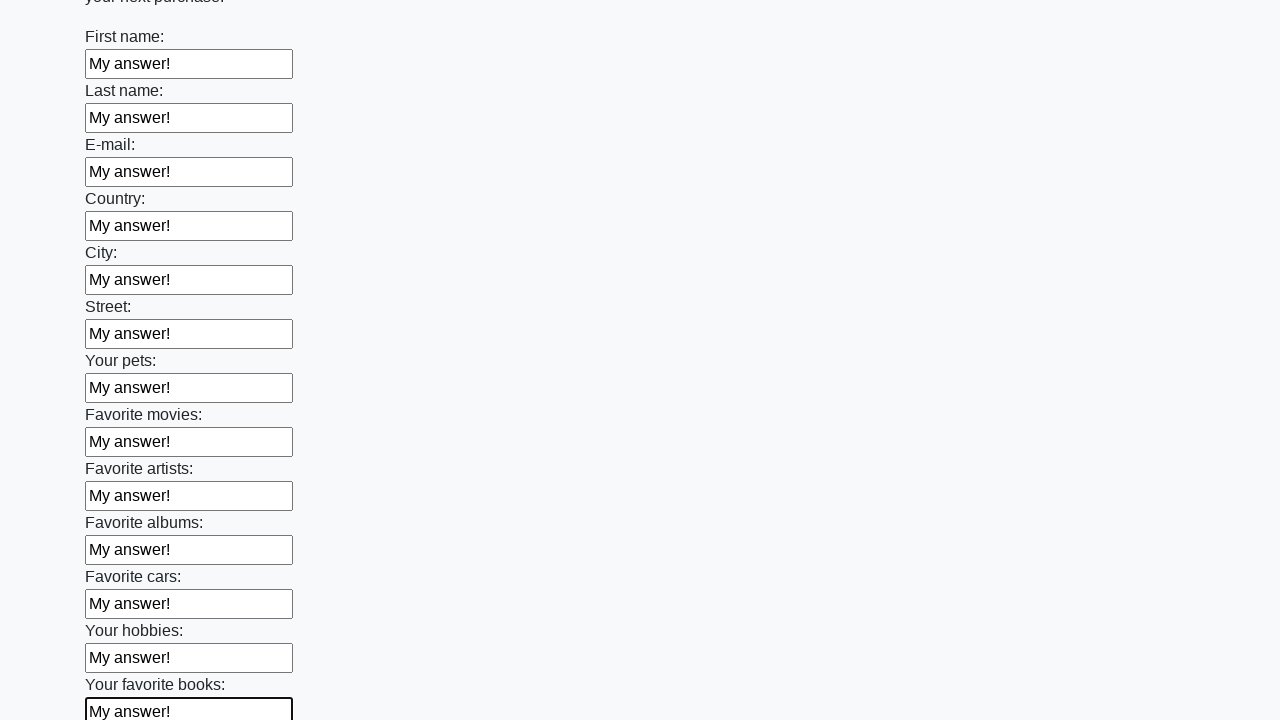

Filled input field with 'My answer!' on input >> nth=13
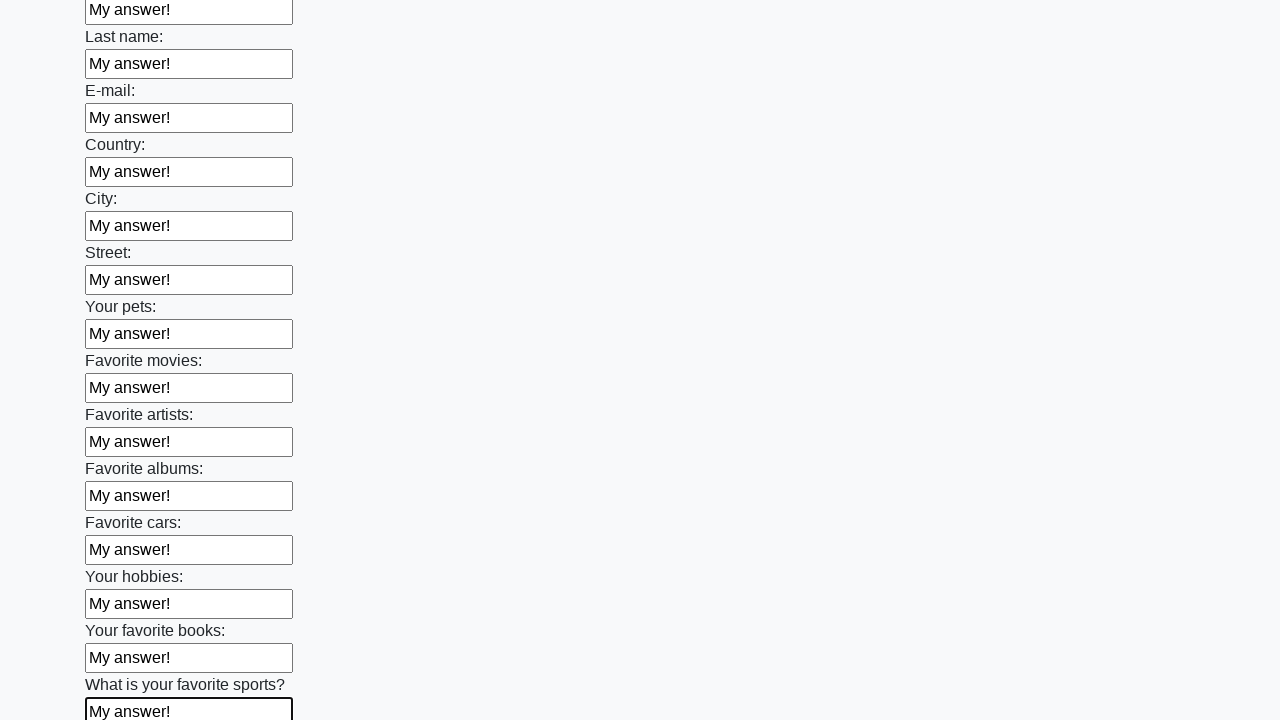

Filled input field with 'My answer!' on input >> nth=14
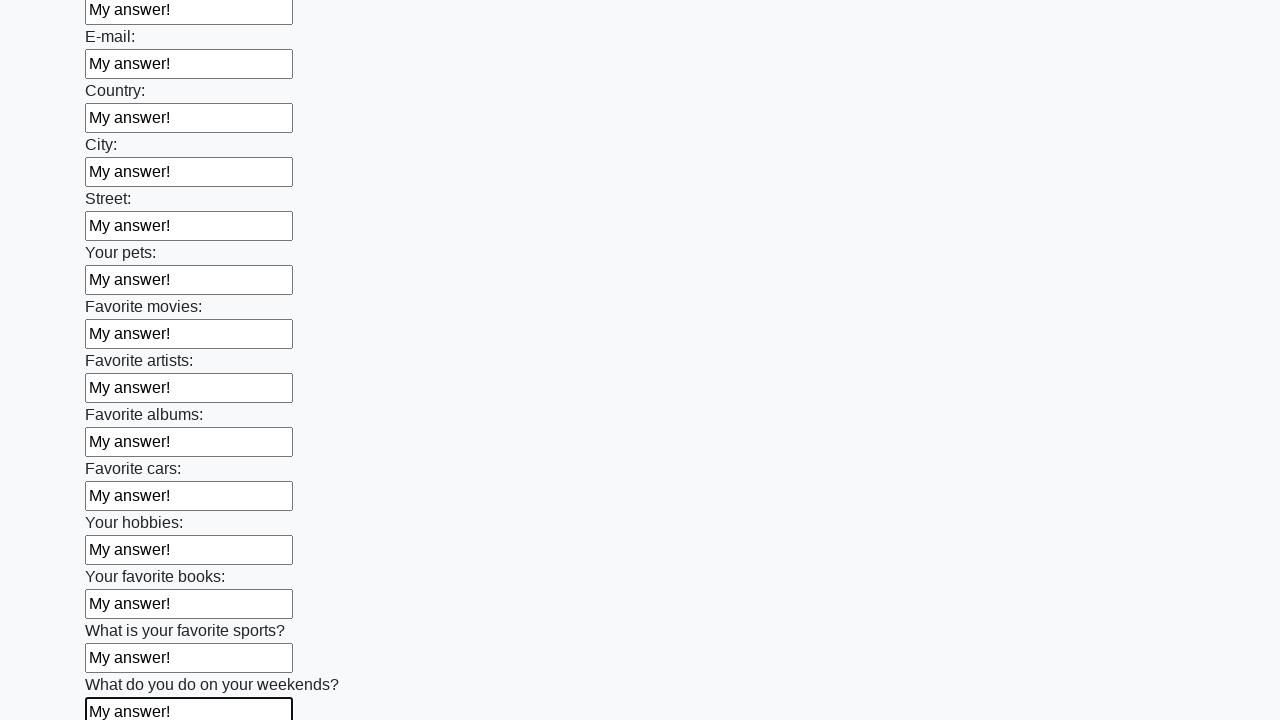

Filled input field with 'My answer!' on input >> nth=15
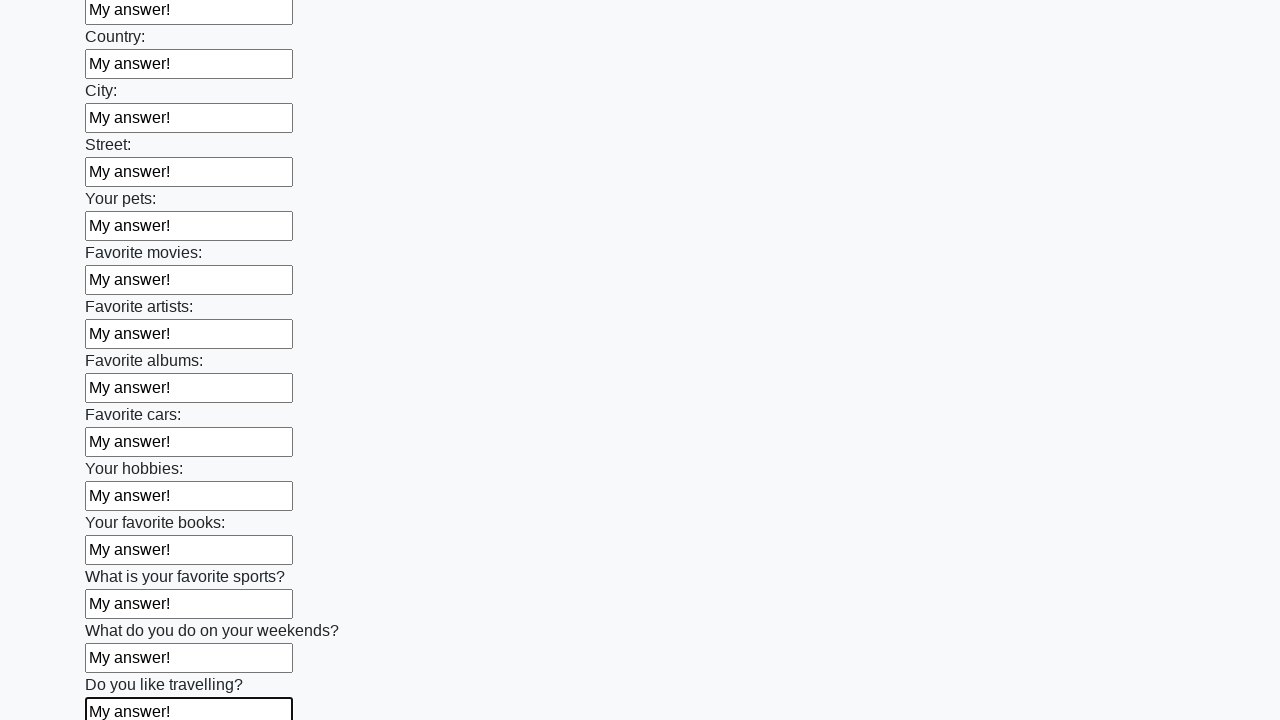

Filled input field with 'My answer!' on input >> nth=16
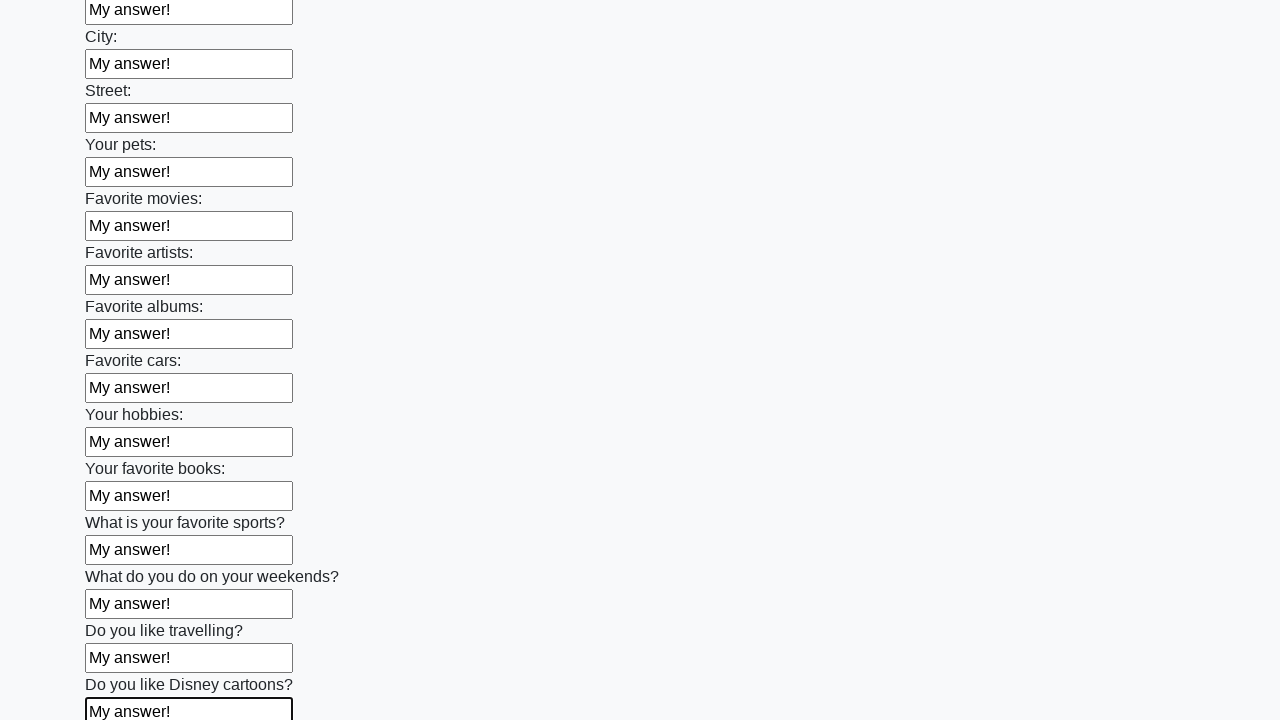

Filled input field with 'My answer!' on input >> nth=17
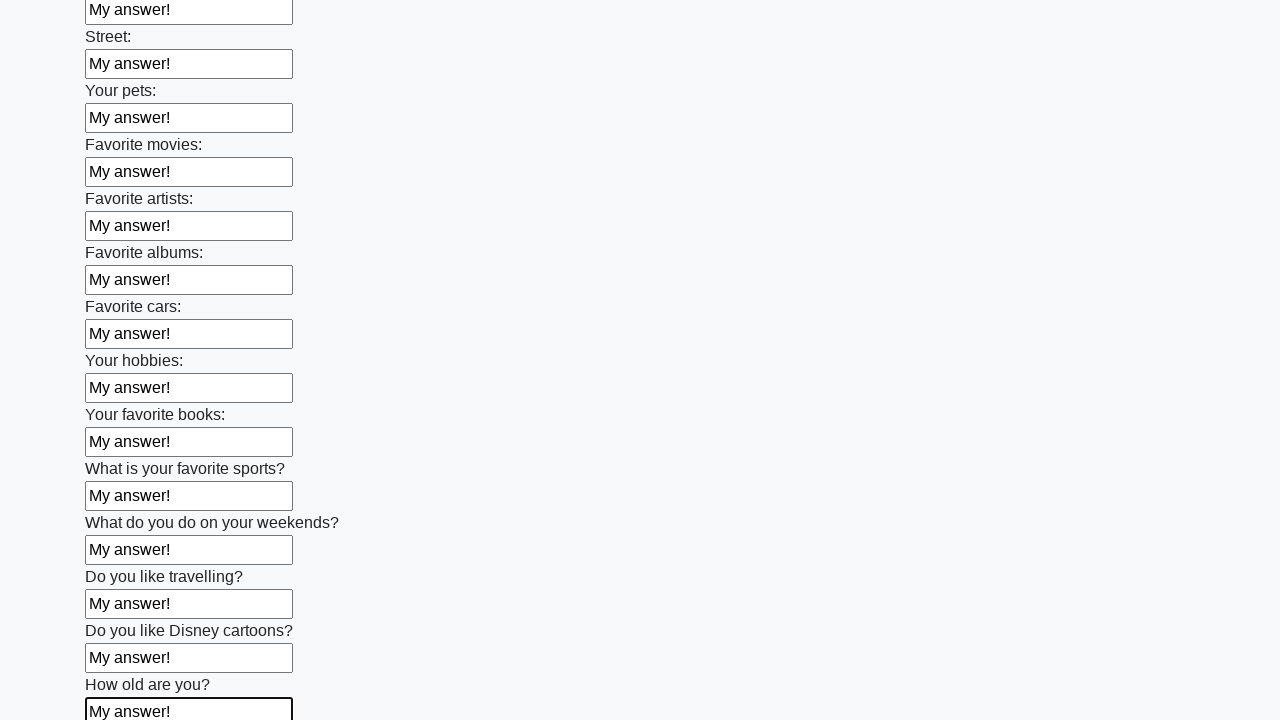

Filled input field with 'My answer!' on input >> nth=18
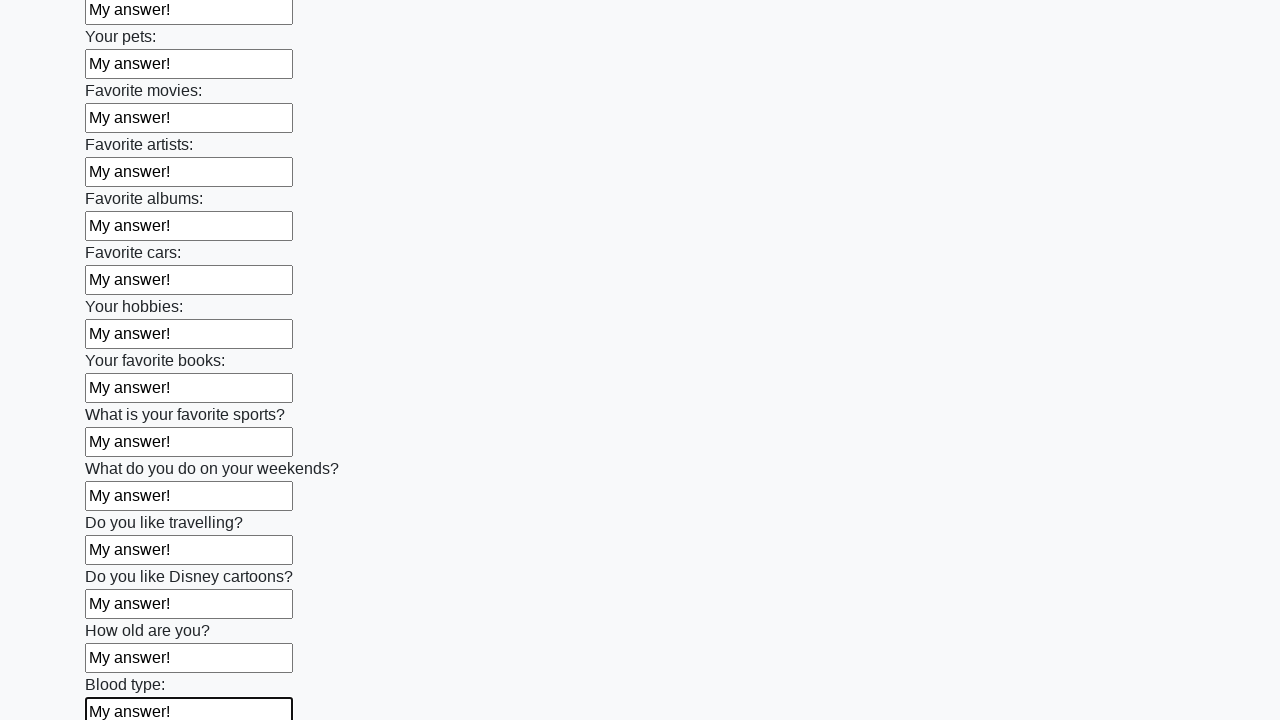

Filled input field with 'My answer!' on input >> nth=19
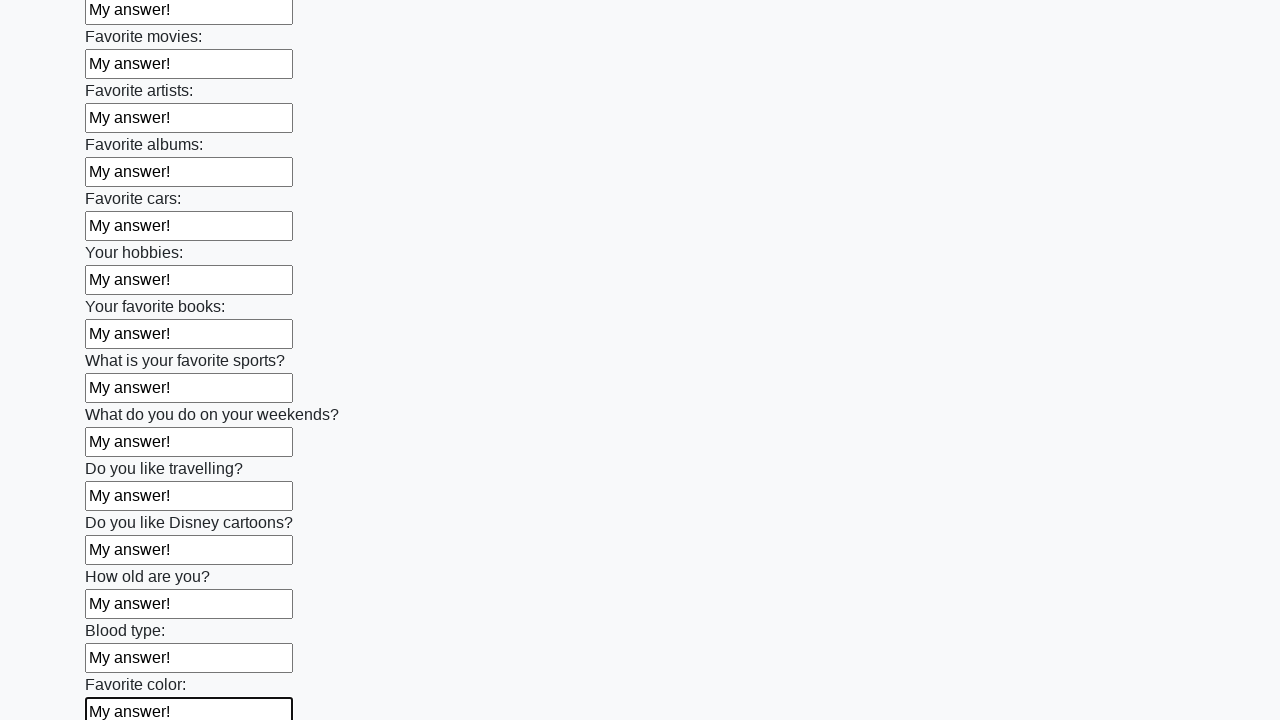

Filled input field with 'My answer!' on input >> nth=20
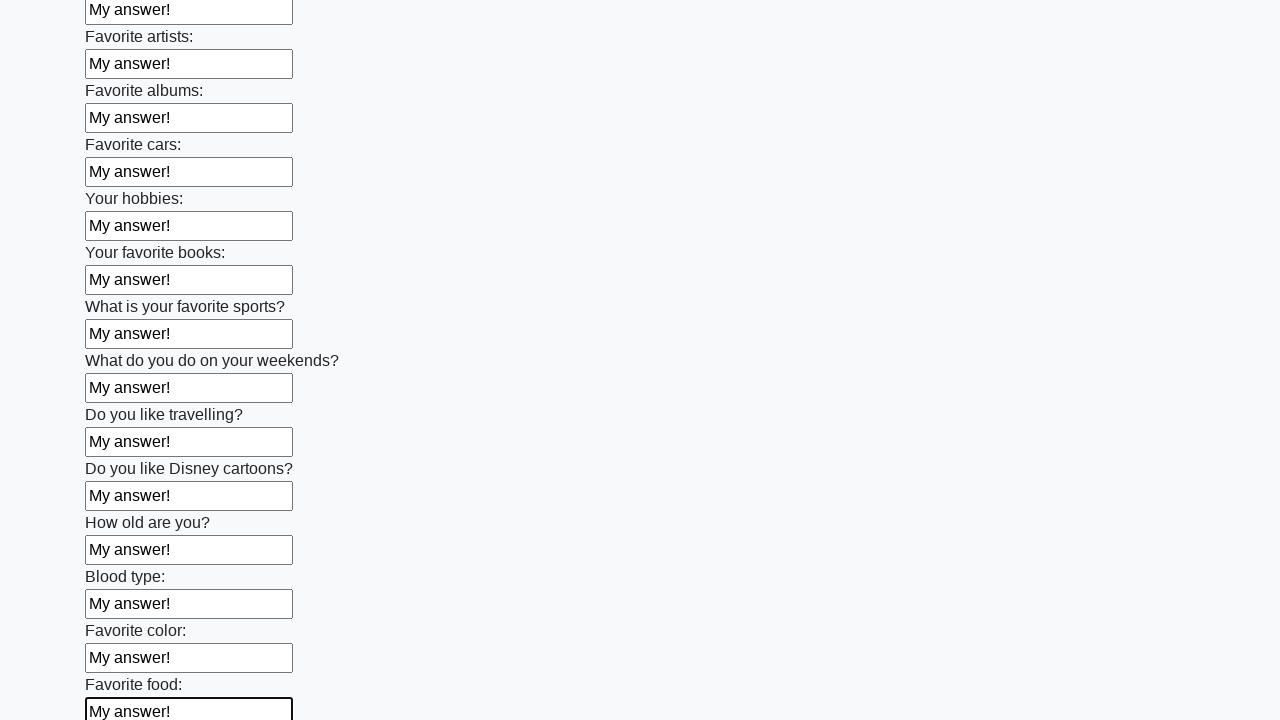

Filled input field with 'My answer!' on input >> nth=21
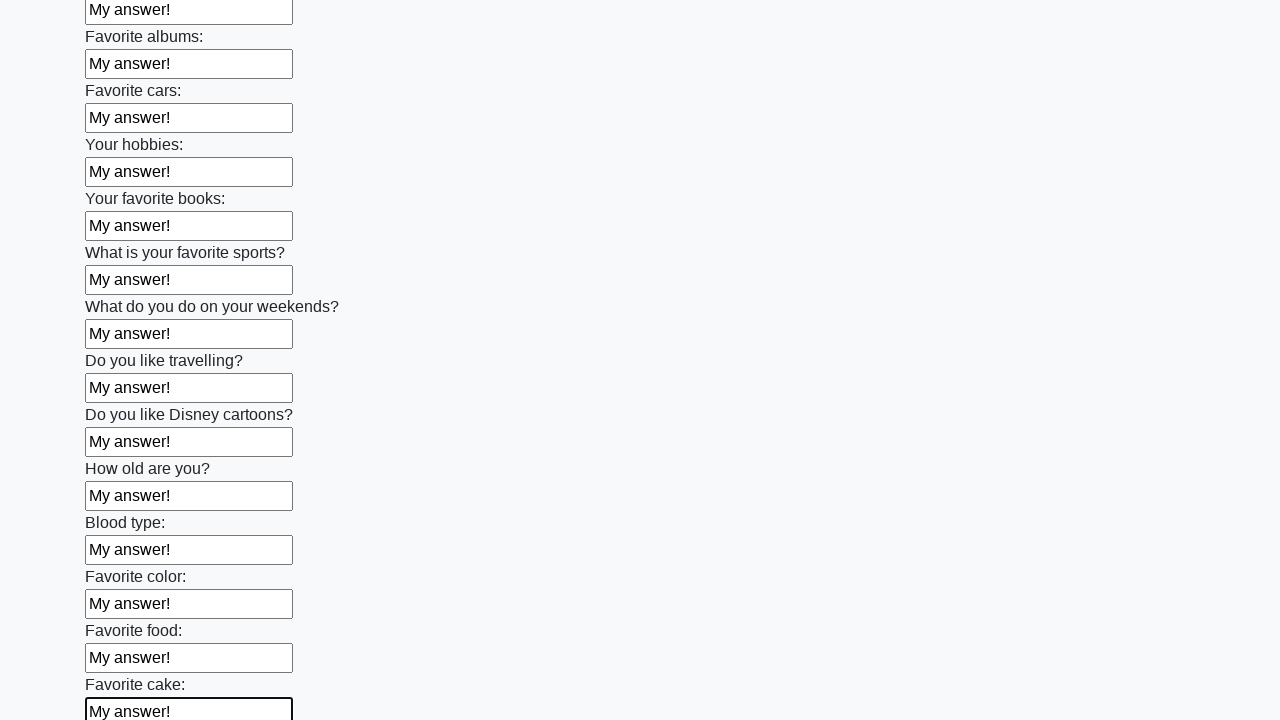

Filled input field with 'My answer!' on input >> nth=22
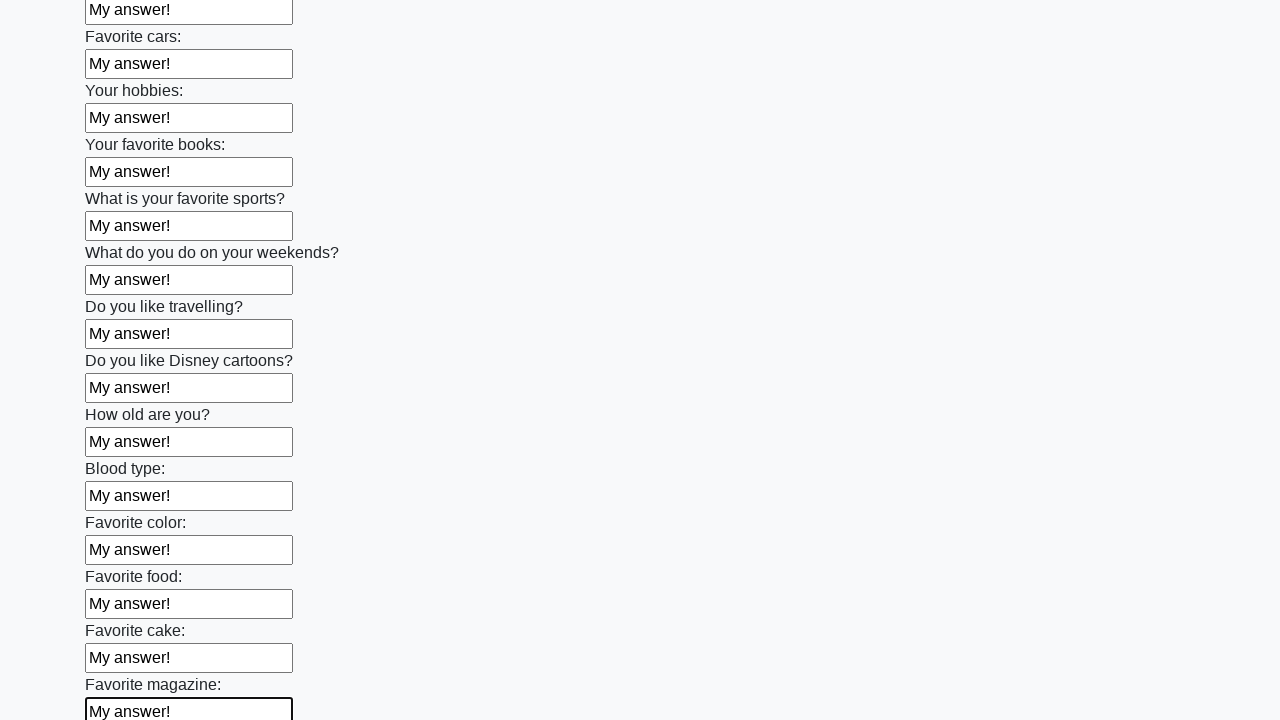

Filled input field with 'My answer!' on input >> nth=23
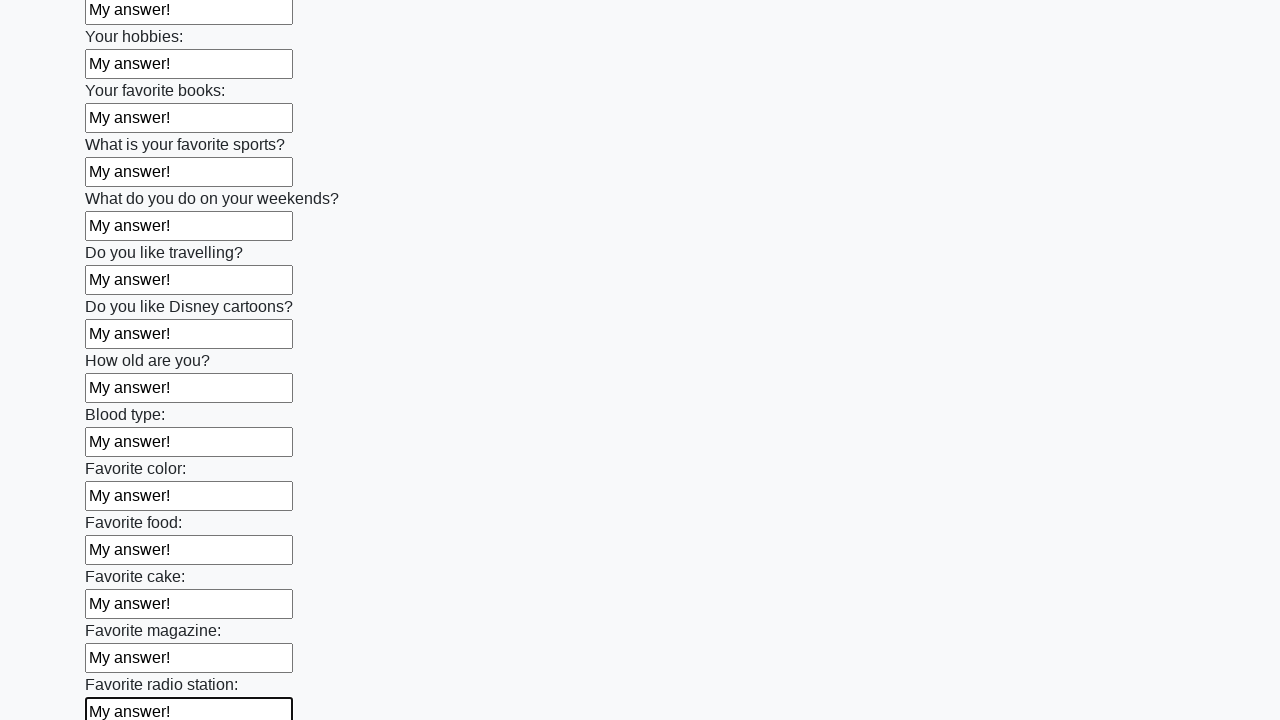

Filled input field with 'My answer!' on input >> nth=24
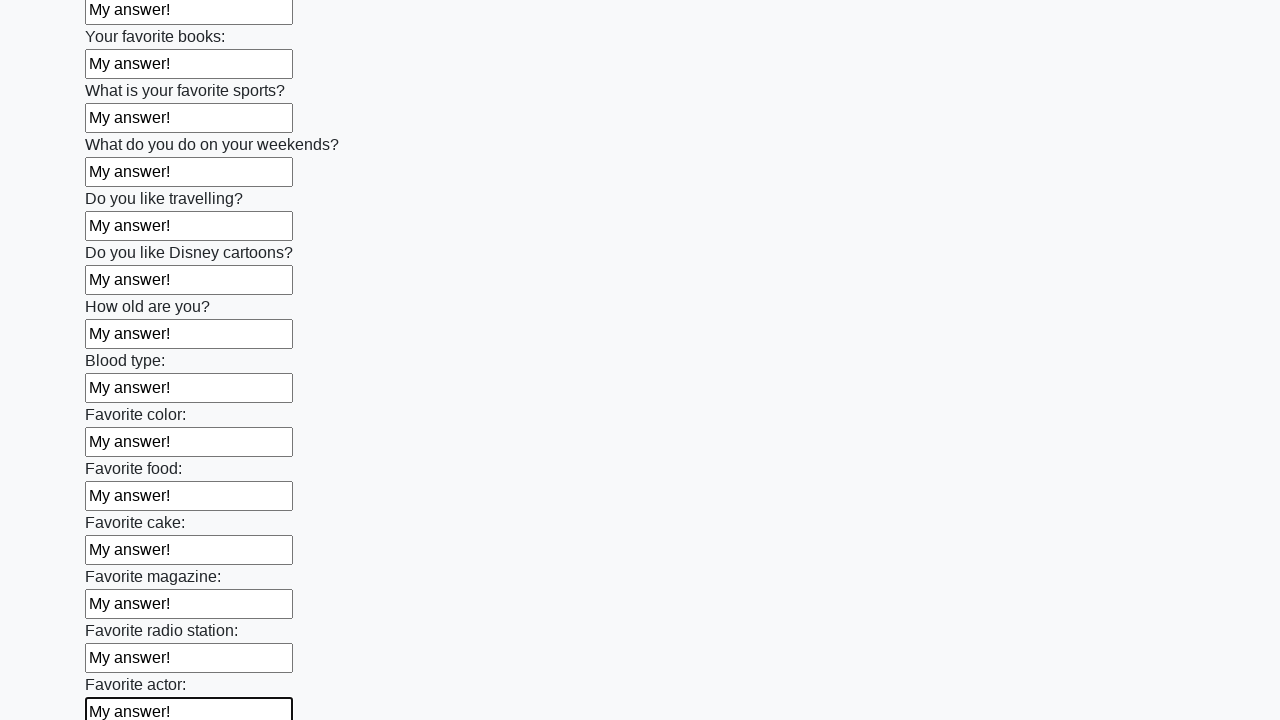

Filled input field with 'My answer!' on input >> nth=25
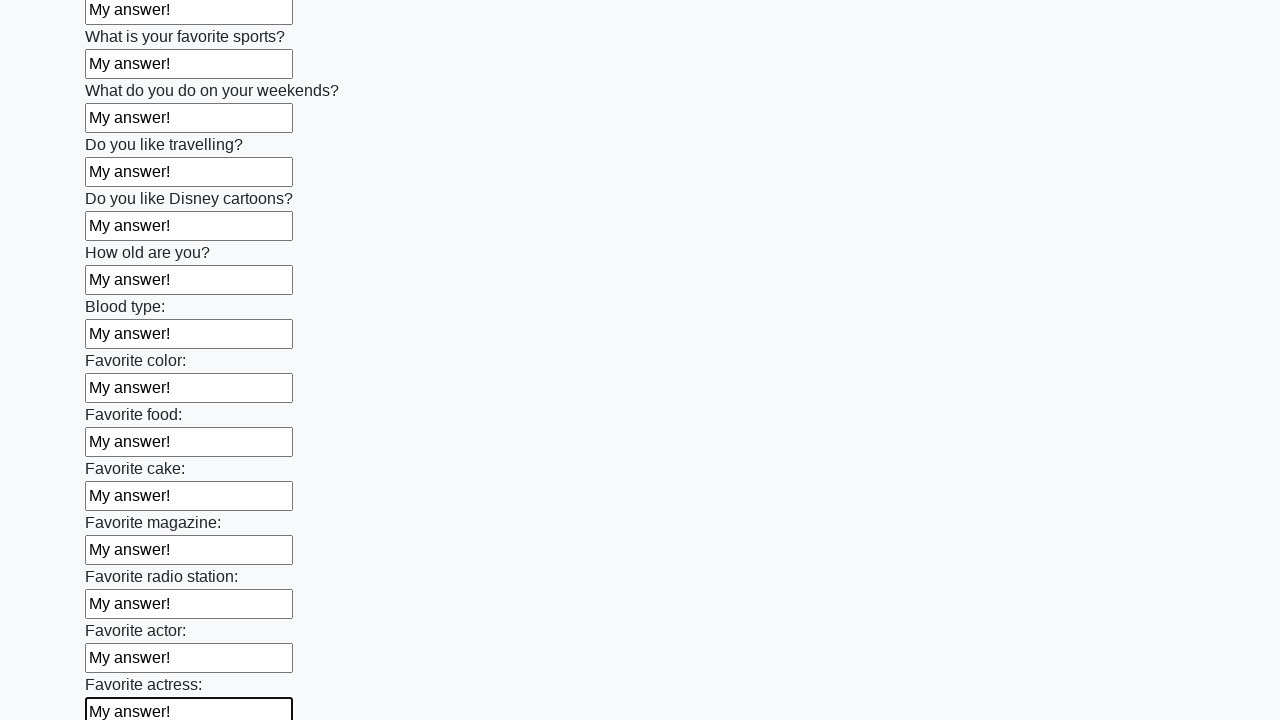

Filled input field with 'My answer!' on input >> nth=26
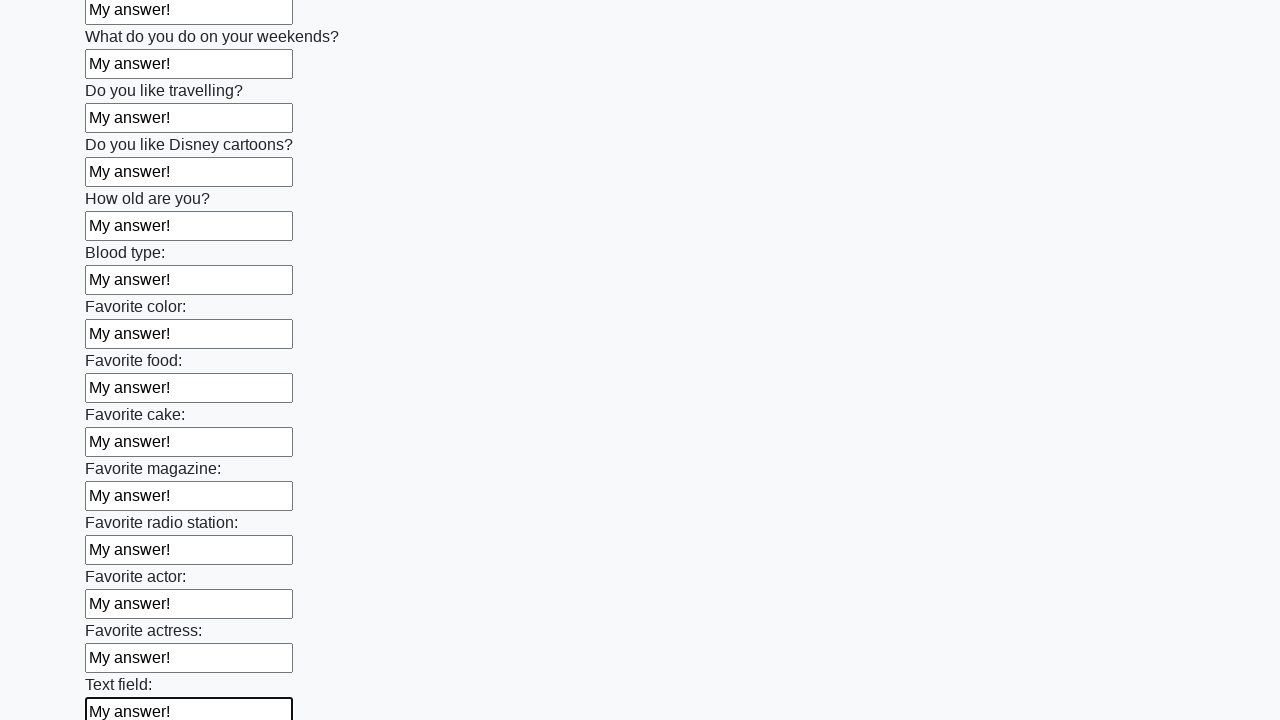

Filled input field with 'My answer!' on input >> nth=27
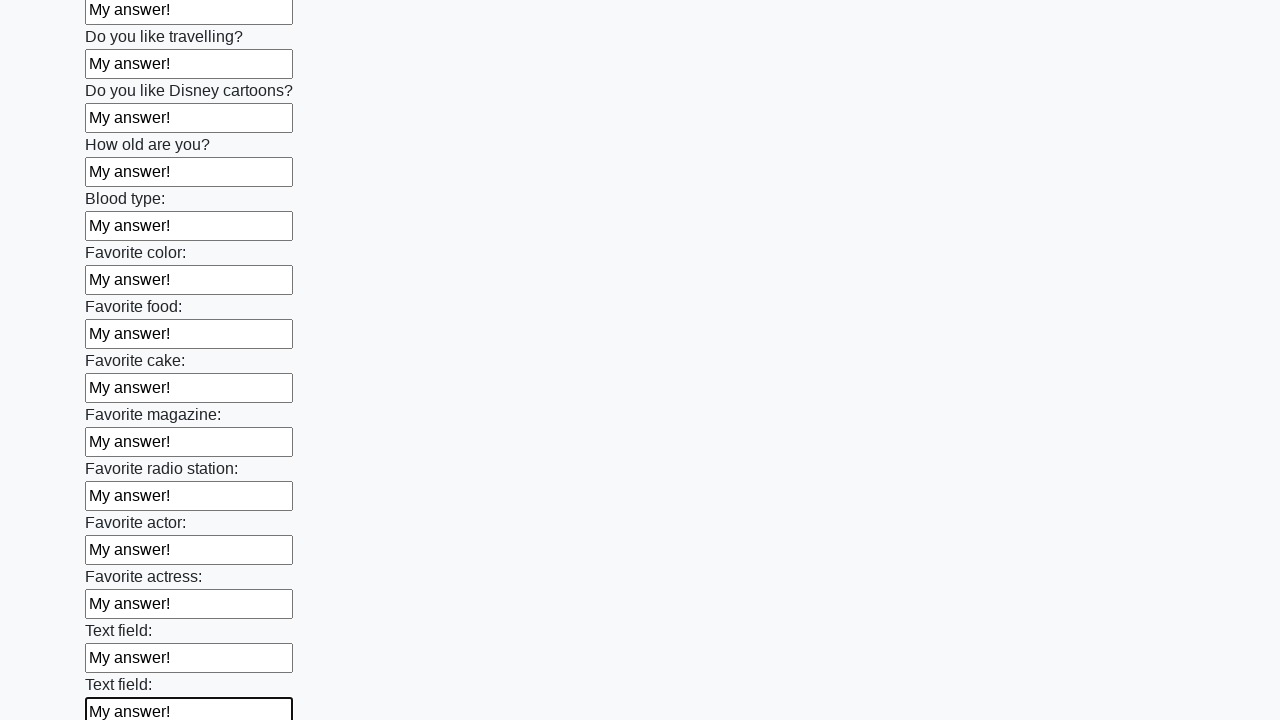

Filled input field with 'My answer!' on input >> nth=28
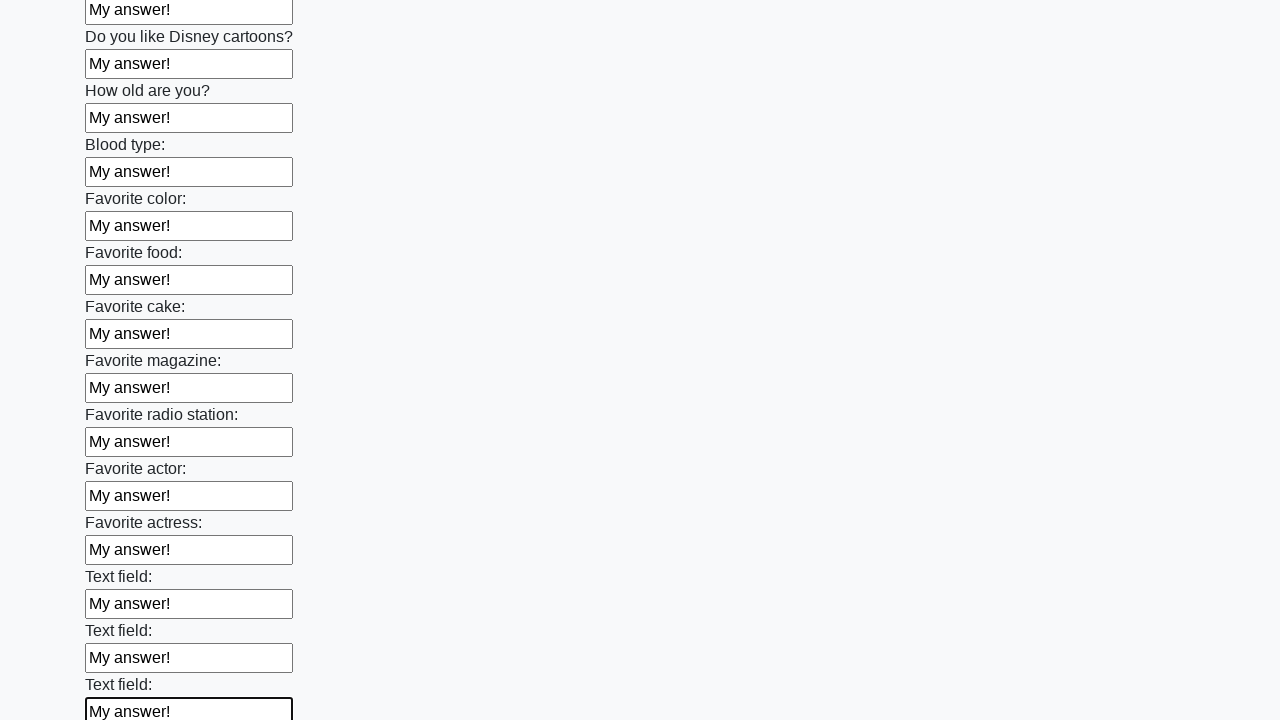

Filled input field with 'My answer!' on input >> nth=29
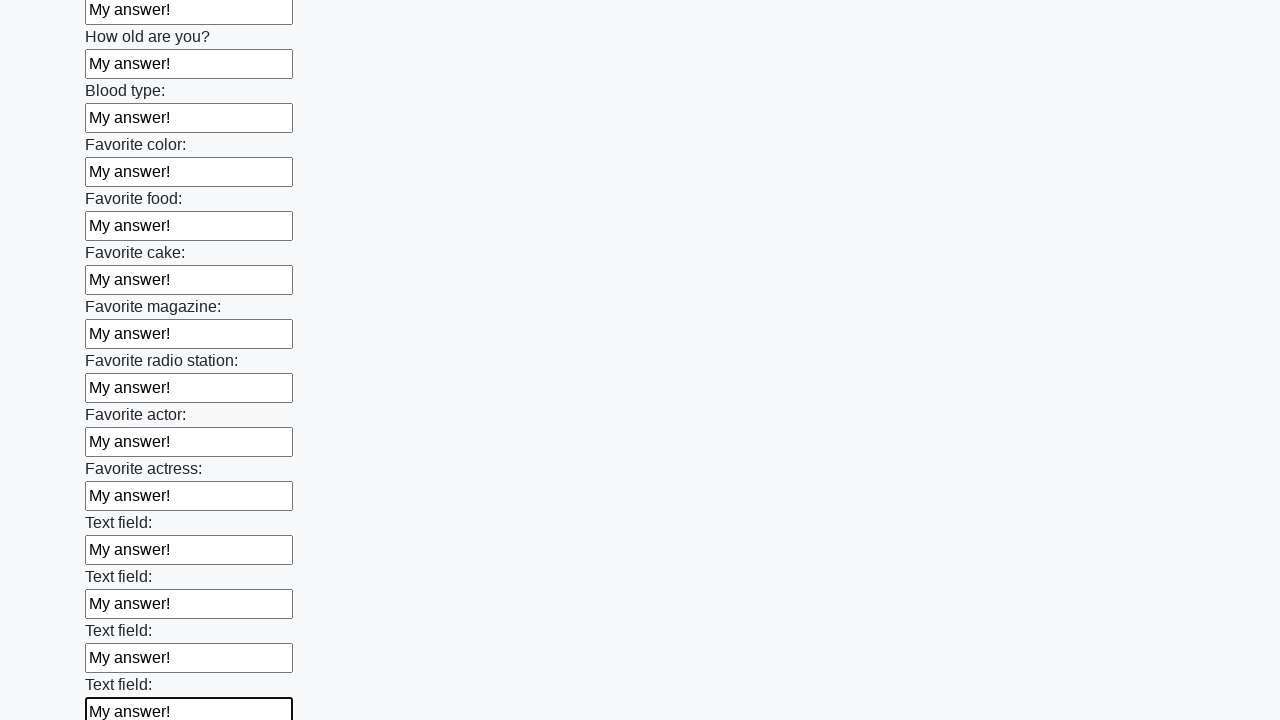

Filled input field with 'My answer!' on input >> nth=30
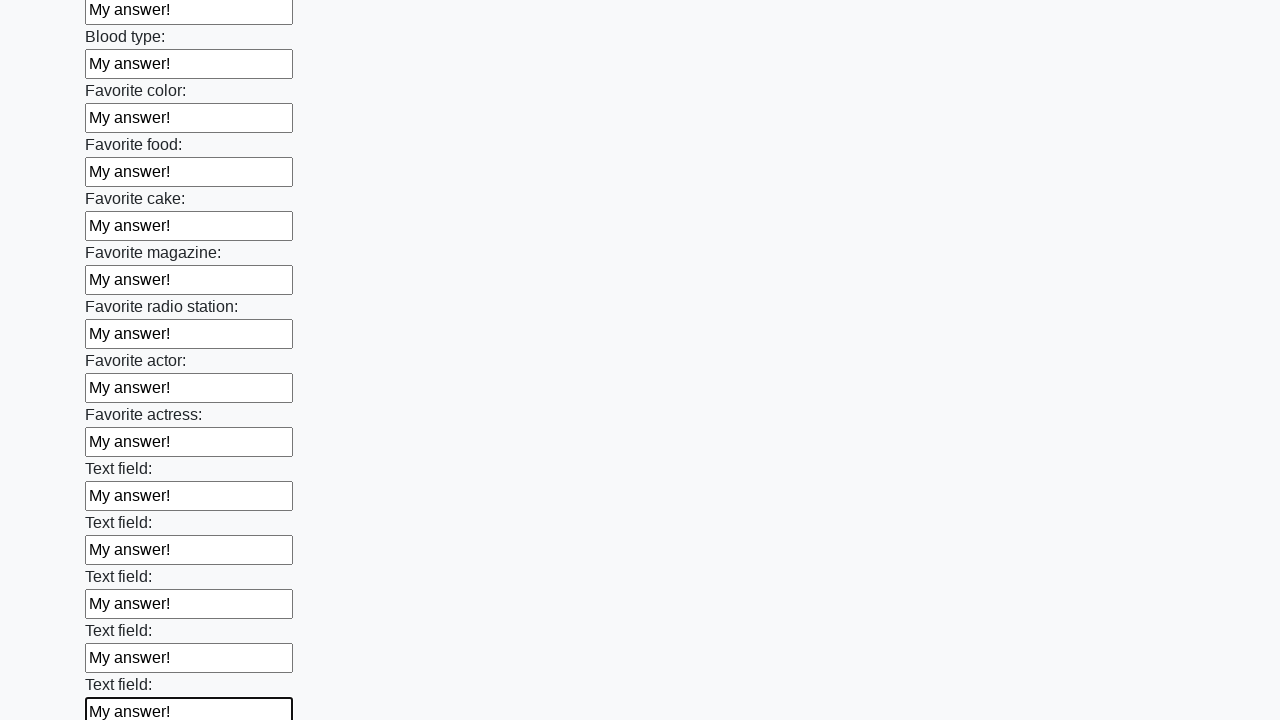

Filled input field with 'My answer!' on input >> nth=31
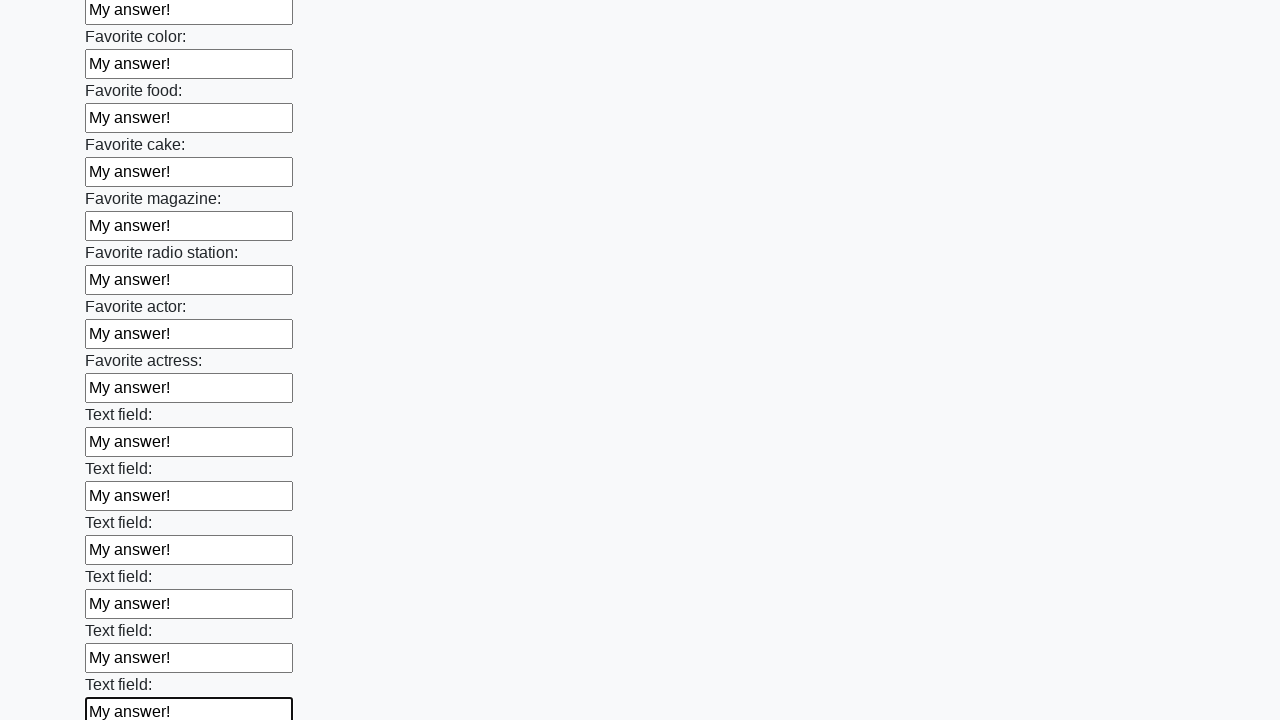

Filled input field with 'My answer!' on input >> nth=32
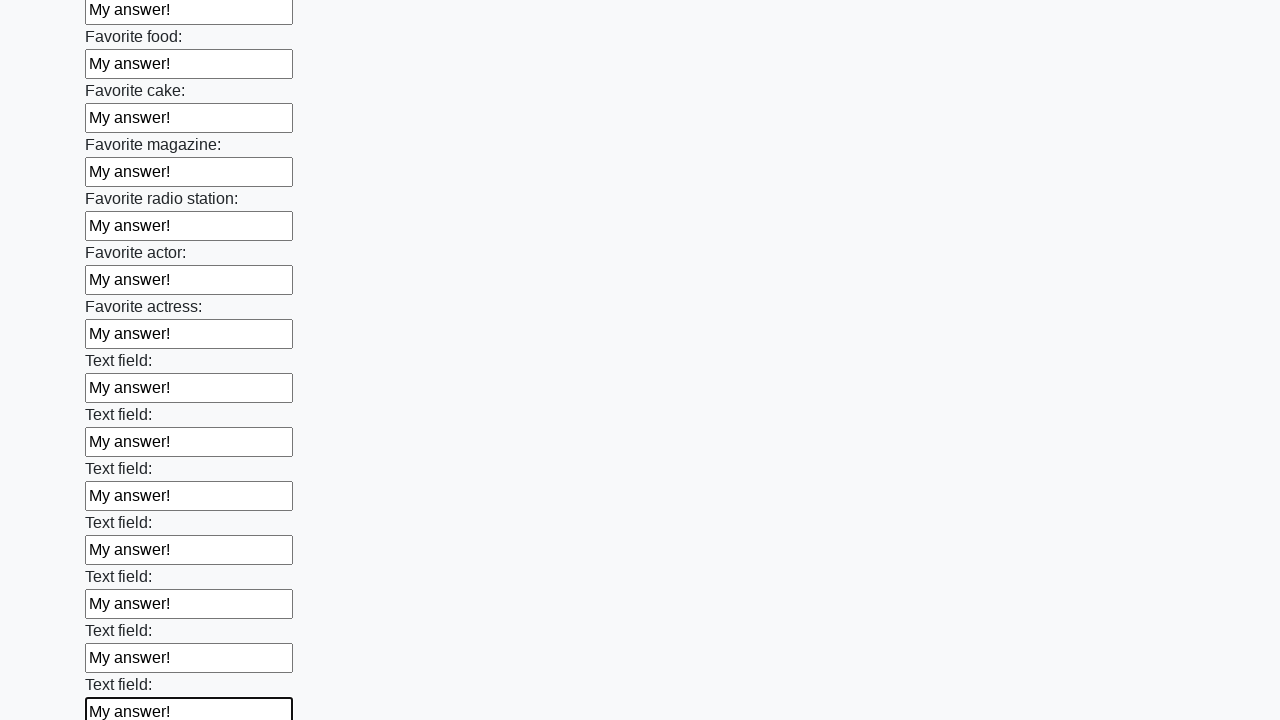

Filled input field with 'My answer!' on input >> nth=33
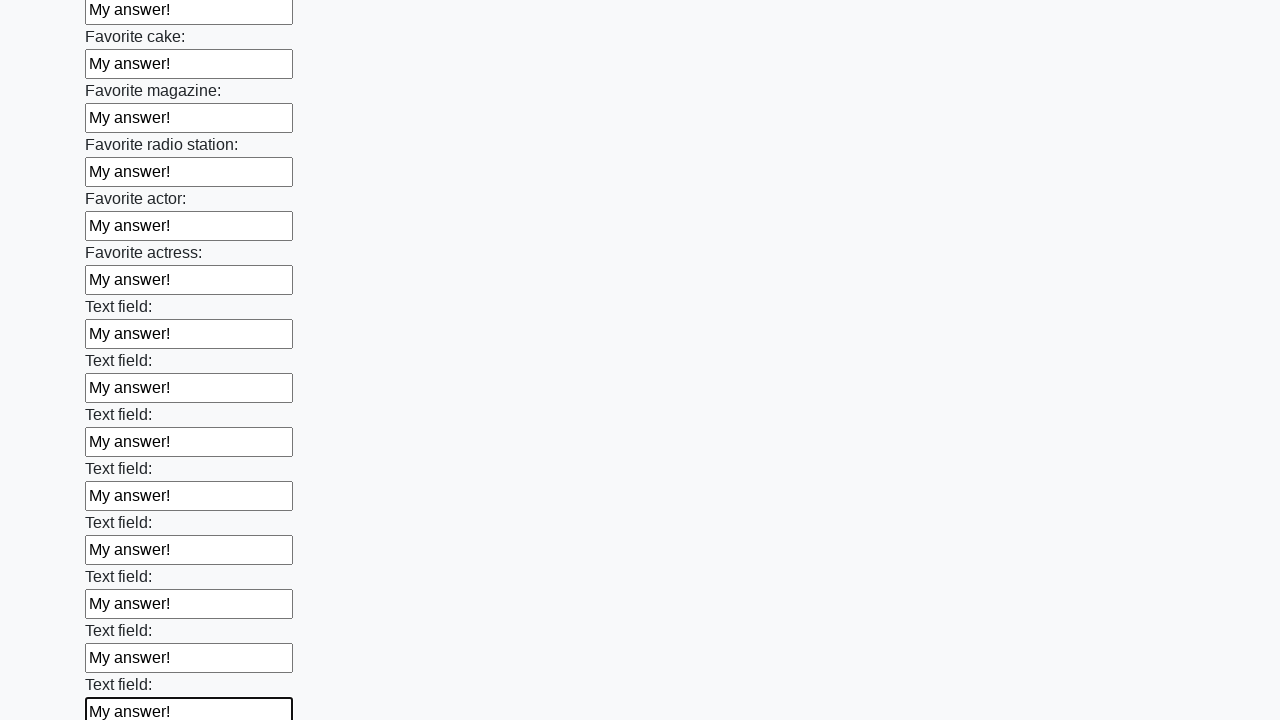

Filled input field with 'My answer!' on input >> nth=34
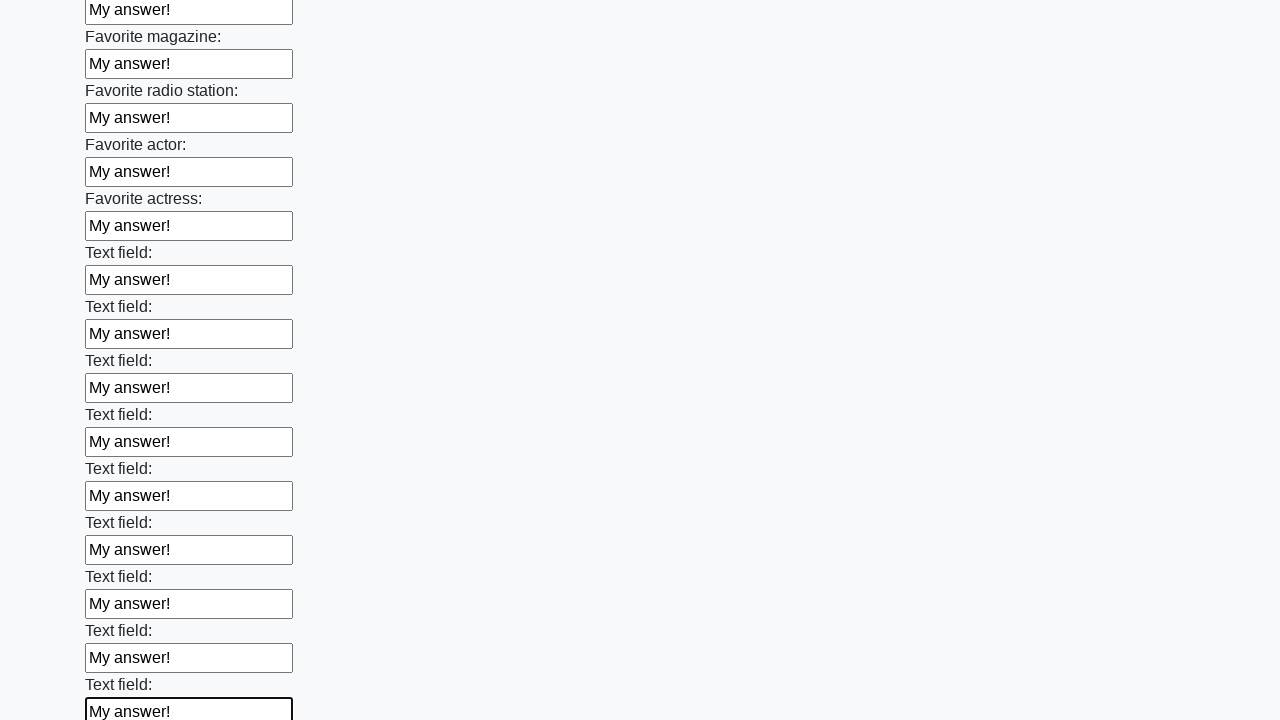

Filled input field with 'My answer!' on input >> nth=35
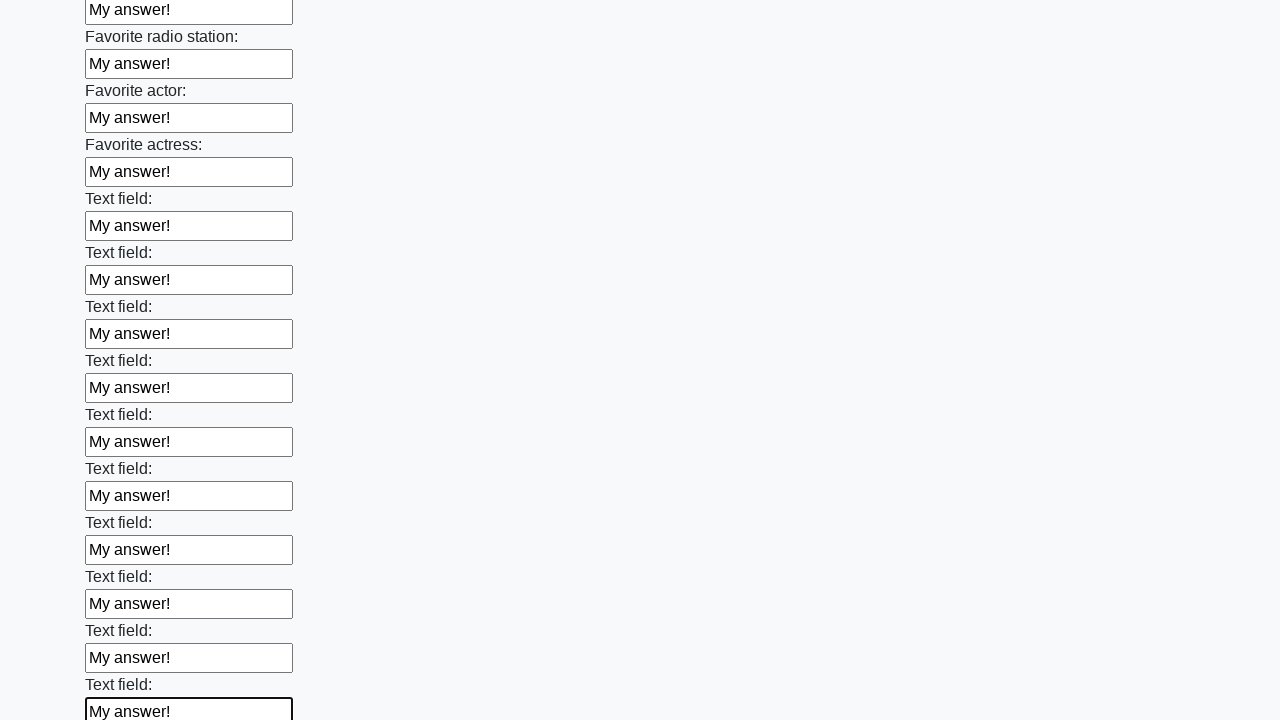

Filled input field with 'My answer!' on input >> nth=36
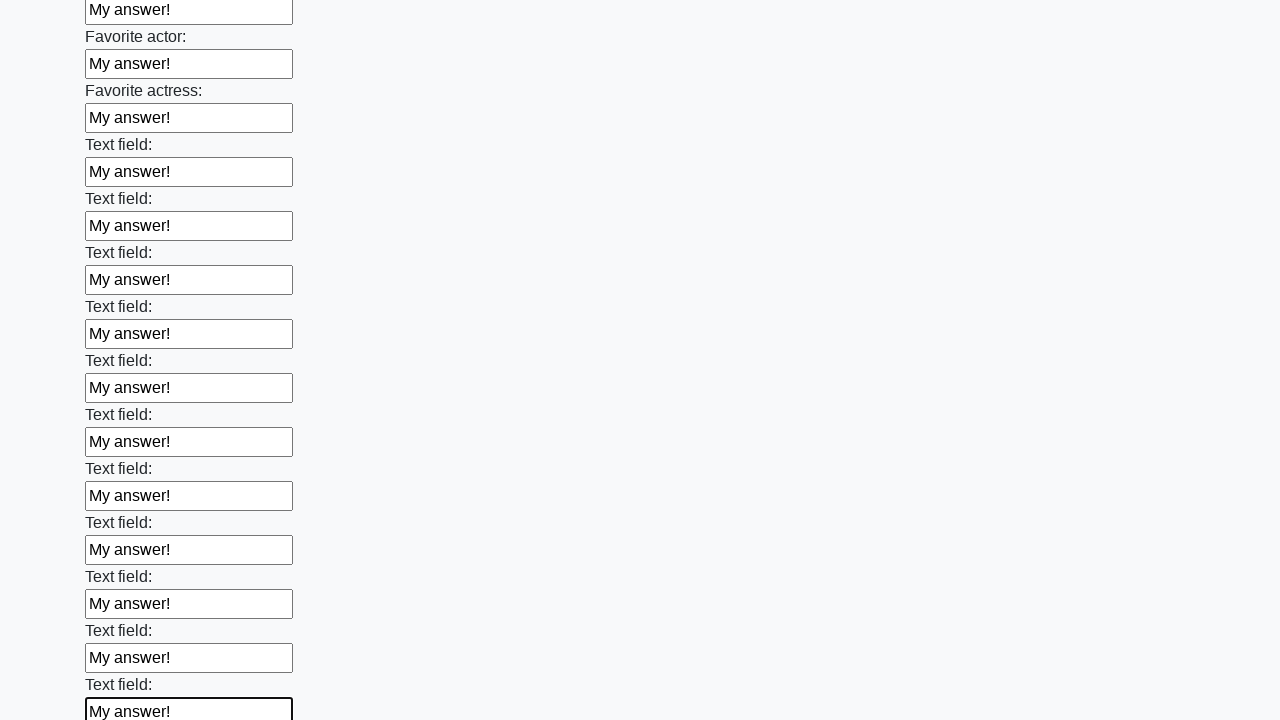

Filled input field with 'My answer!' on input >> nth=37
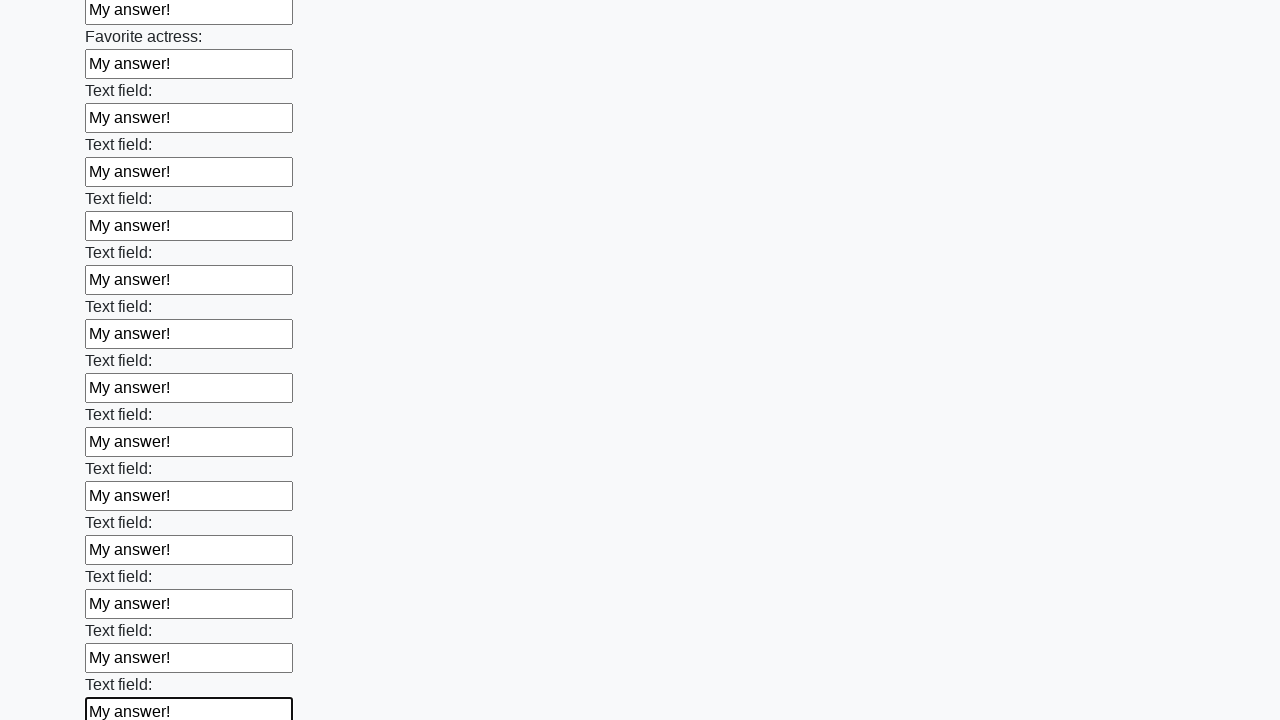

Filled input field with 'My answer!' on input >> nth=38
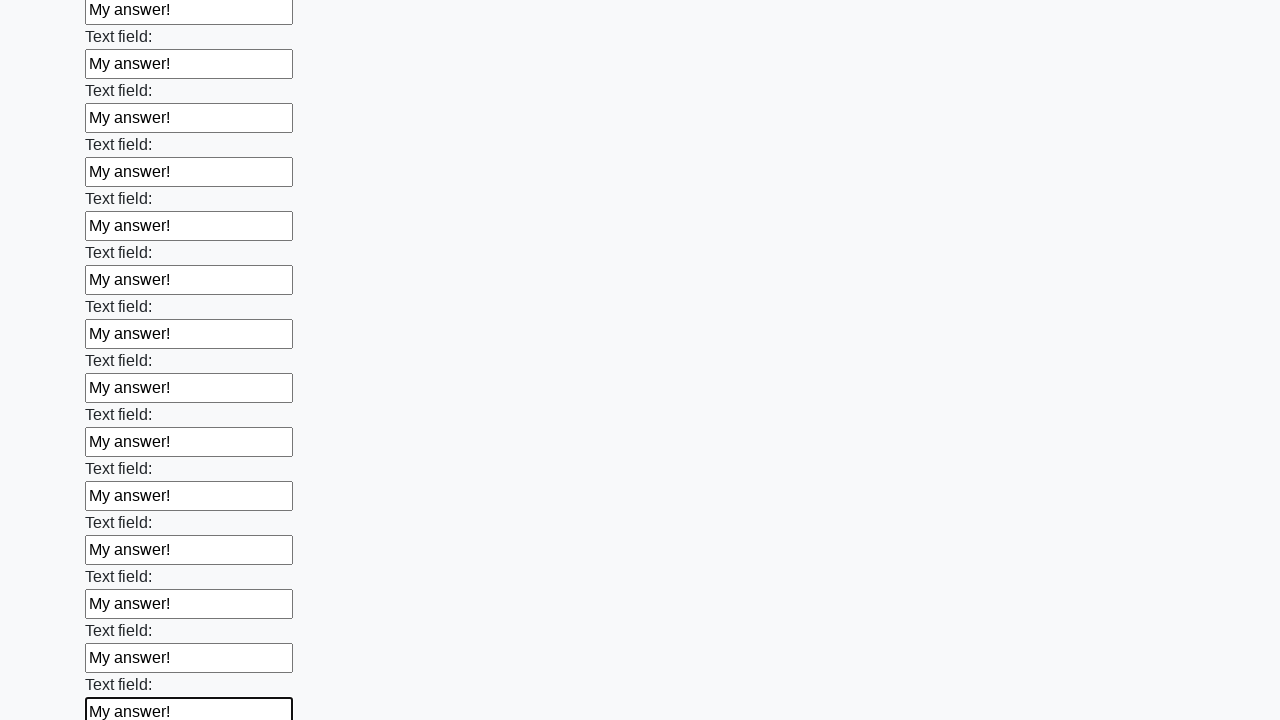

Filled input field with 'My answer!' on input >> nth=39
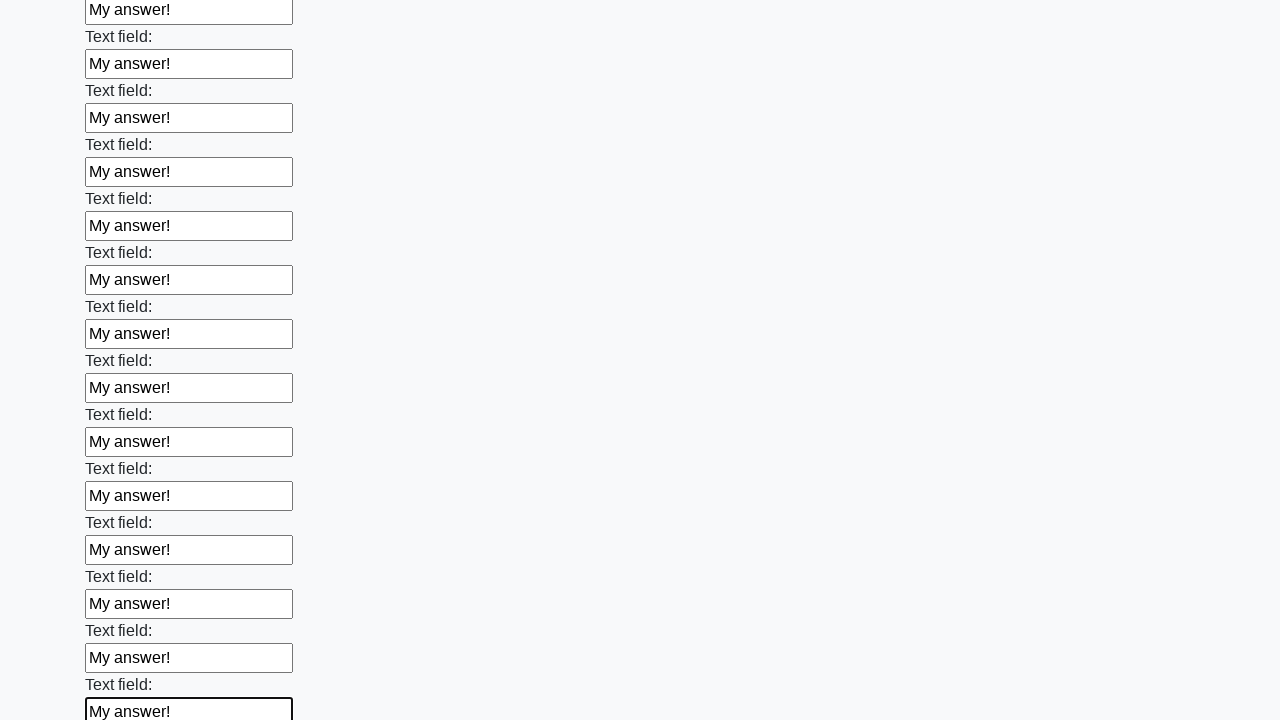

Filled input field with 'My answer!' on input >> nth=40
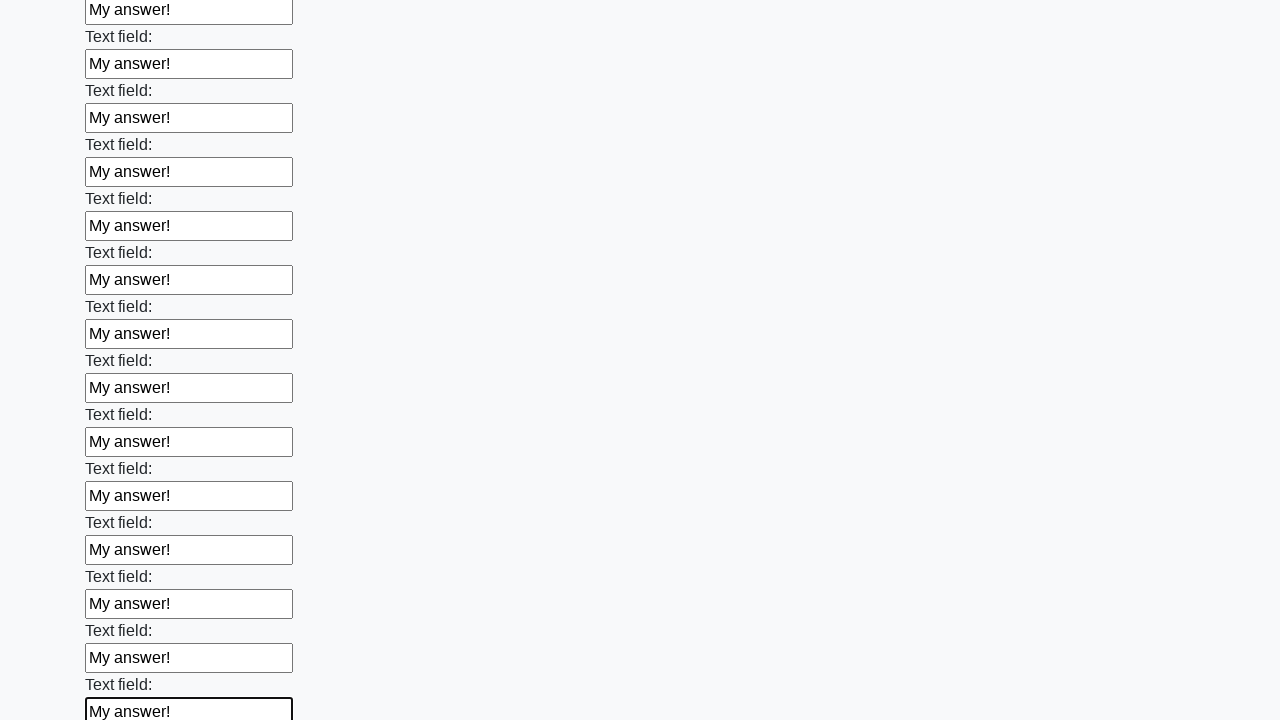

Filled input field with 'My answer!' on input >> nth=41
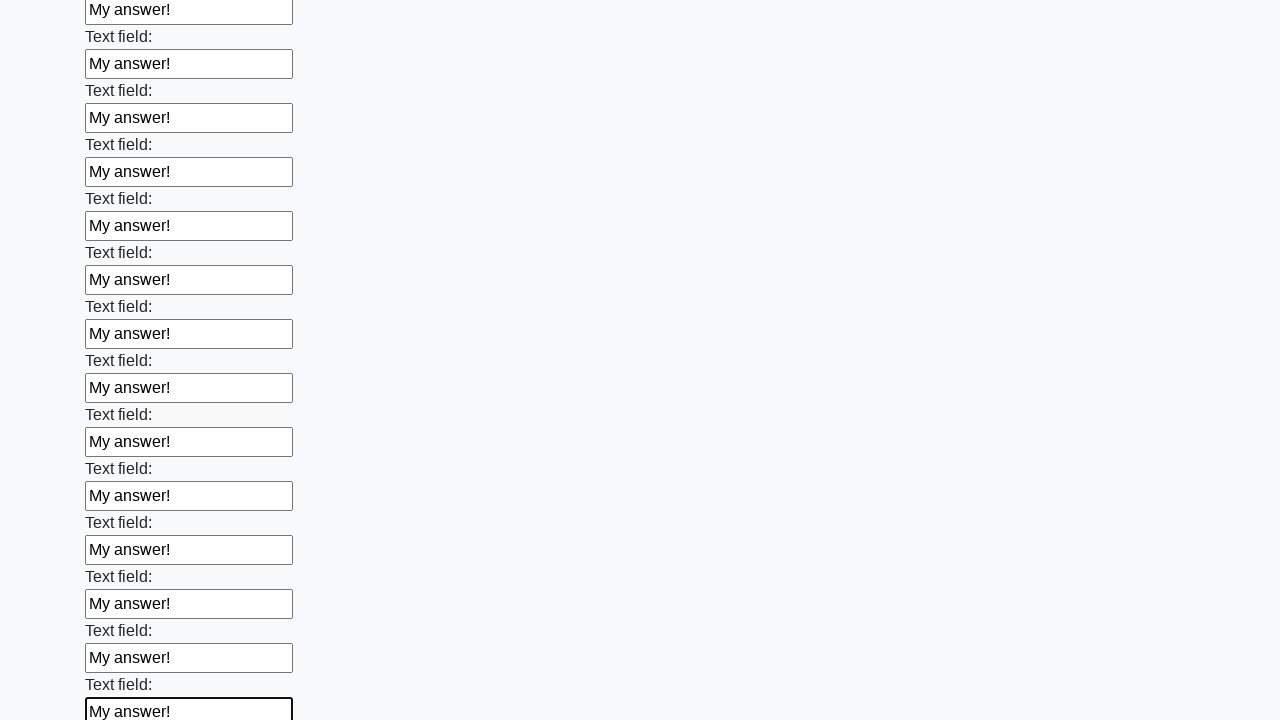

Filled input field with 'My answer!' on input >> nth=42
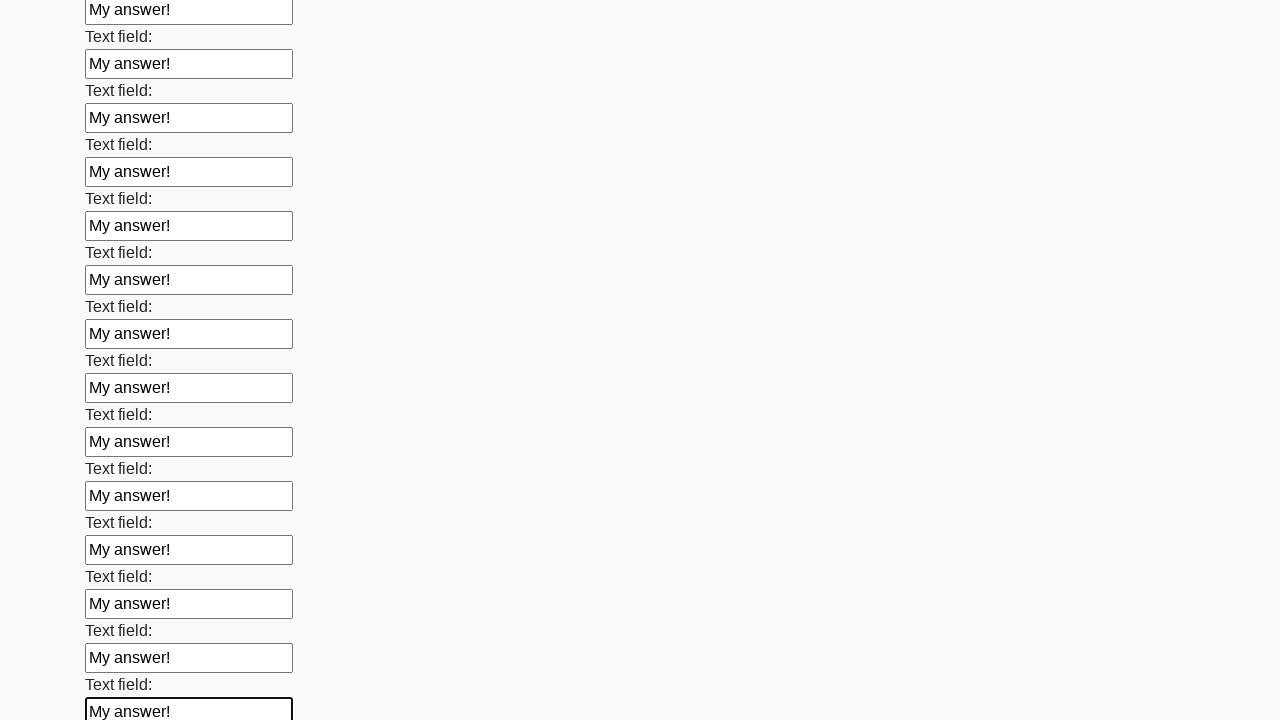

Filled input field with 'My answer!' on input >> nth=43
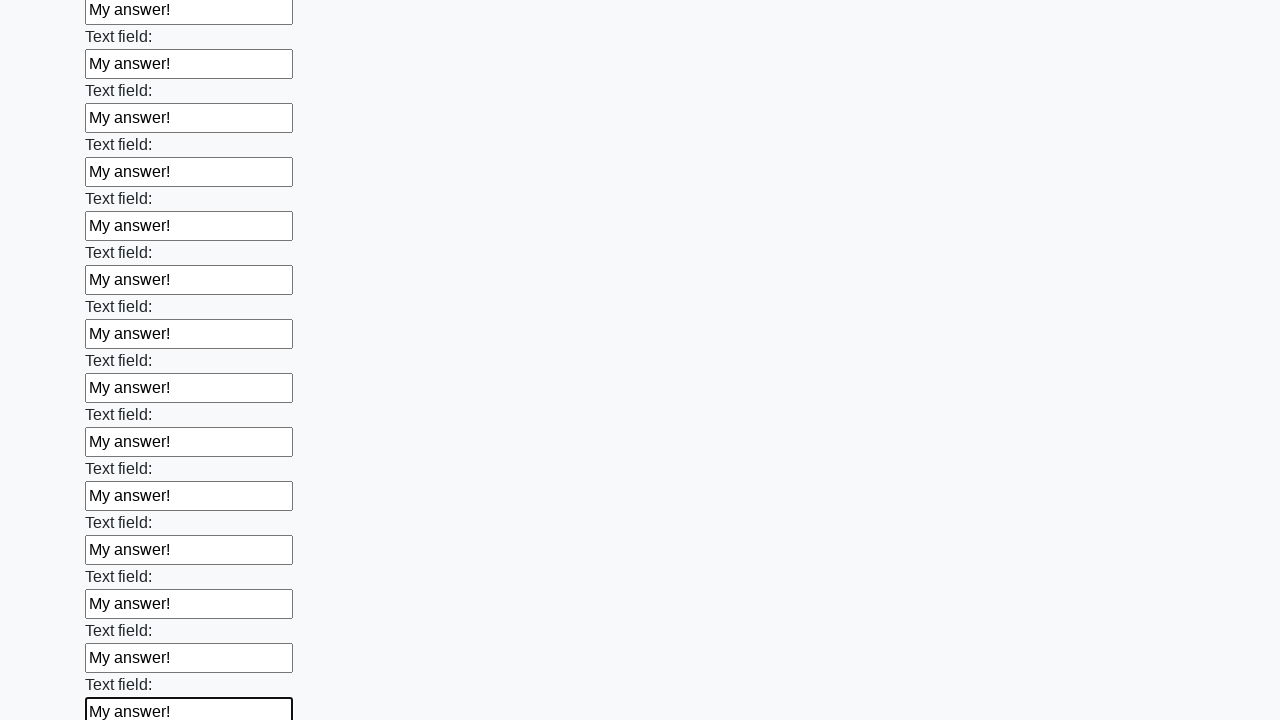

Filled input field with 'My answer!' on input >> nth=44
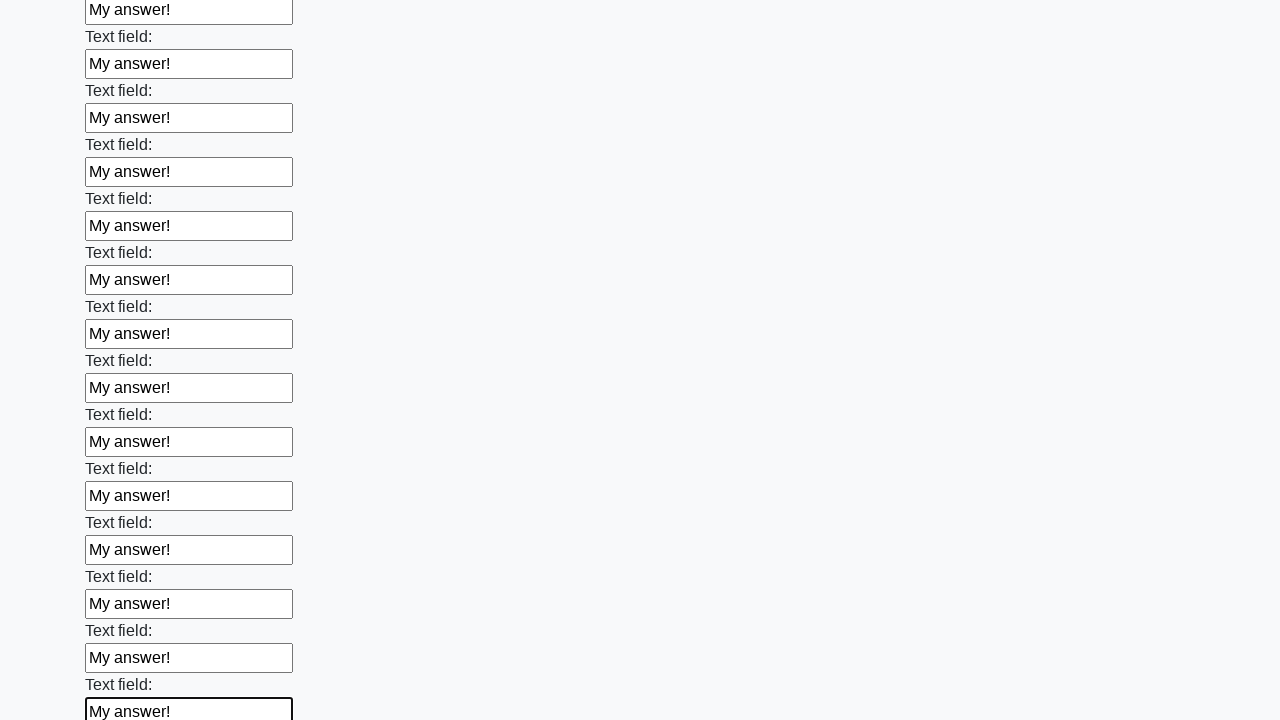

Filled input field with 'My answer!' on input >> nth=45
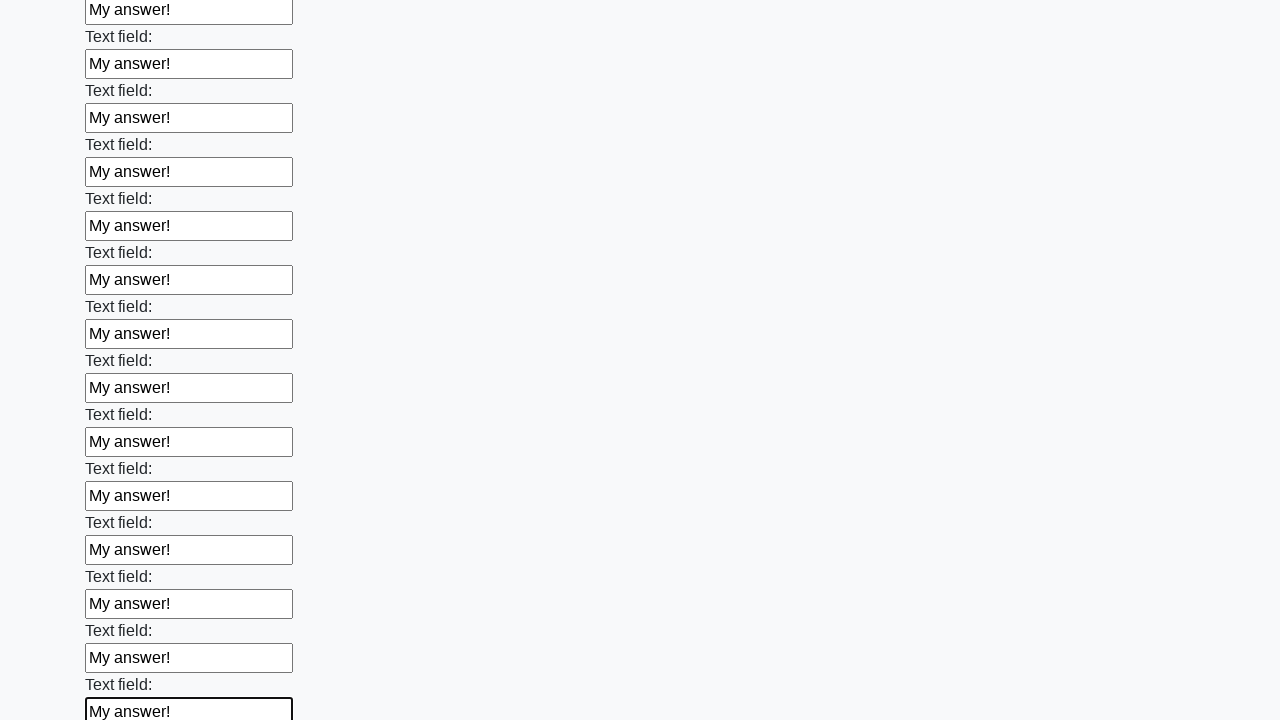

Filled input field with 'My answer!' on input >> nth=46
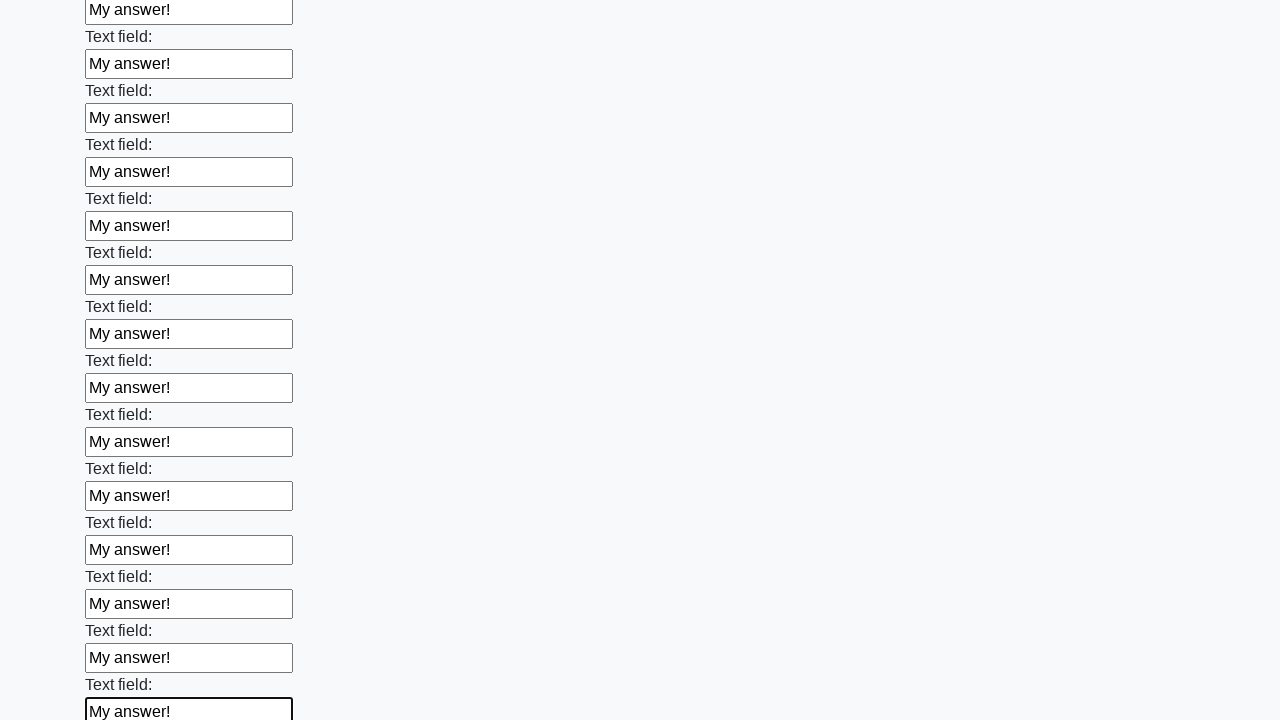

Filled input field with 'My answer!' on input >> nth=47
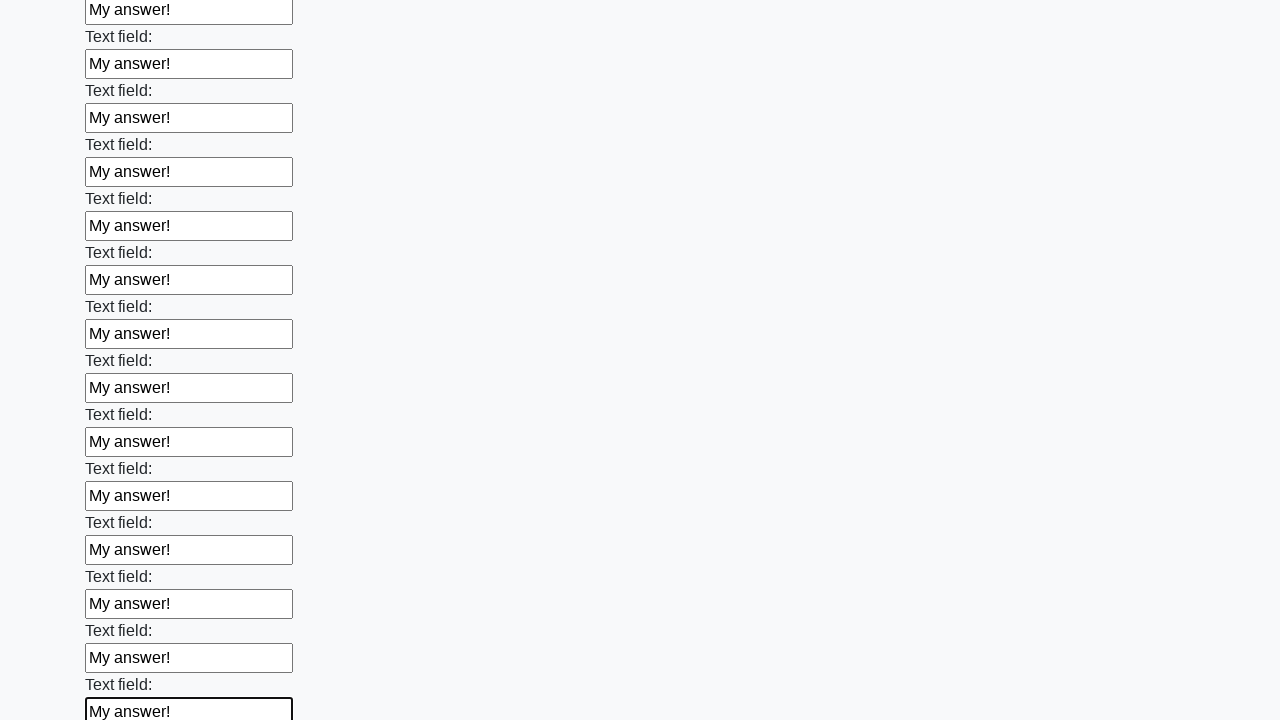

Filled input field with 'My answer!' on input >> nth=48
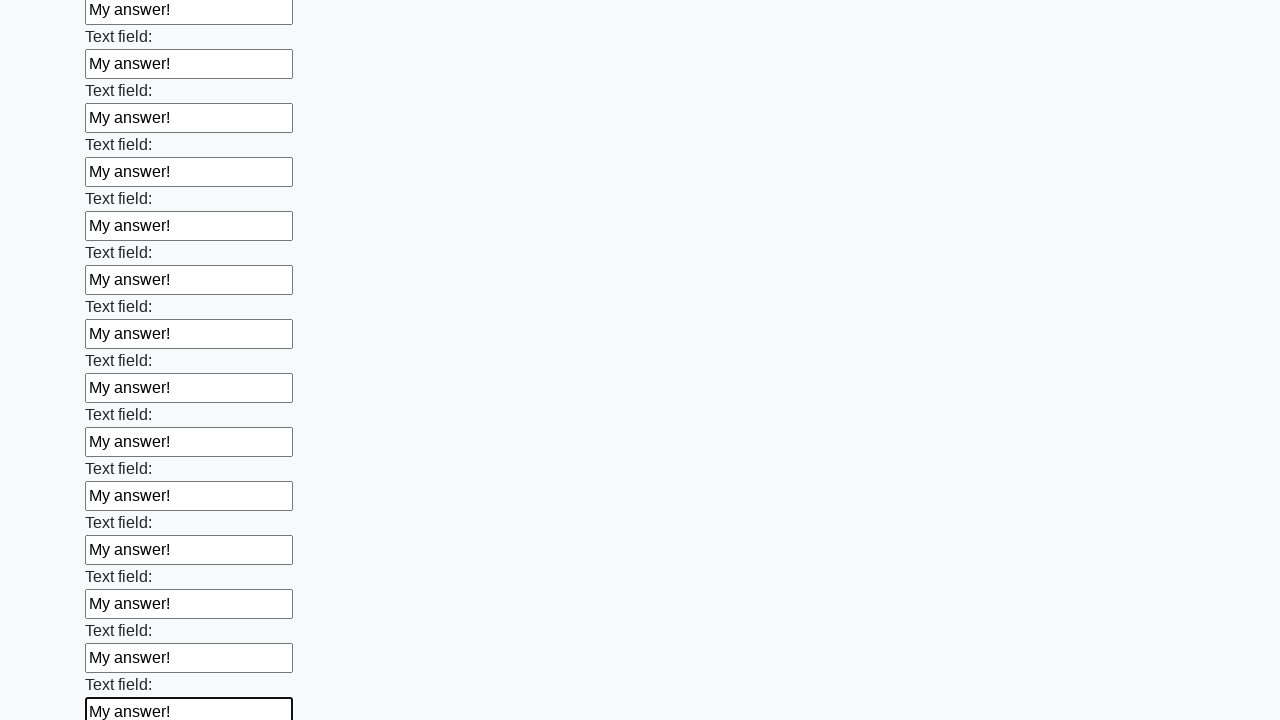

Filled input field with 'My answer!' on input >> nth=49
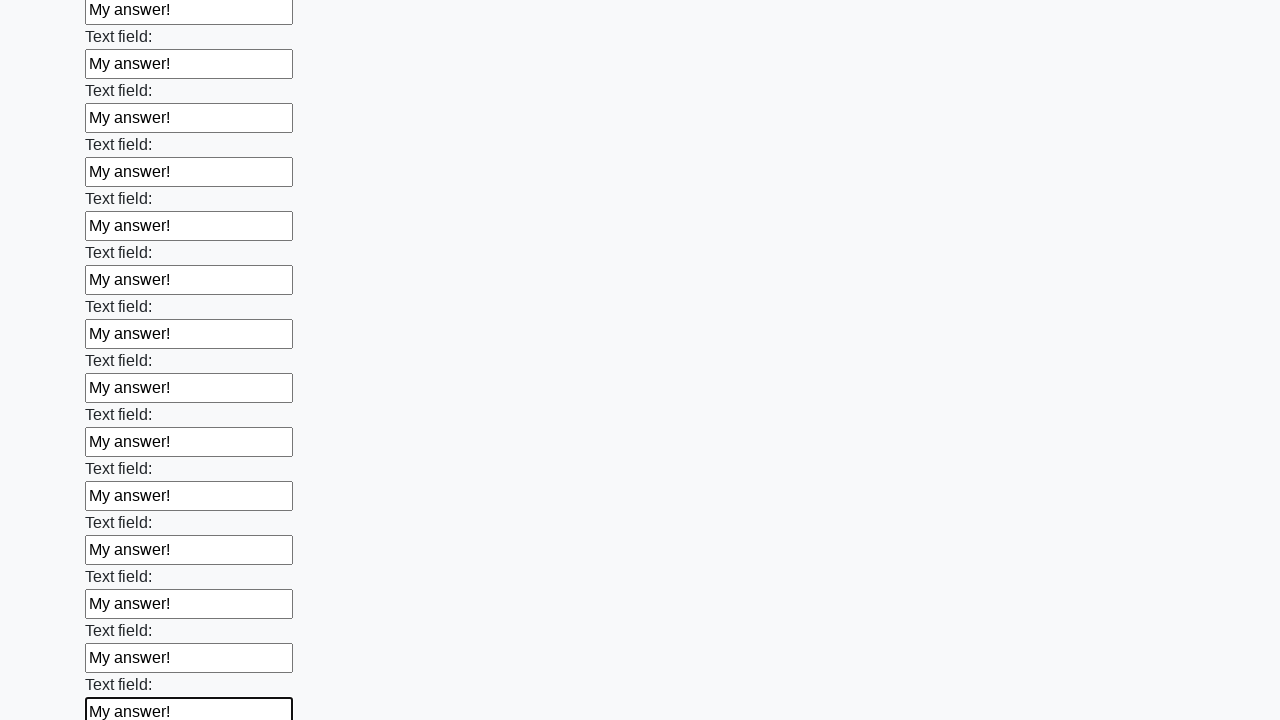

Filled input field with 'My answer!' on input >> nth=50
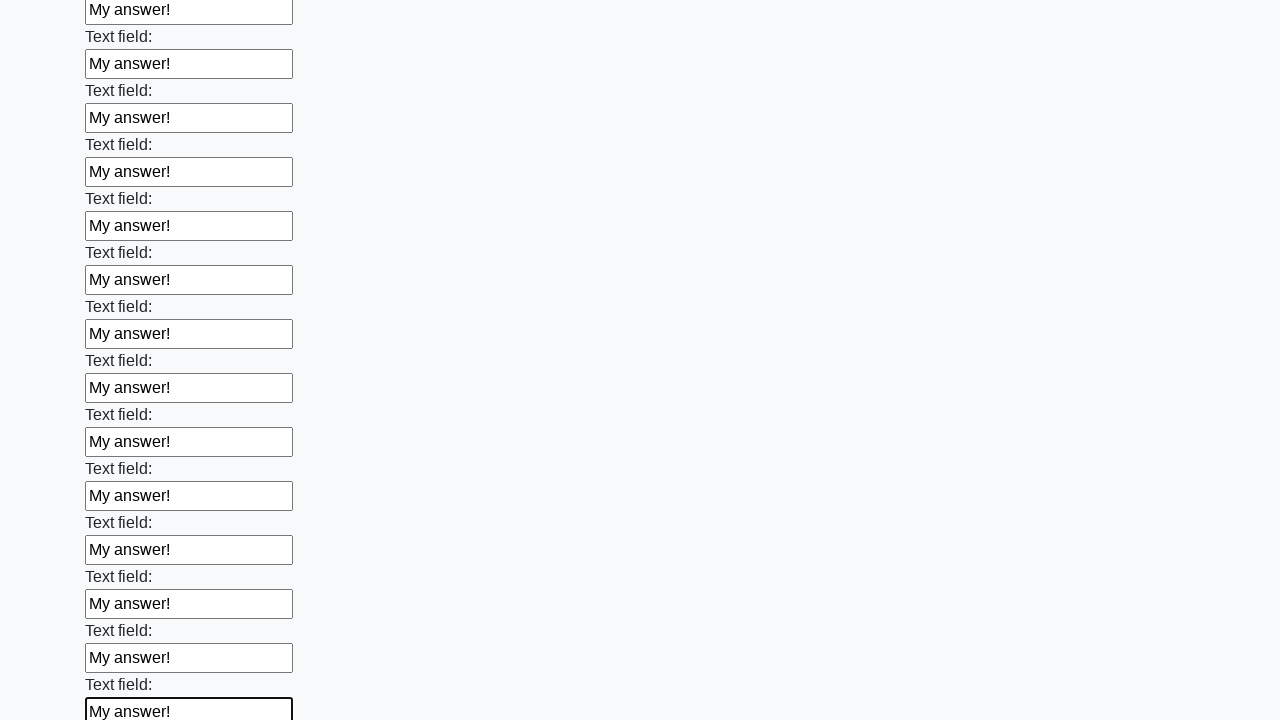

Filled input field with 'My answer!' on input >> nth=51
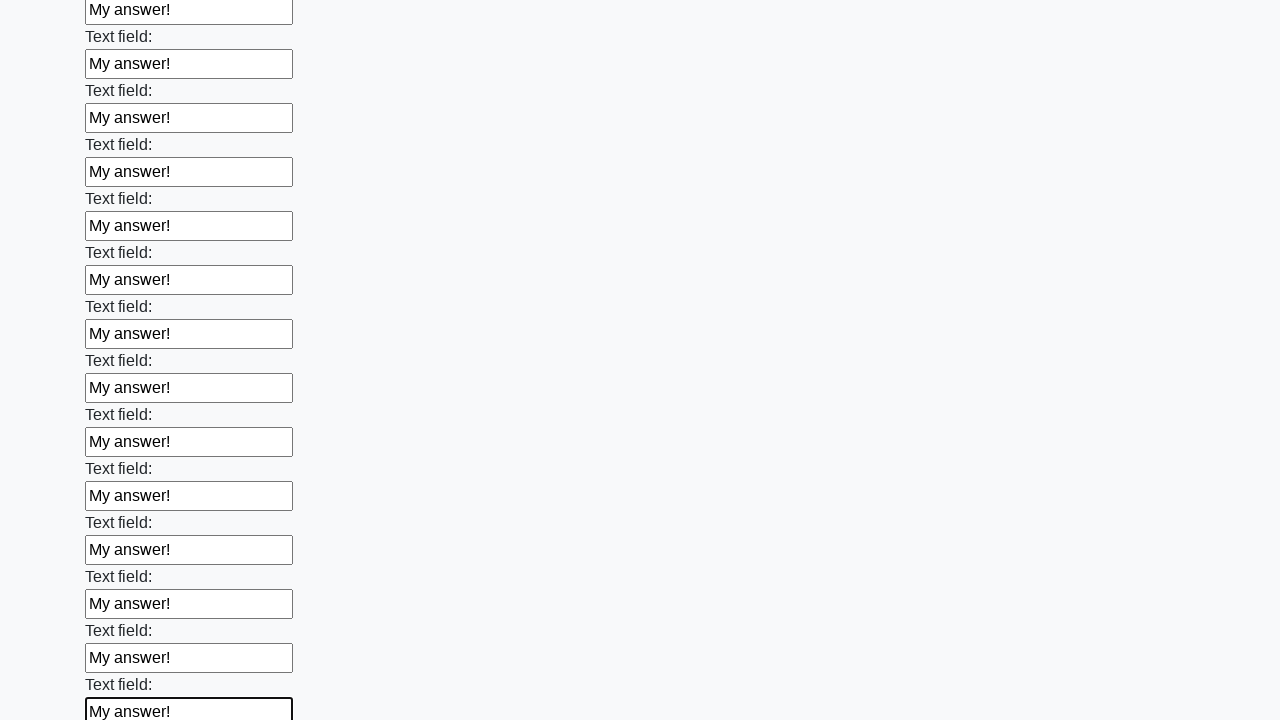

Filled input field with 'My answer!' on input >> nth=52
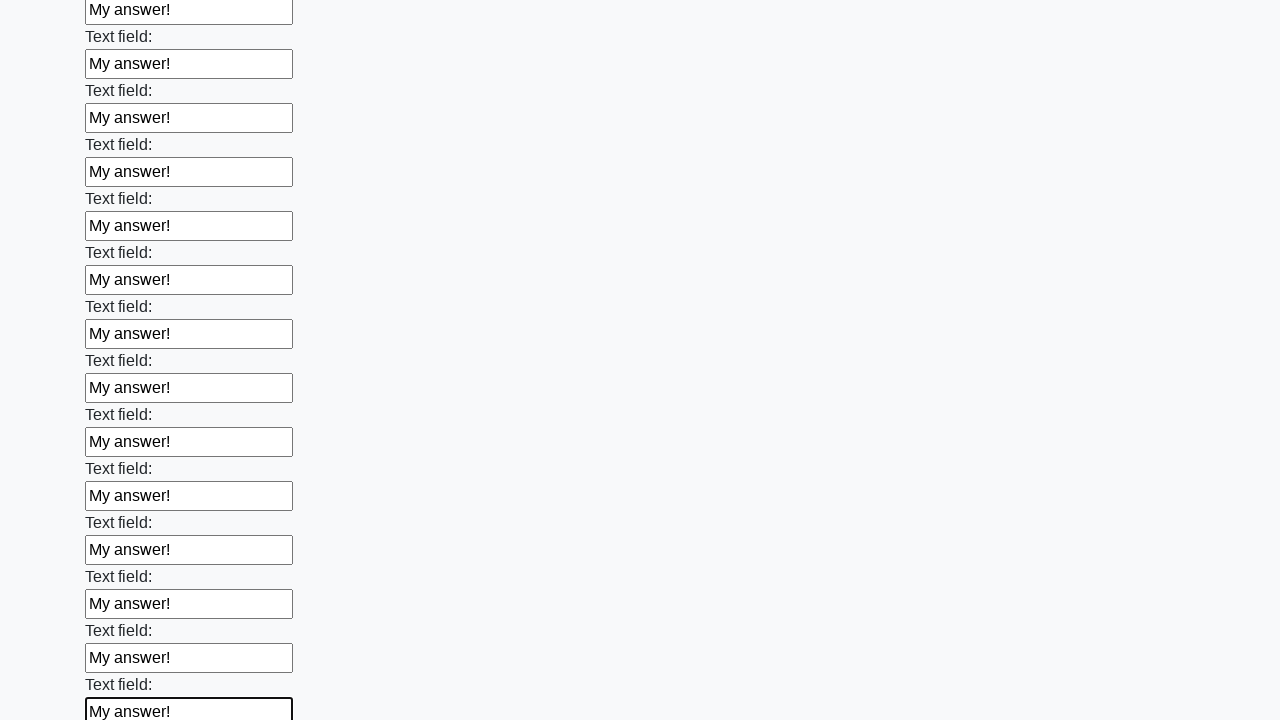

Filled input field with 'My answer!' on input >> nth=53
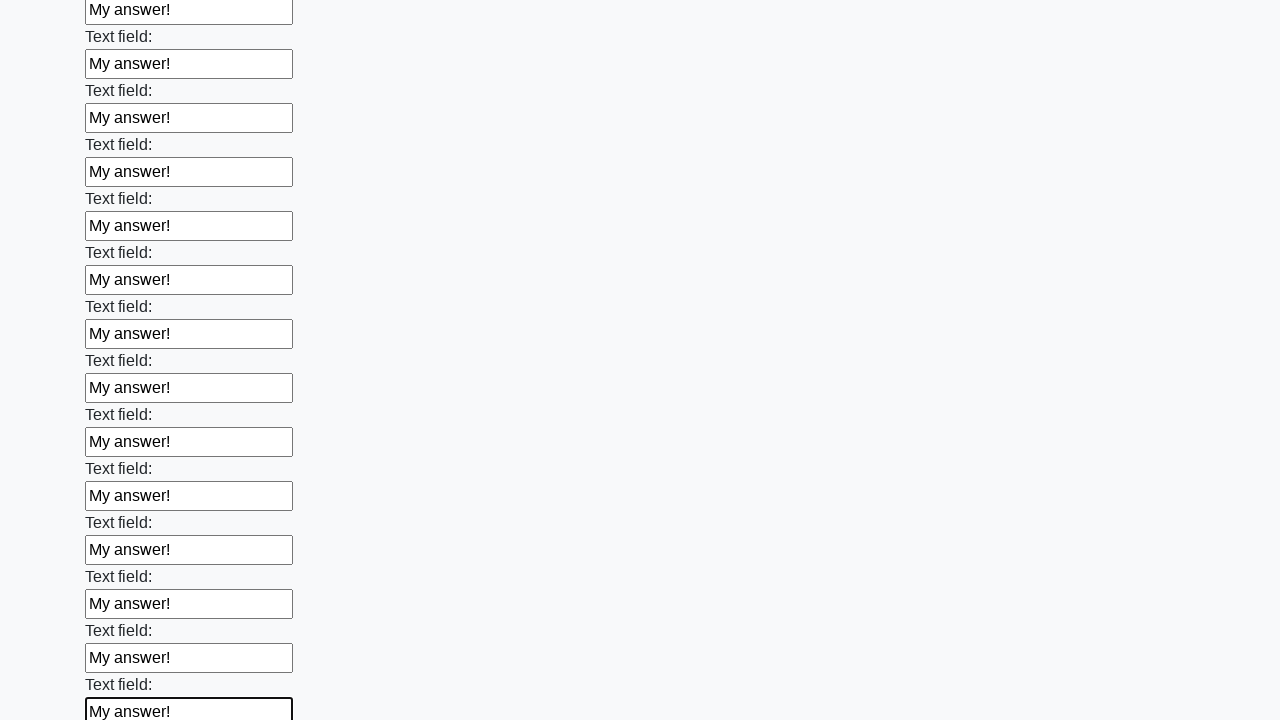

Filled input field with 'My answer!' on input >> nth=54
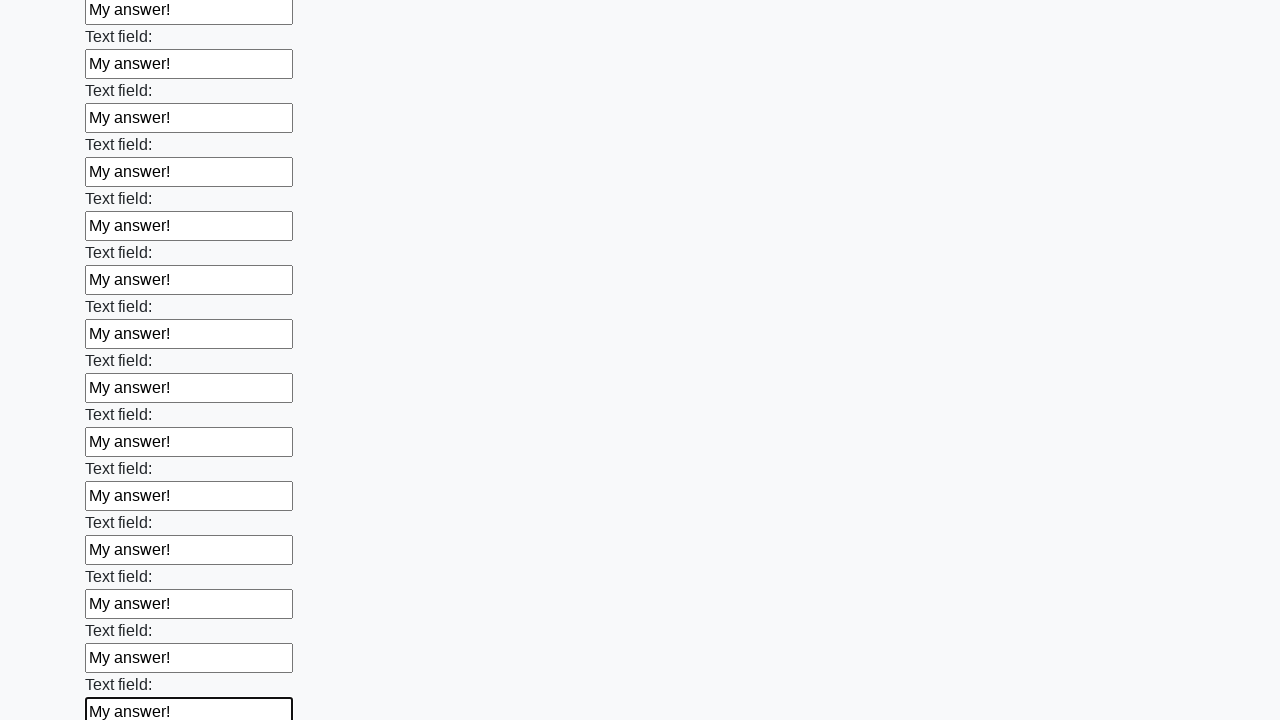

Filled input field with 'My answer!' on input >> nth=55
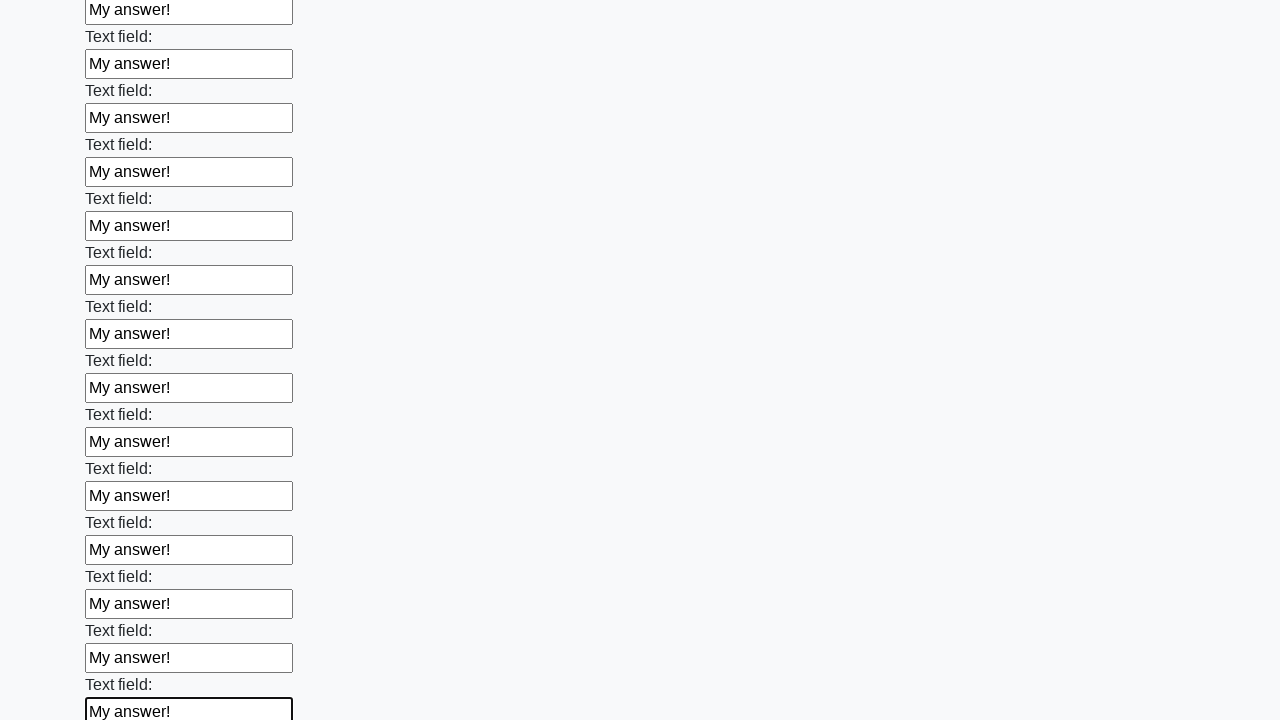

Filled input field with 'My answer!' on input >> nth=56
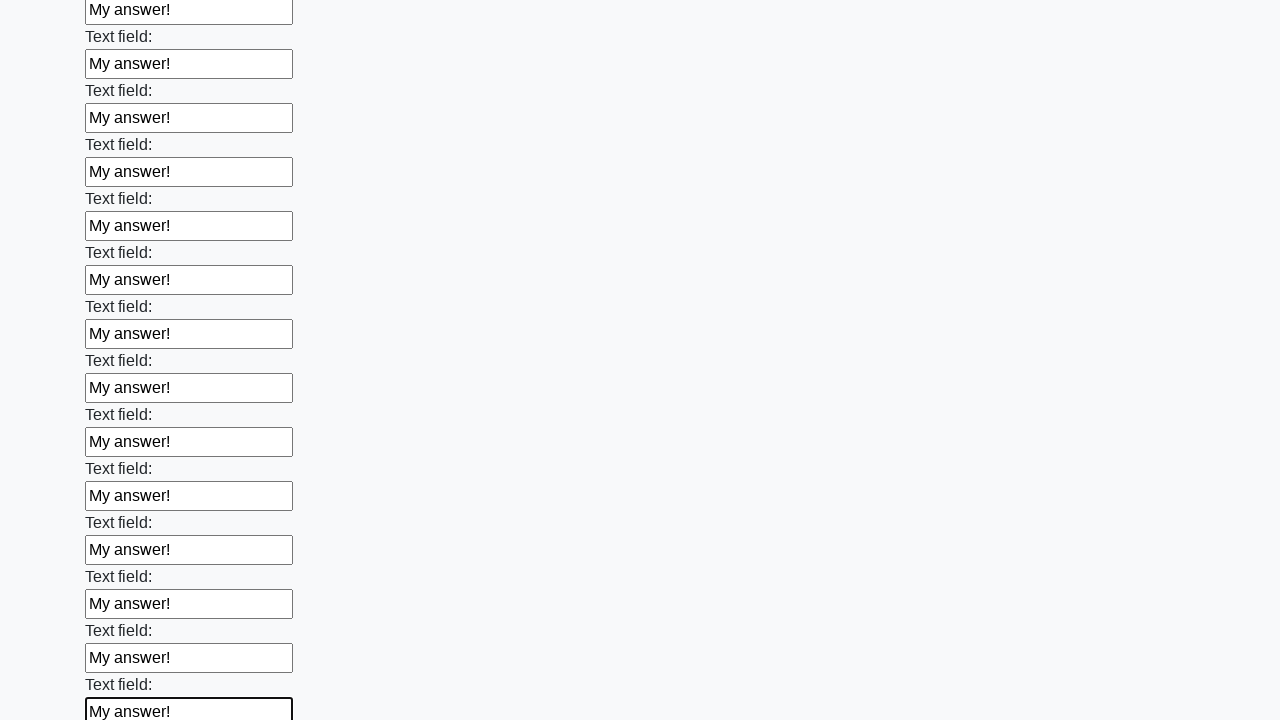

Filled input field with 'My answer!' on input >> nth=57
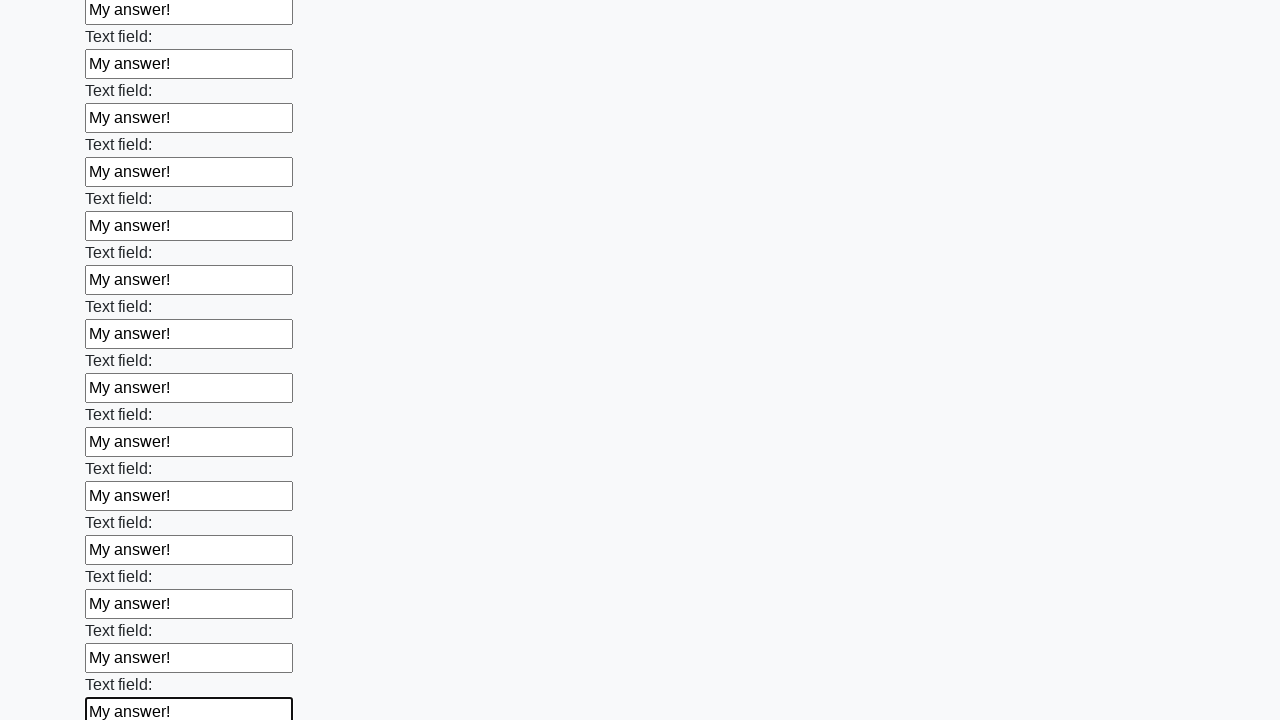

Filled input field with 'My answer!' on input >> nth=58
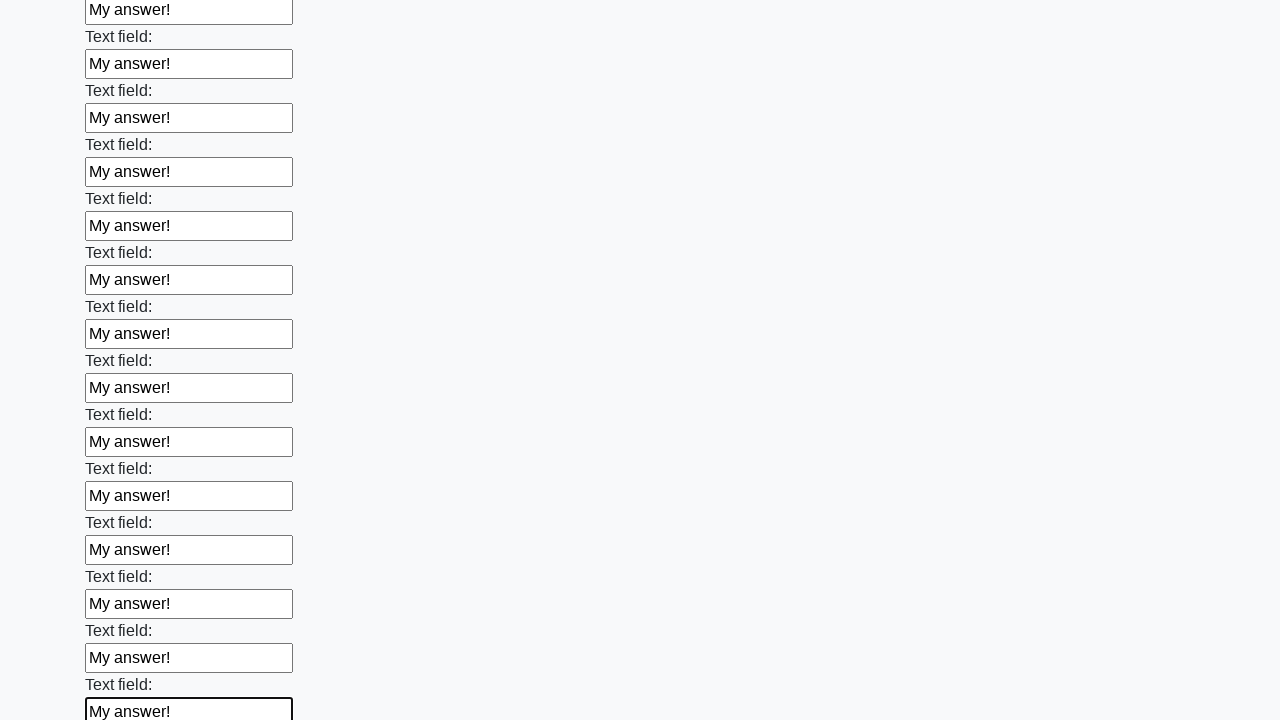

Filled input field with 'My answer!' on input >> nth=59
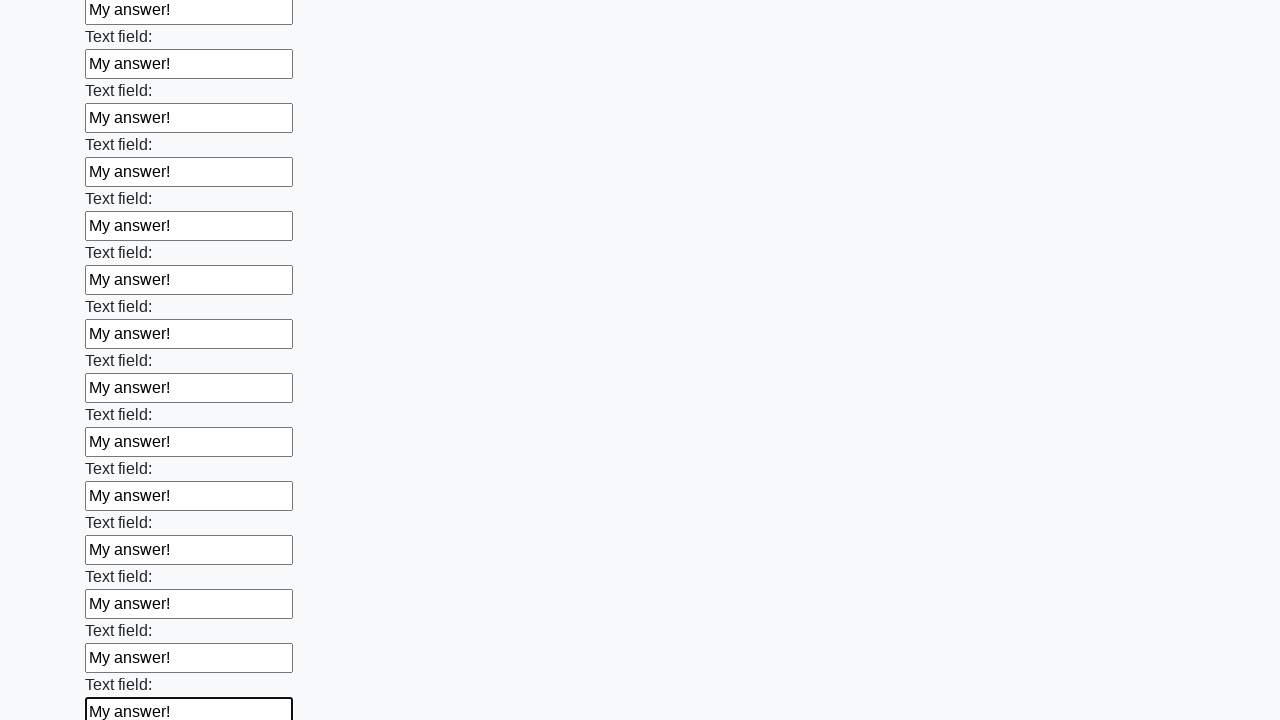

Filled input field with 'My answer!' on input >> nth=60
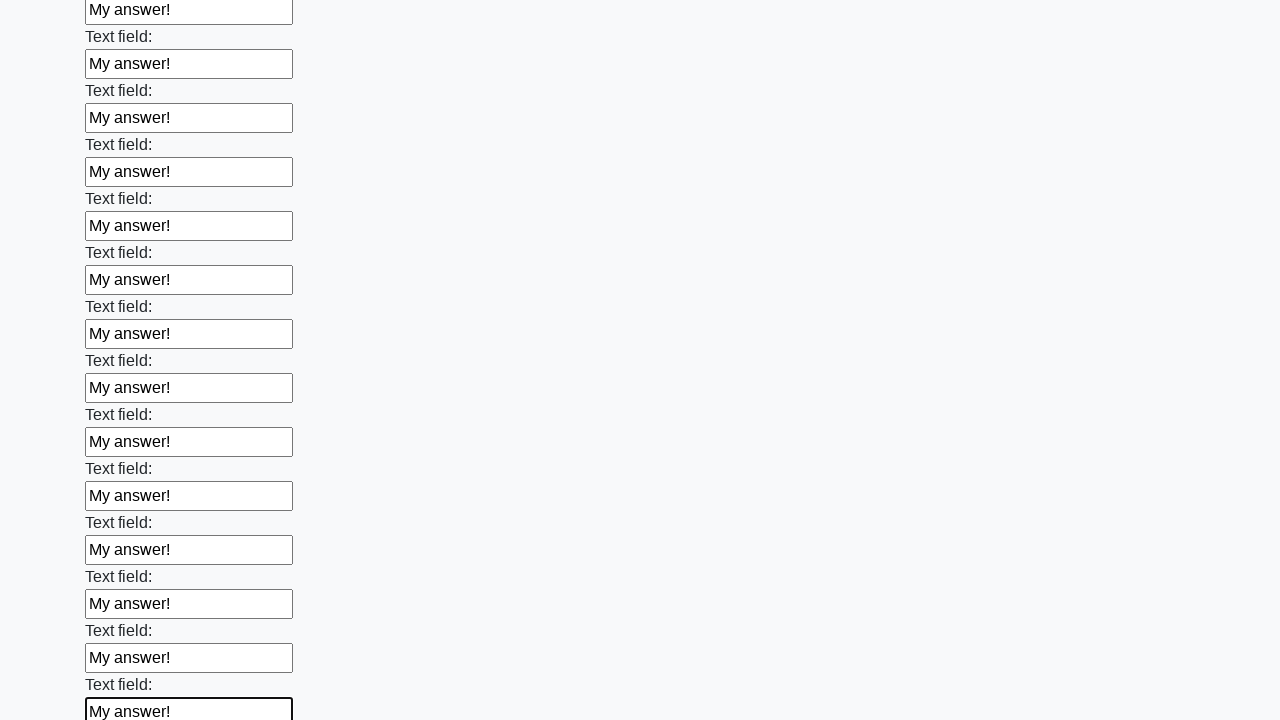

Filled input field with 'My answer!' on input >> nth=61
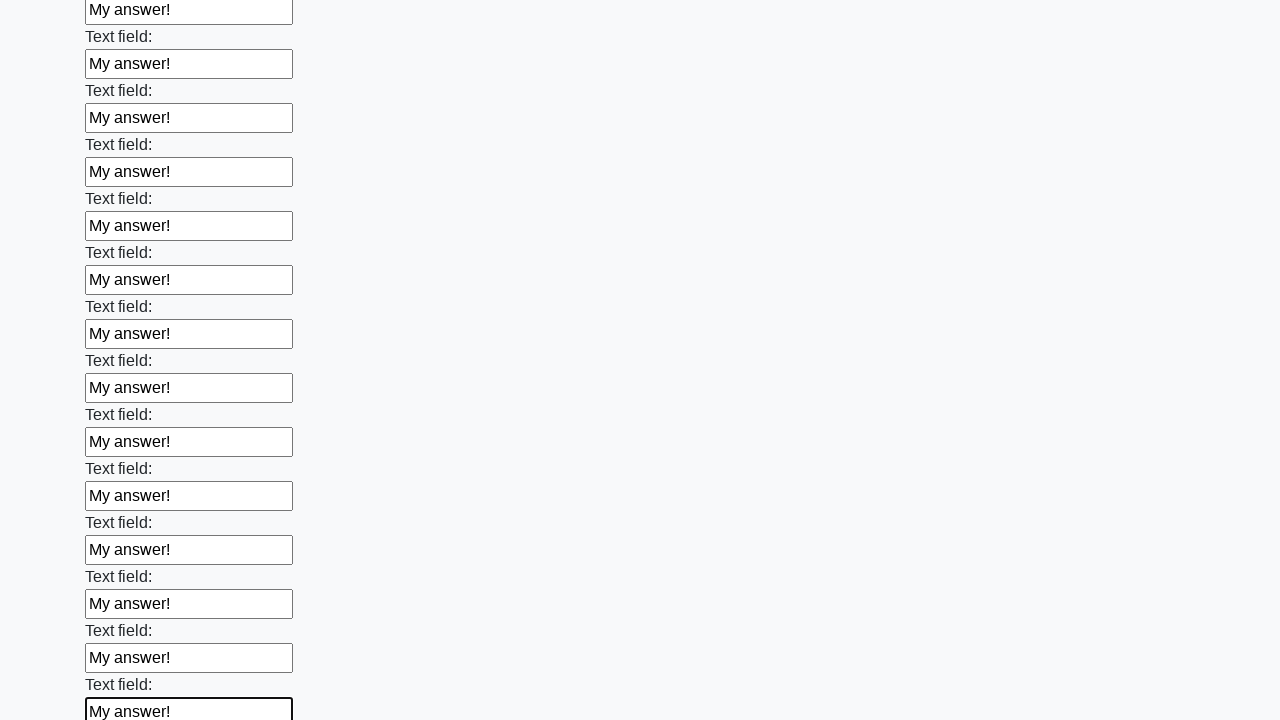

Filled input field with 'My answer!' on input >> nth=62
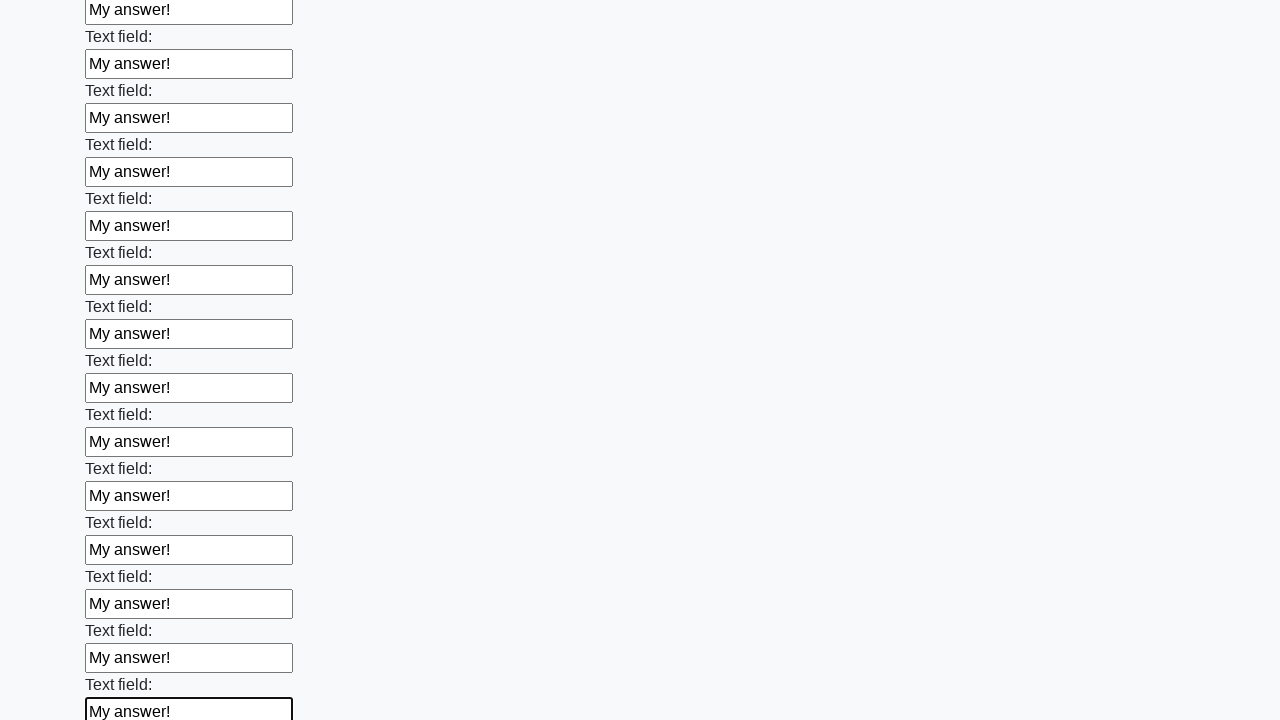

Filled input field with 'My answer!' on input >> nth=63
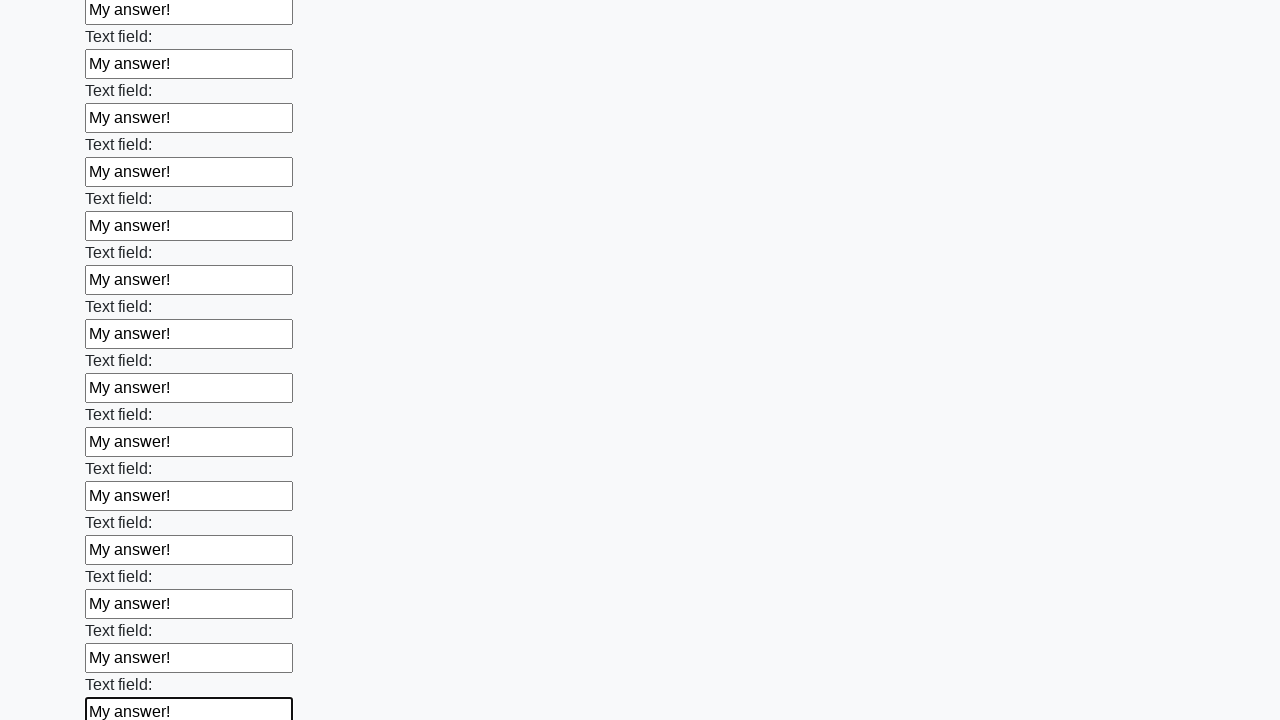

Filled input field with 'My answer!' on input >> nth=64
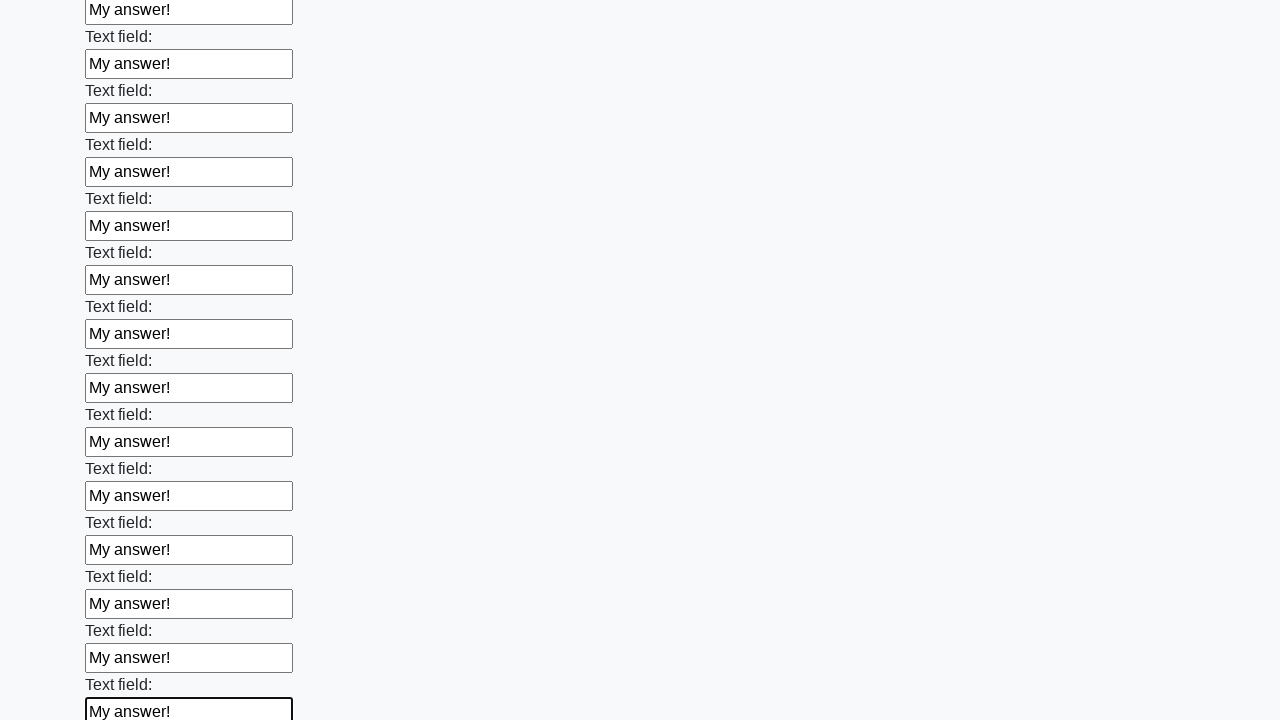

Filled input field with 'My answer!' on input >> nth=65
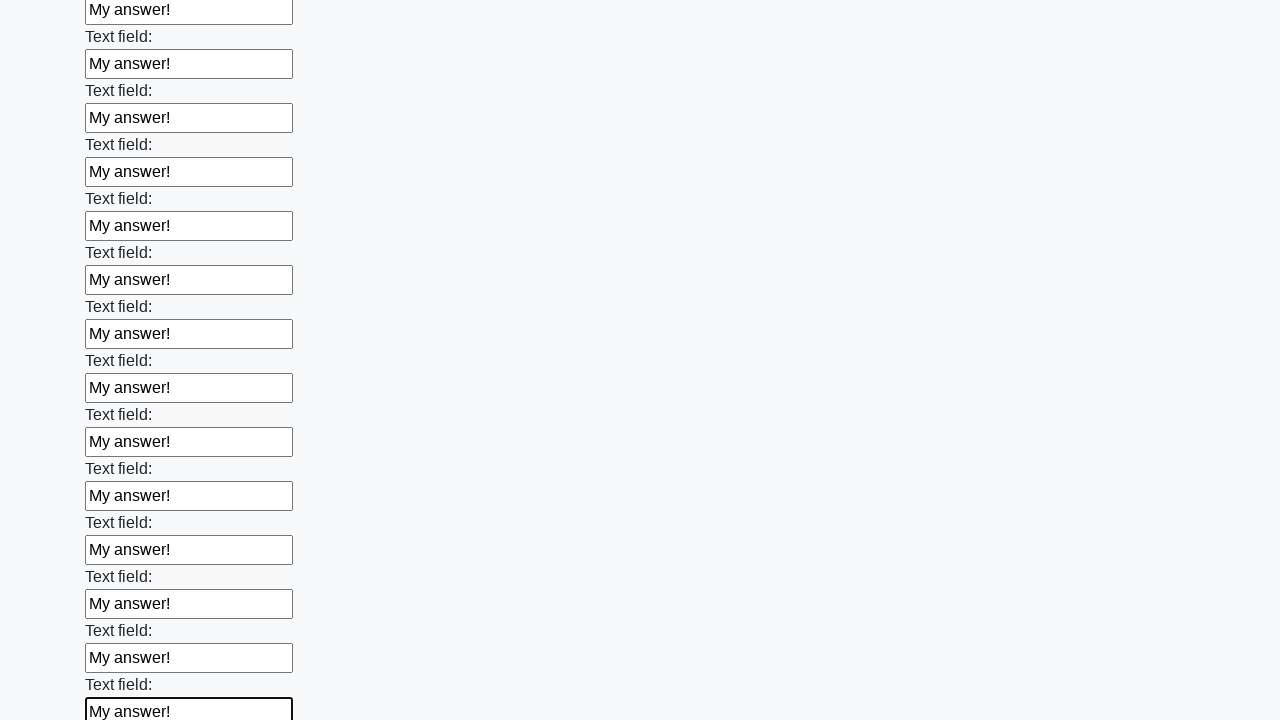

Filled input field with 'My answer!' on input >> nth=66
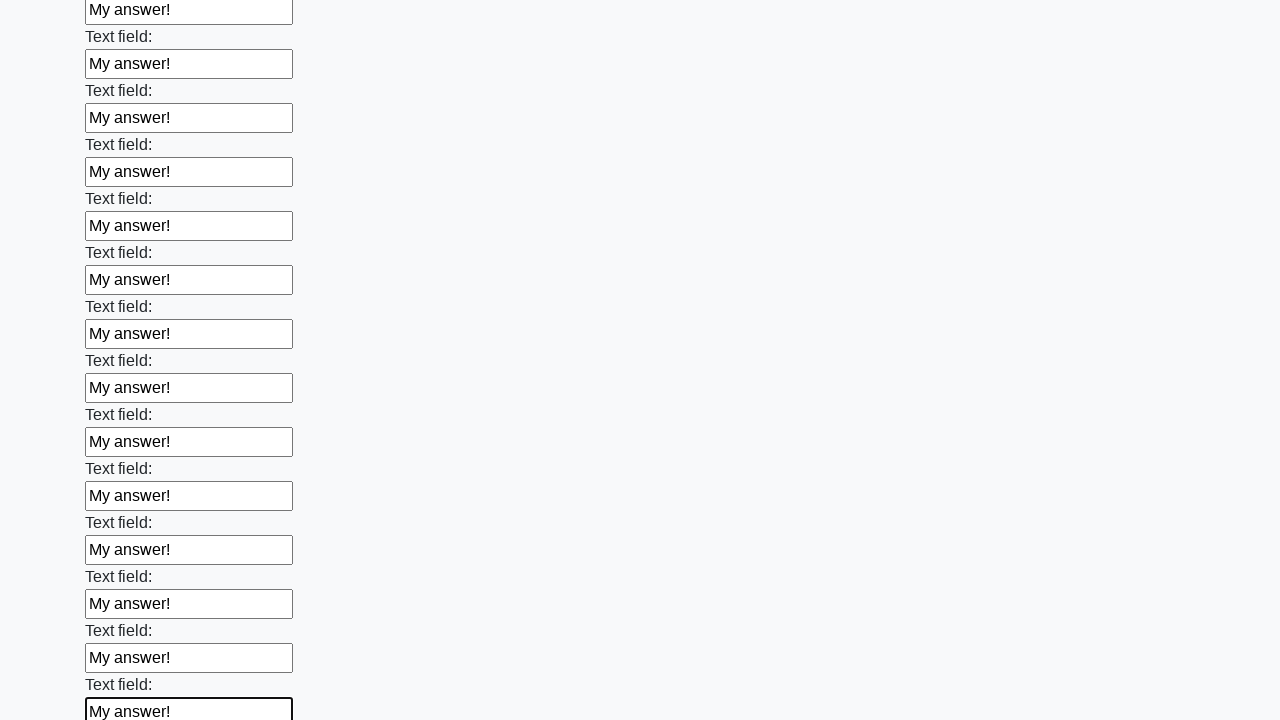

Filled input field with 'My answer!' on input >> nth=67
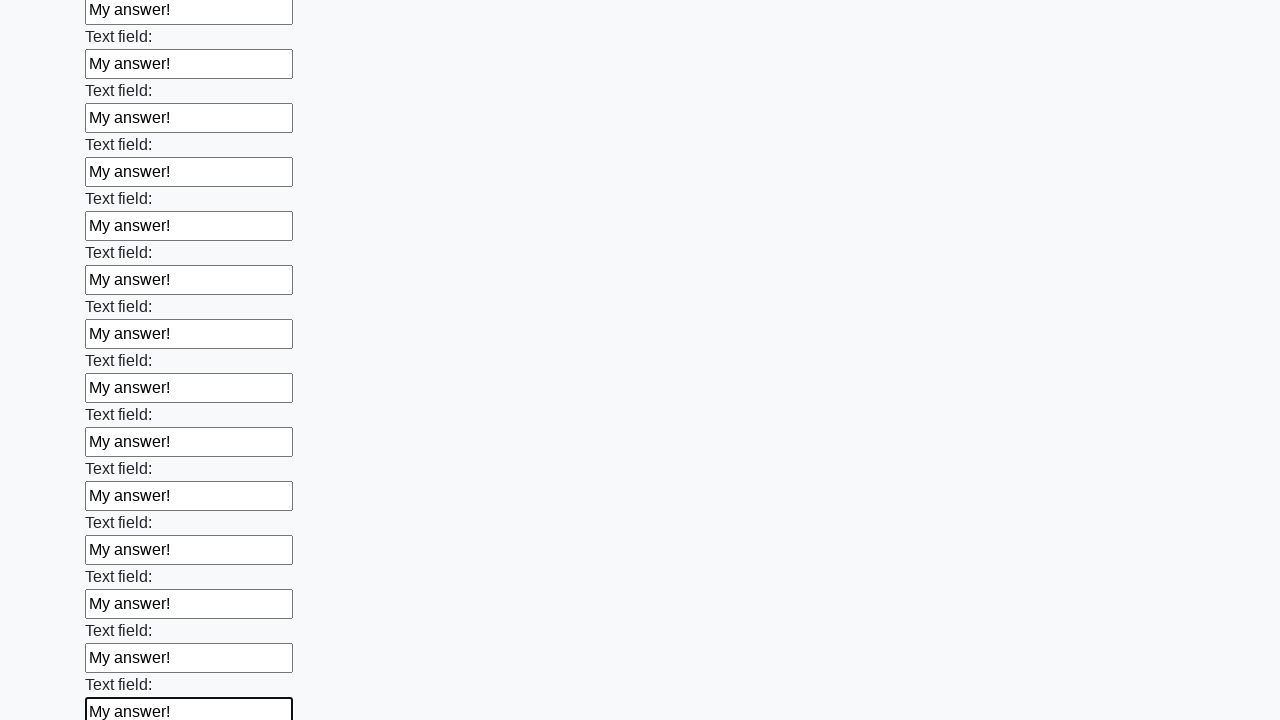

Filled input field with 'My answer!' on input >> nth=68
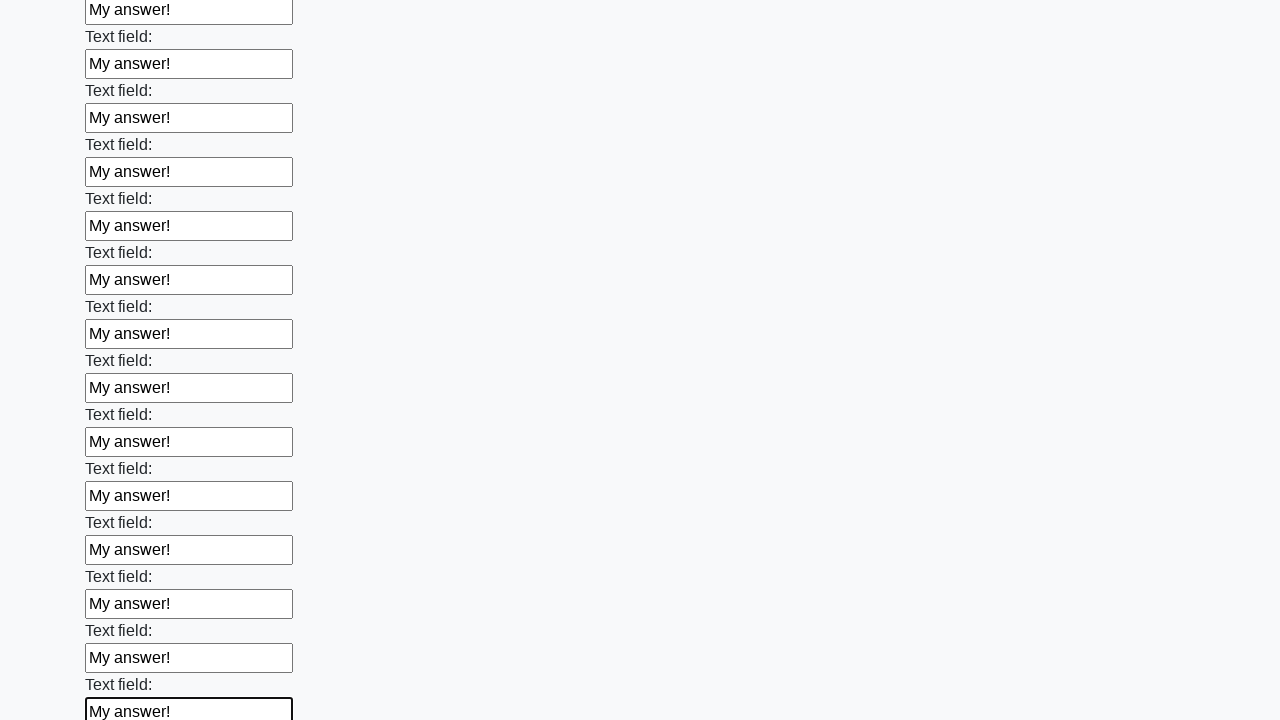

Filled input field with 'My answer!' on input >> nth=69
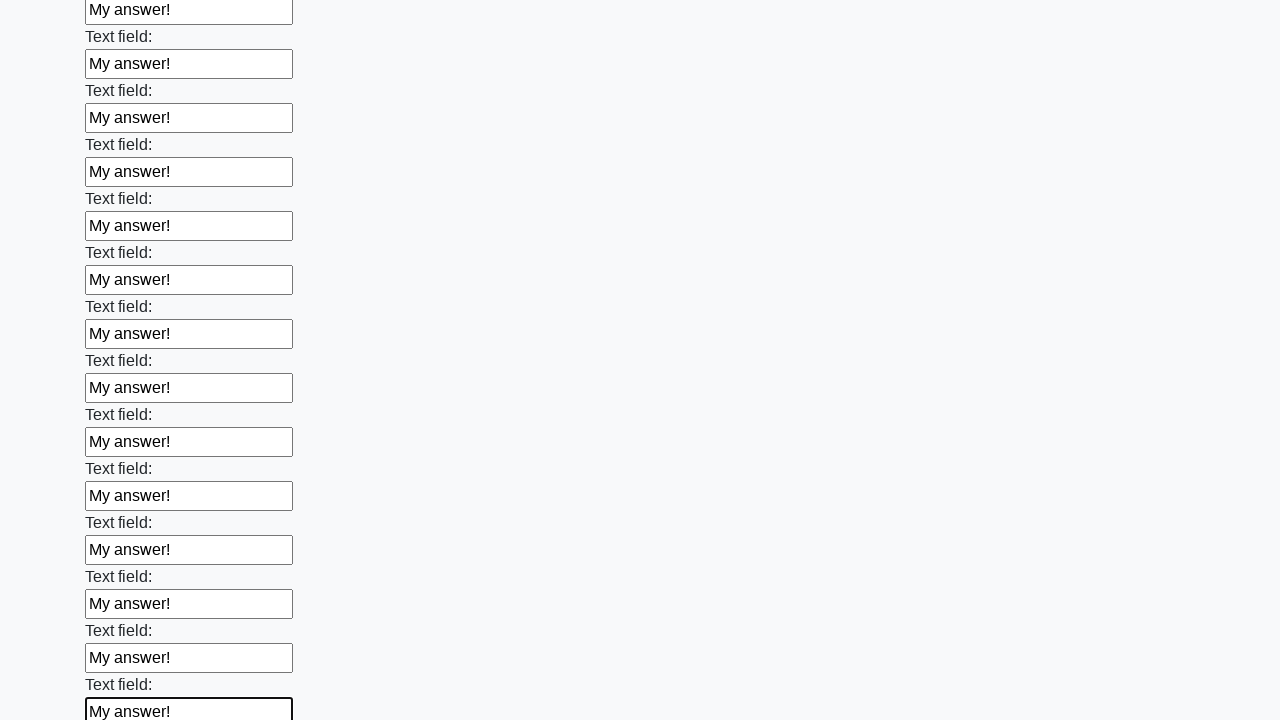

Filled input field with 'My answer!' on input >> nth=70
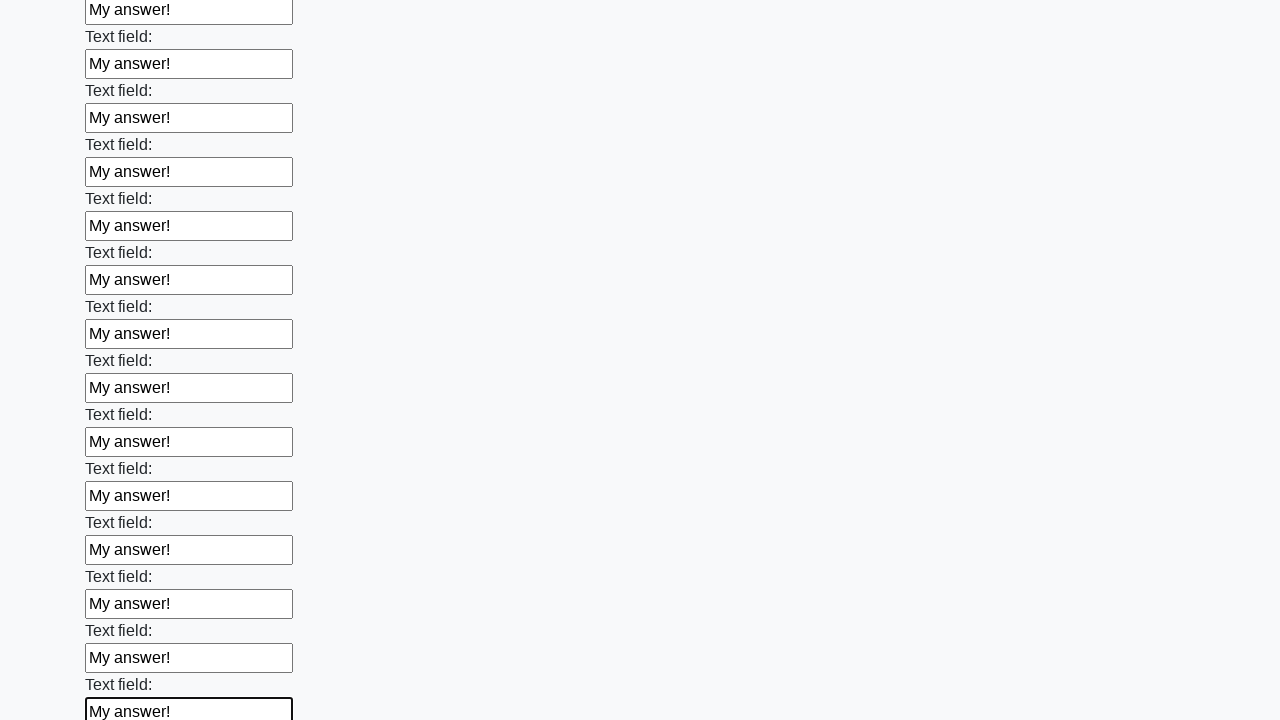

Filled input field with 'My answer!' on input >> nth=71
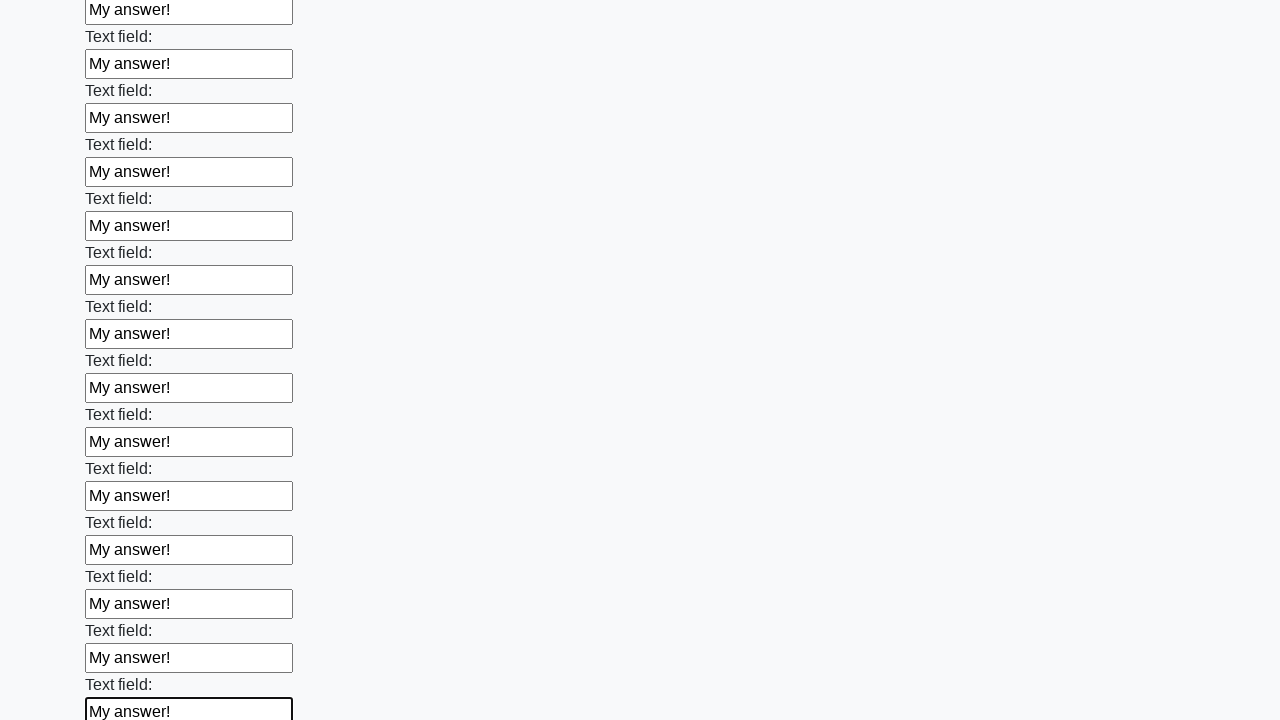

Filled input field with 'My answer!' on input >> nth=72
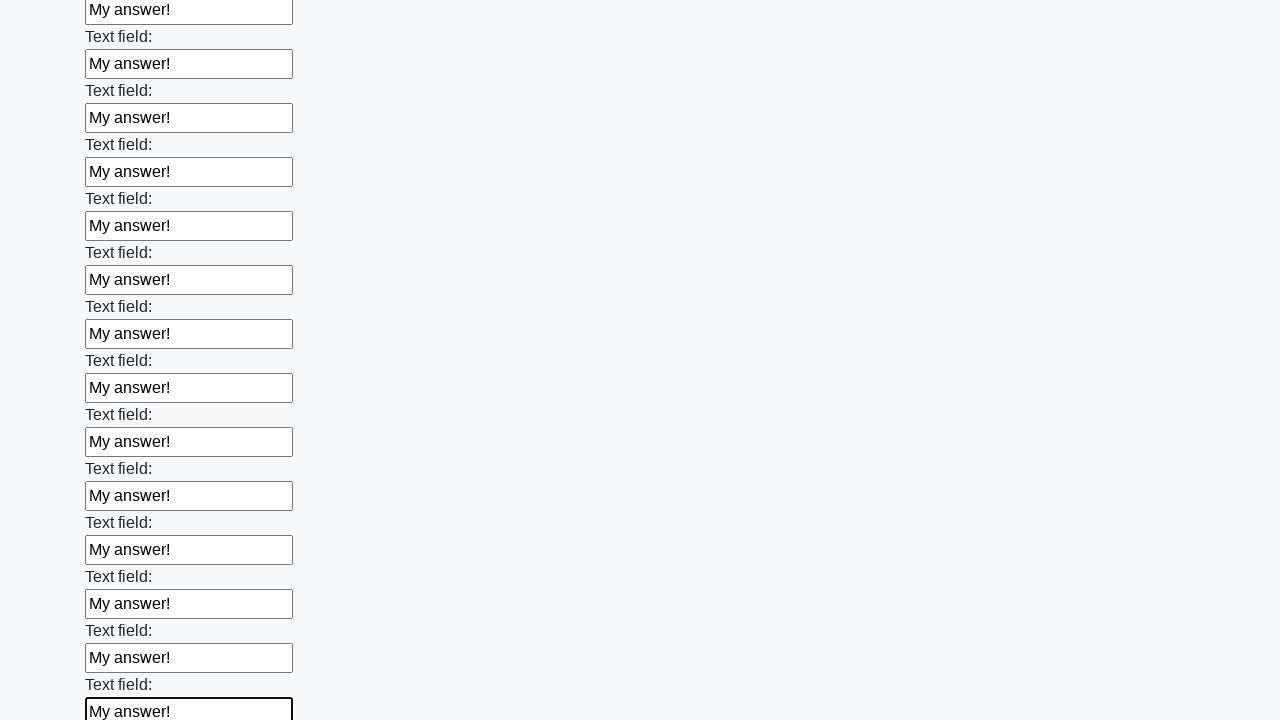

Filled input field with 'My answer!' on input >> nth=73
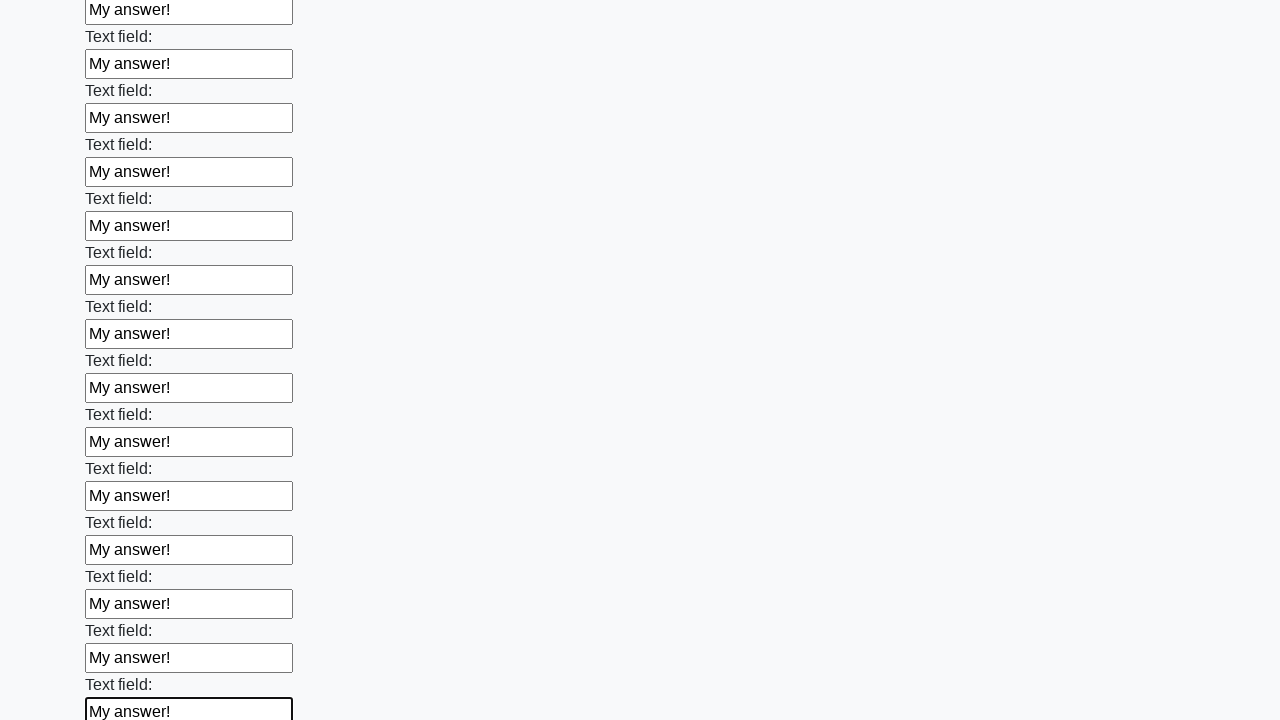

Filled input field with 'My answer!' on input >> nth=74
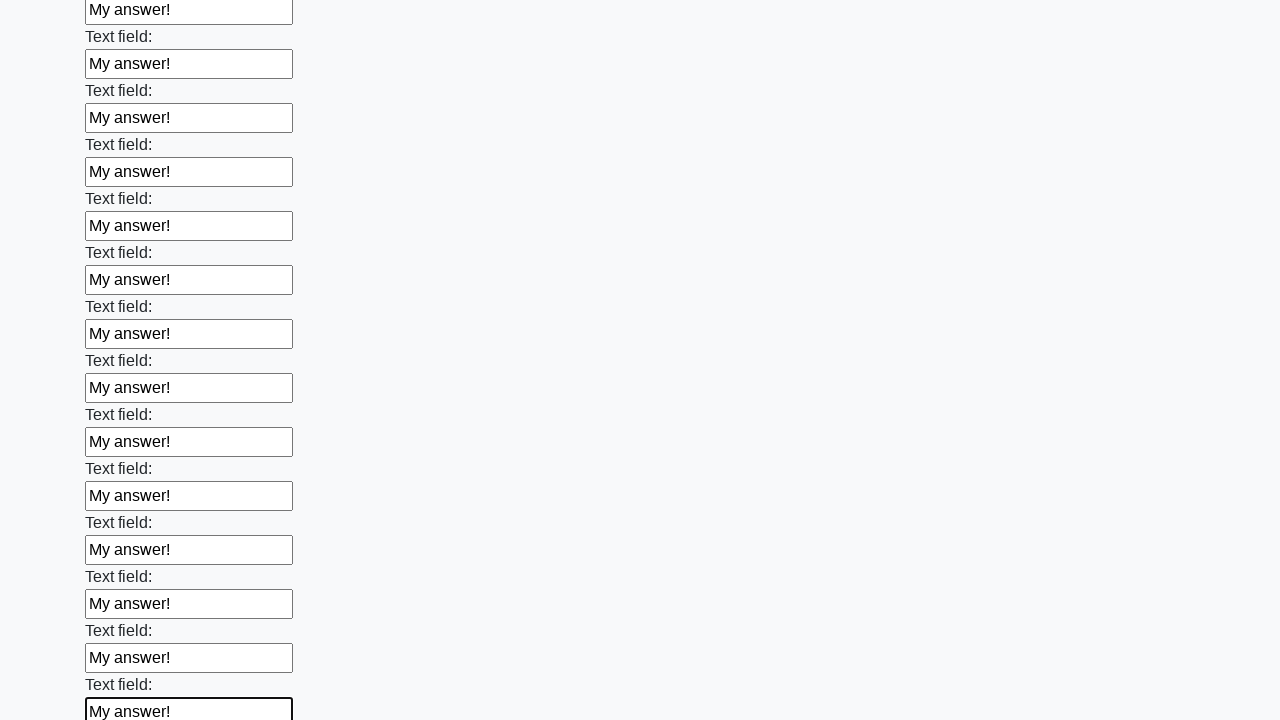

Filled input field with 'My answer!' on input >> nth=75
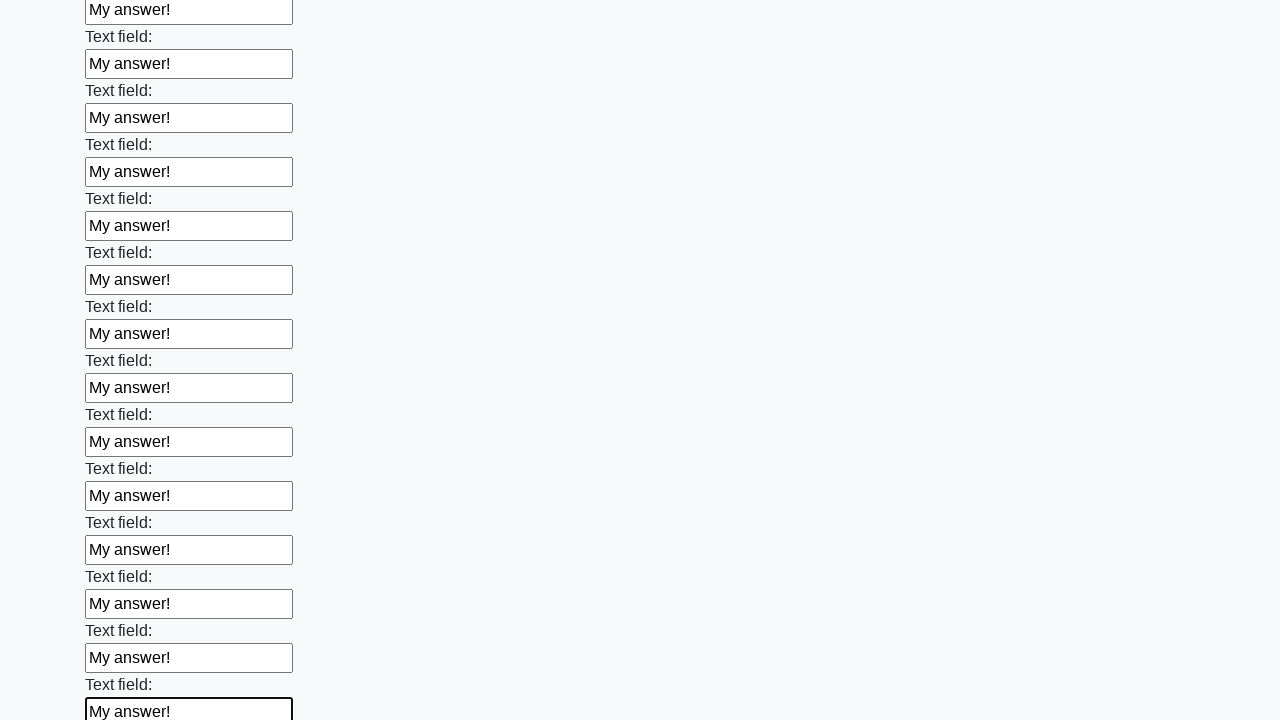

Filled input field with 'My answer!' on input >> nth=76
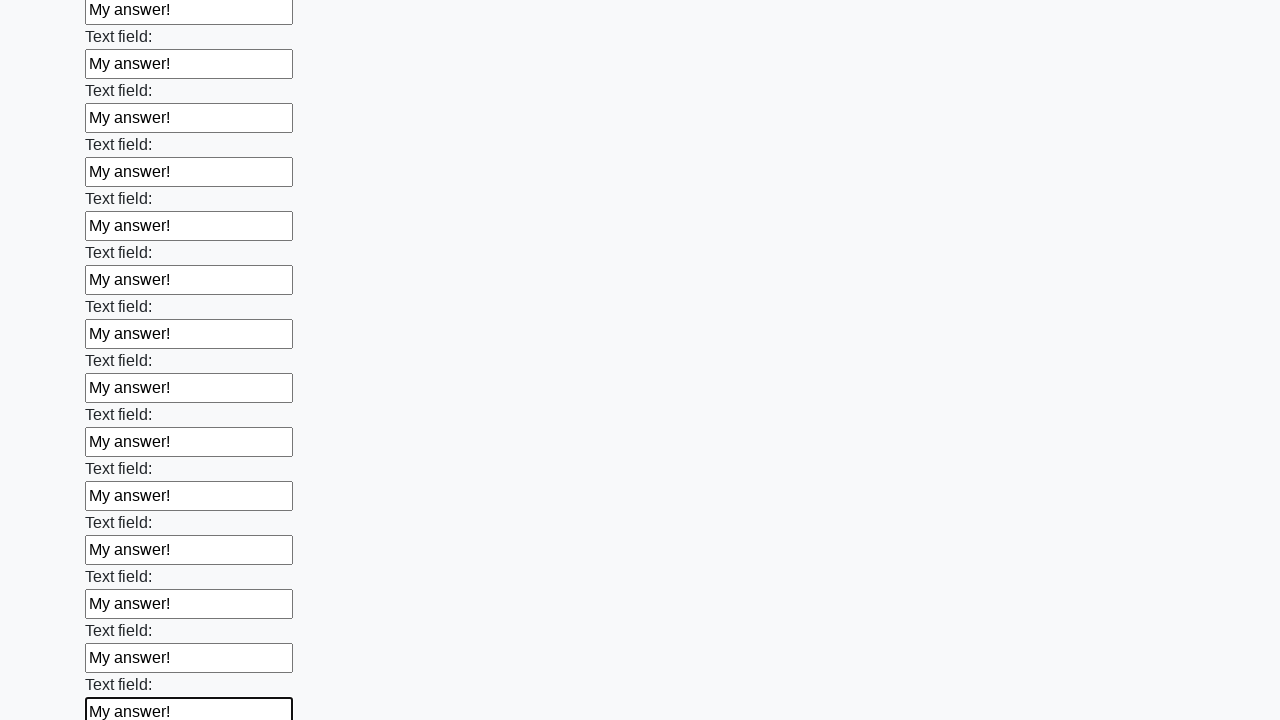

Filled input field with 'My answer!' on input >> nth=77
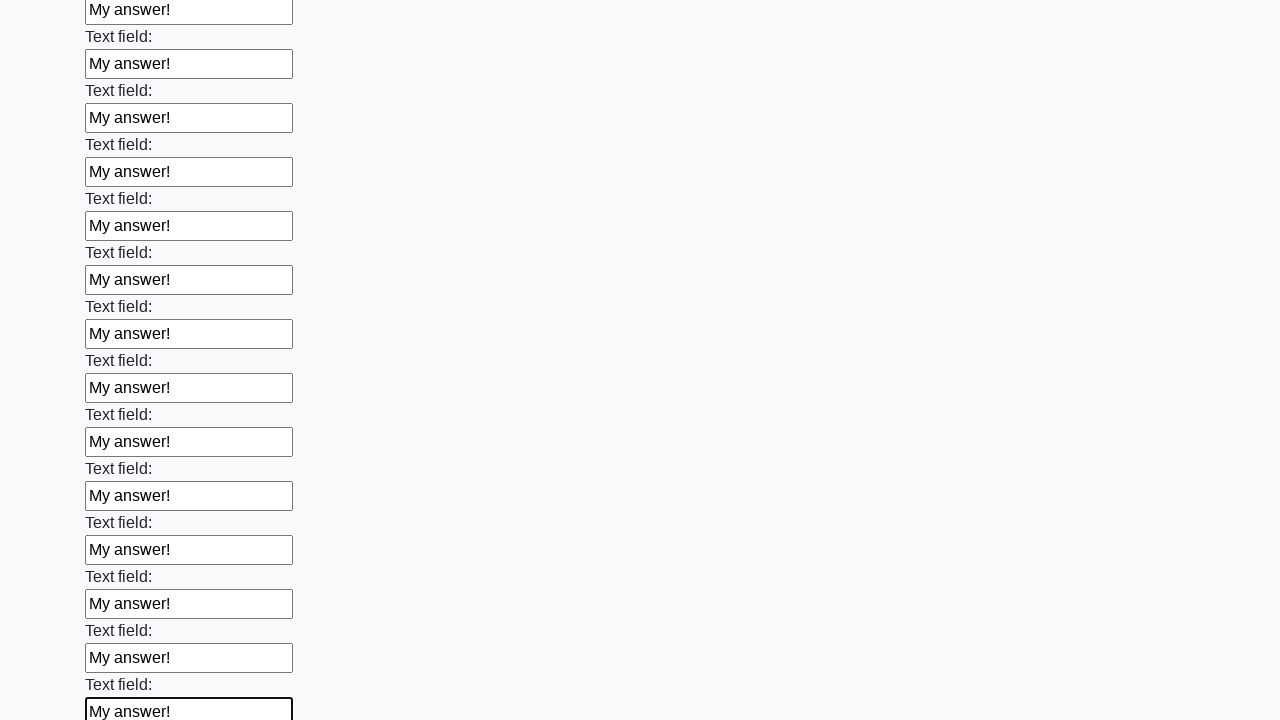

Filled input field with 'My answer!' on input >> nth=78
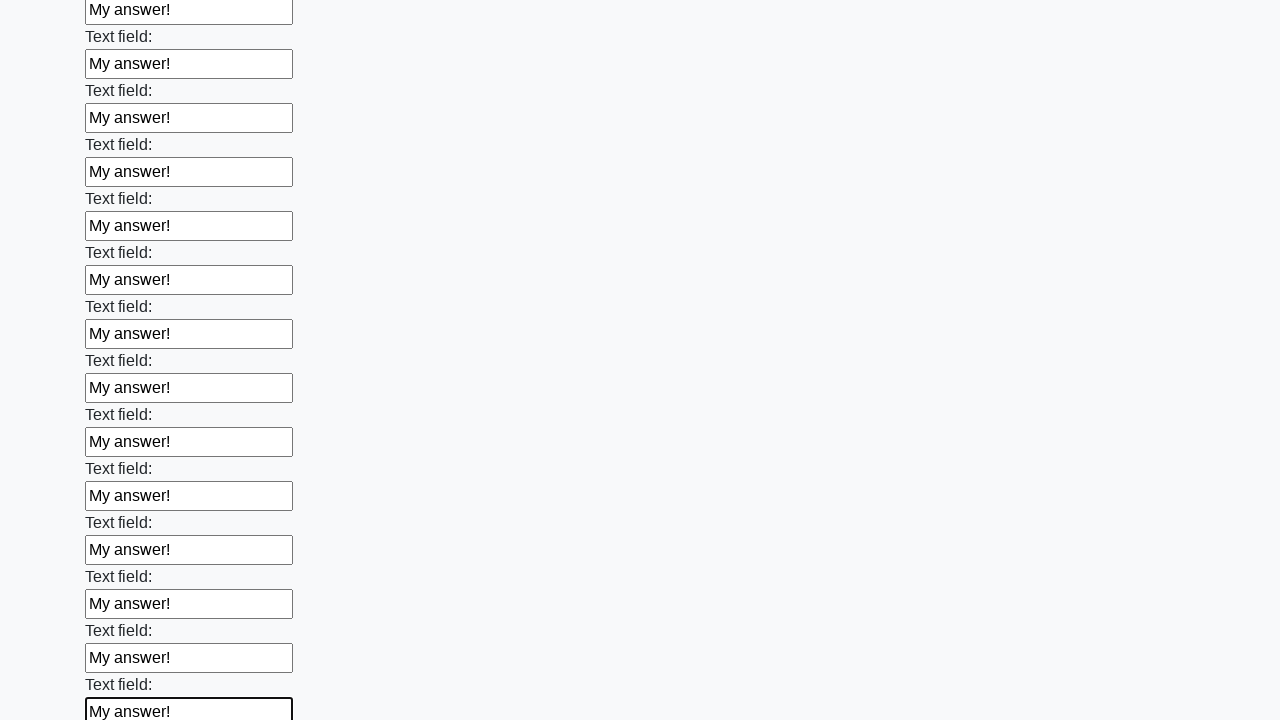

Filled input field with 'My answer!' on input >> nth=79
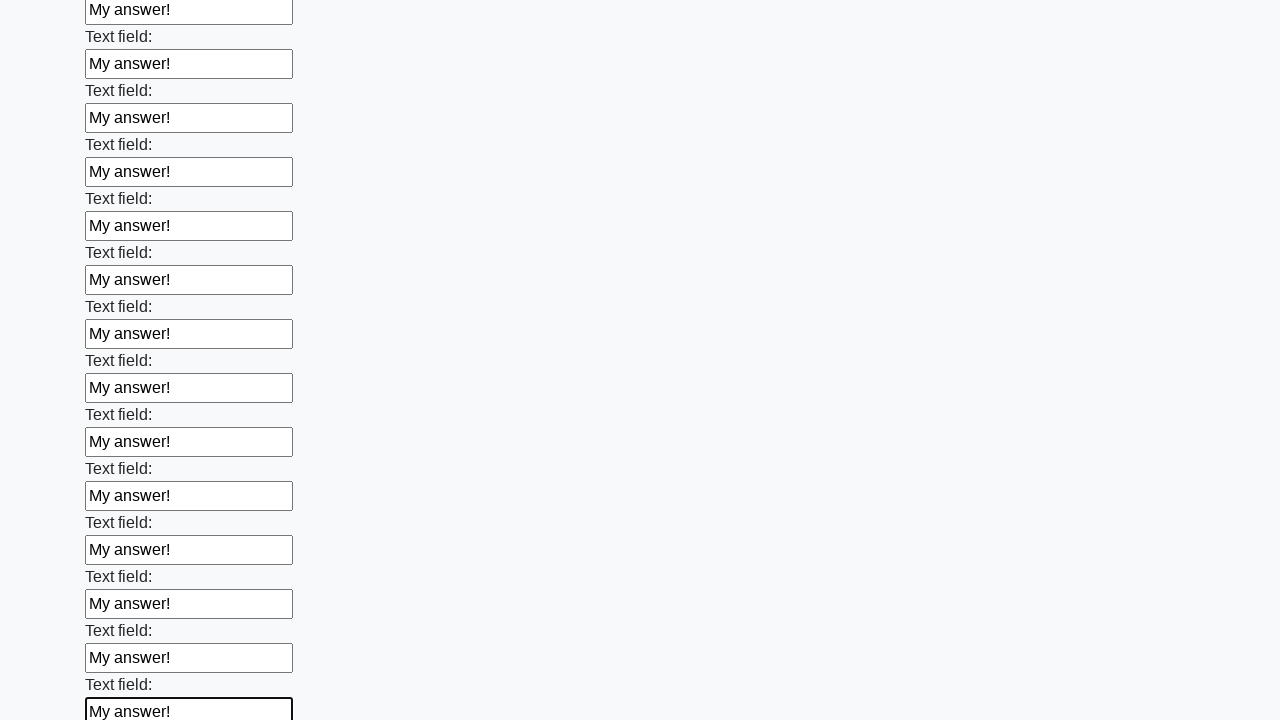

Filled input field with 'My answer!' on input >> nth=80
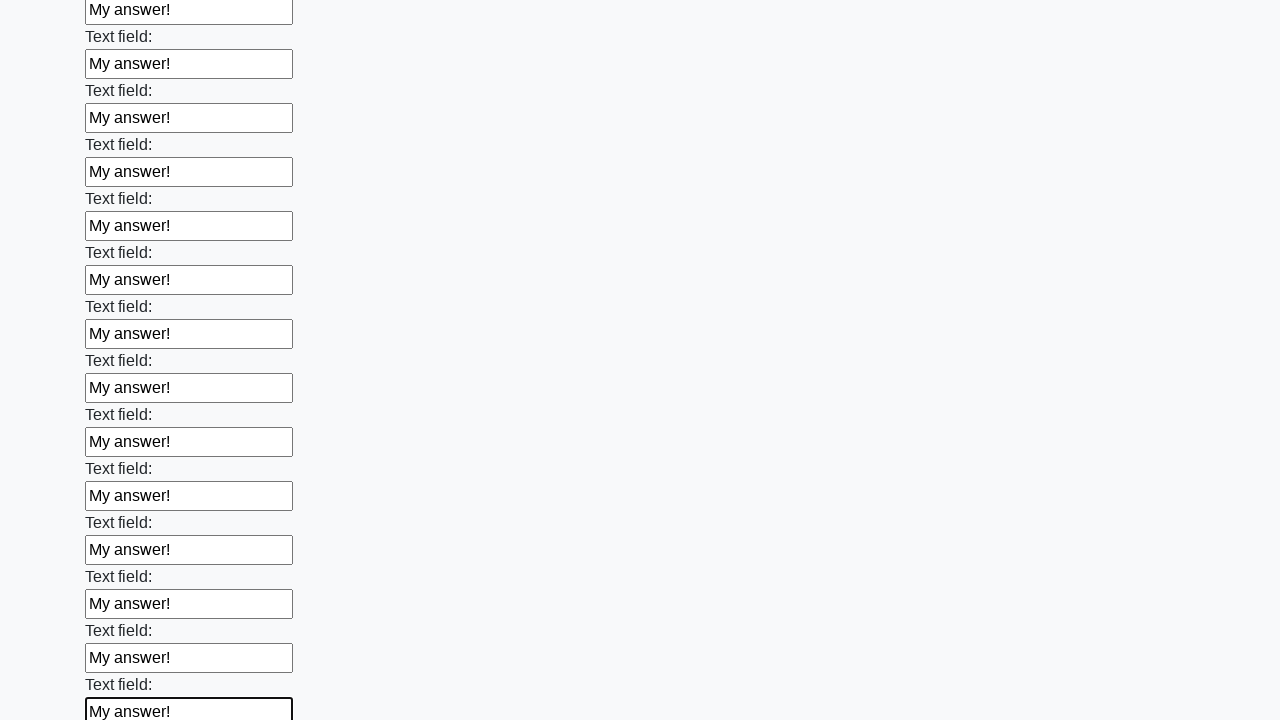

Filled input field with 'My answer!' on input >> nth=81
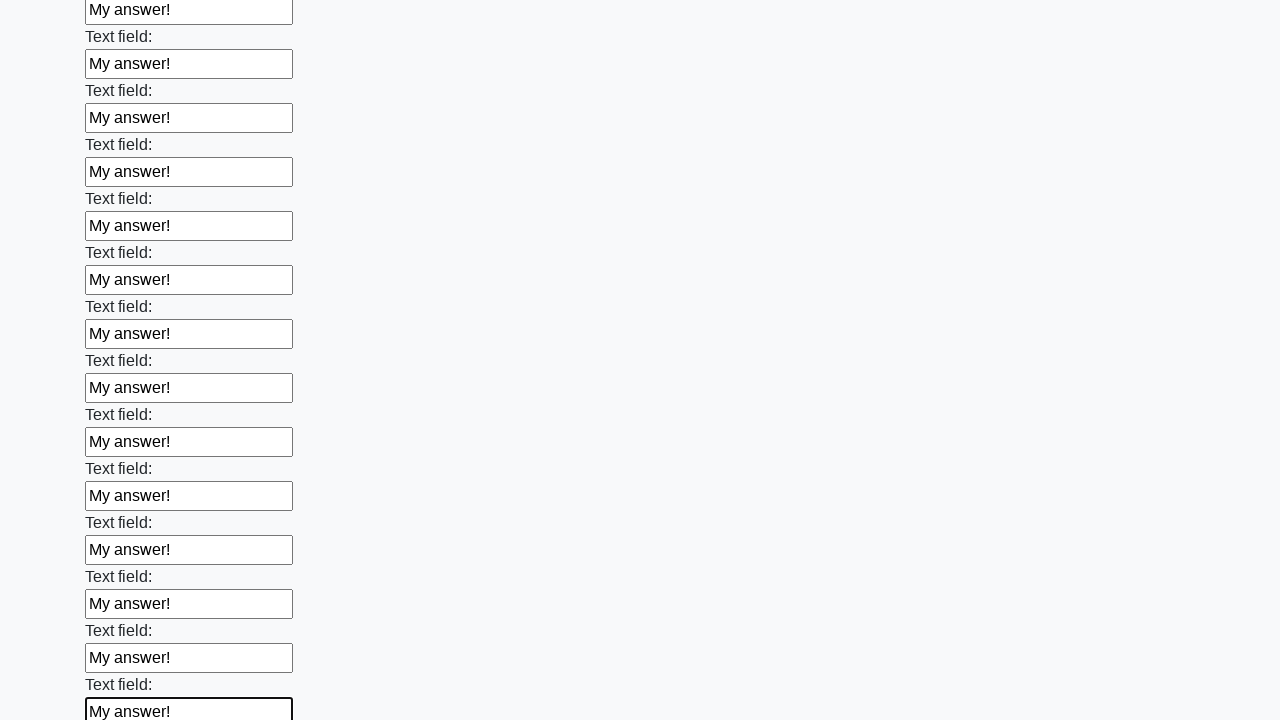

Filled input field with 'My answer!' on input >> nth=82
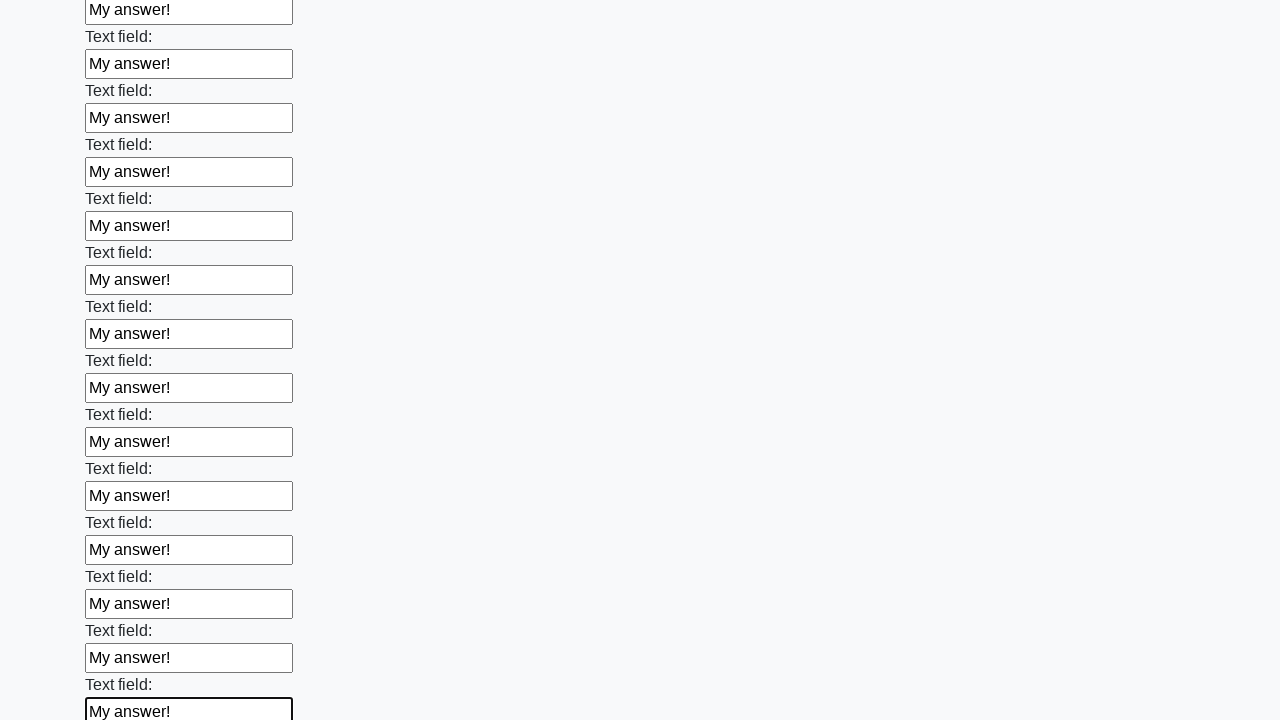

Filled input field with 'My answer!' on input >> nth=83
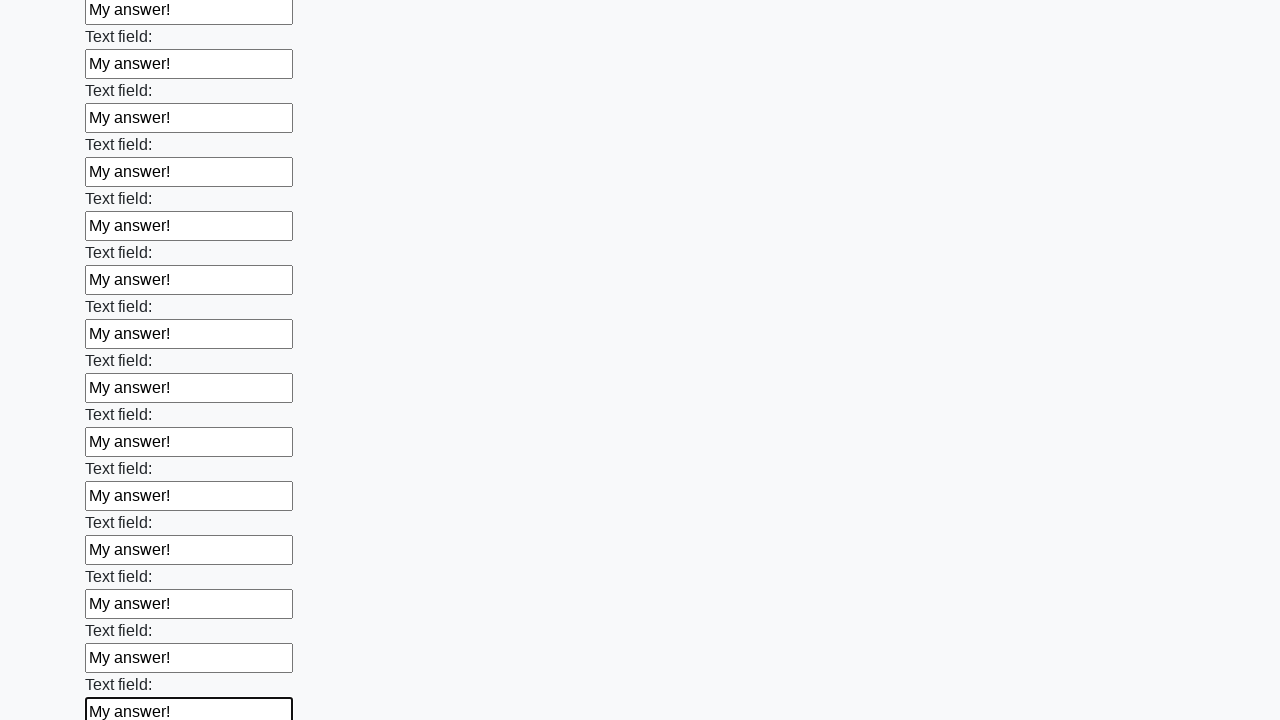

Filled input field with 'My answer!' on input >> nth=84
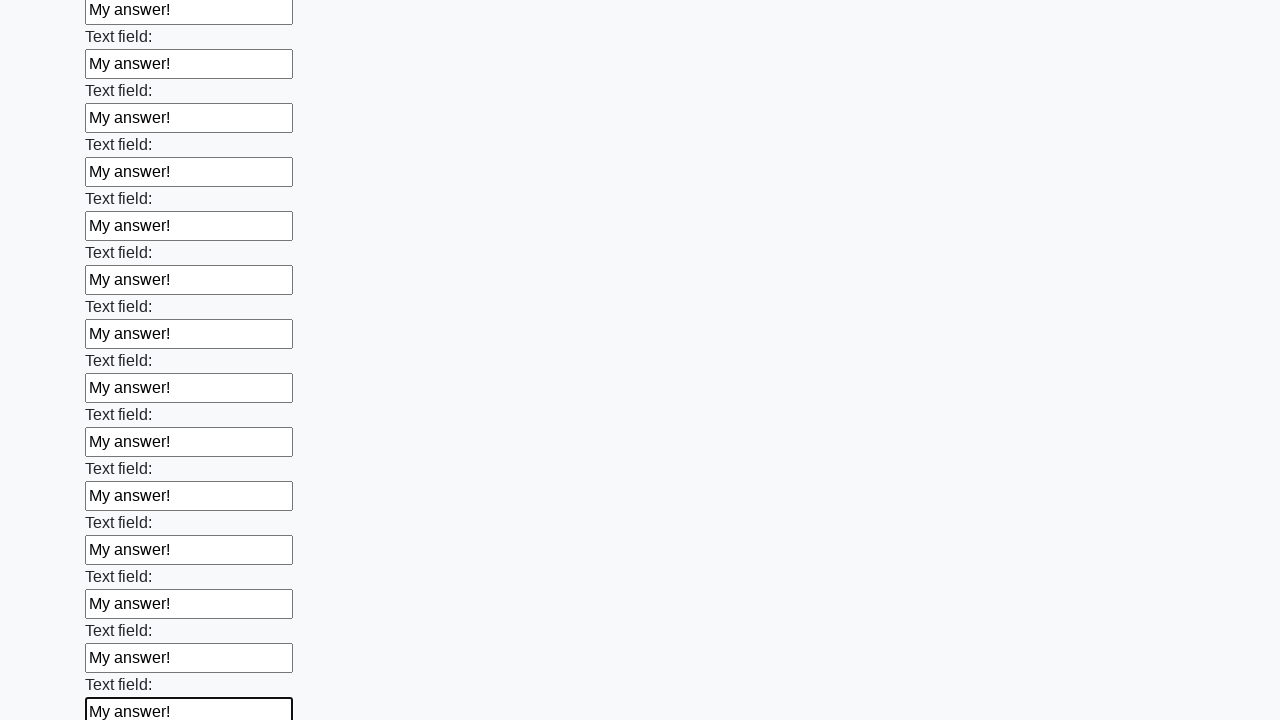

Filled input field with 'My answer!' on input >> nth=85
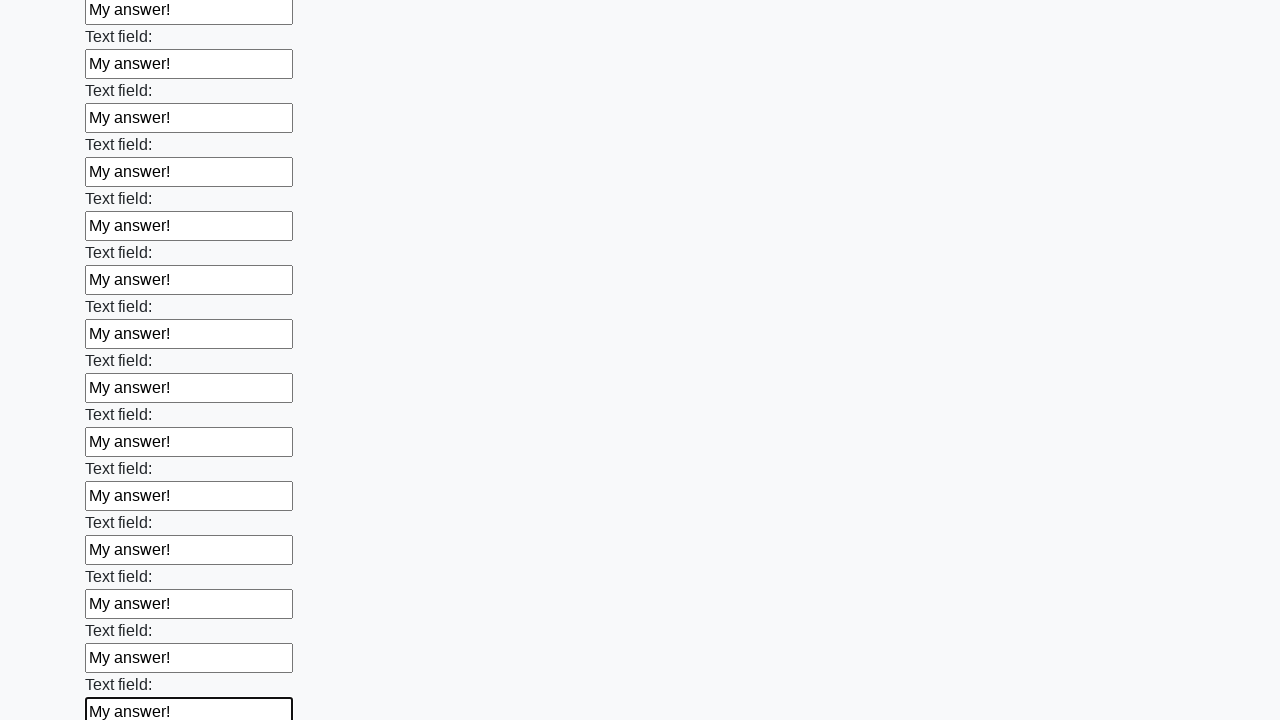

Filled input field with 'My answer!' on input >> nth=86
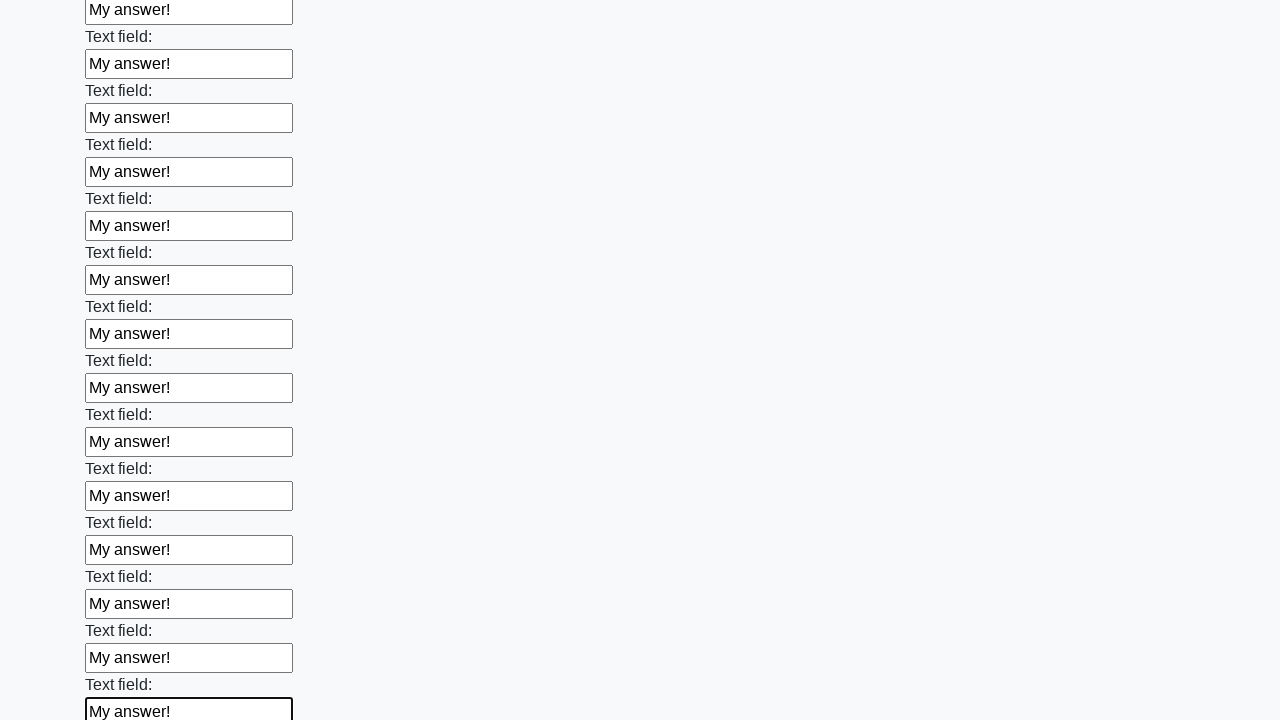

Filled input field with 'My answer!' on input >> nth=87
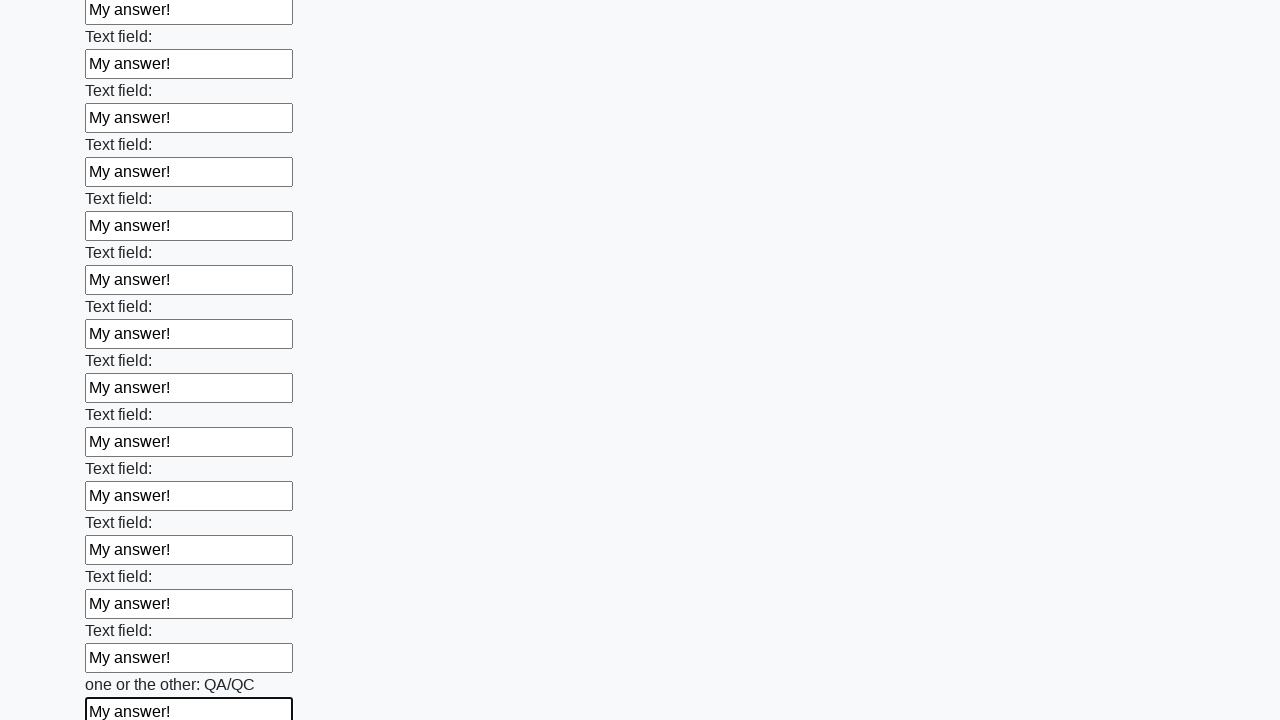

Filled input field with 'My answer!' on input >> nth=88
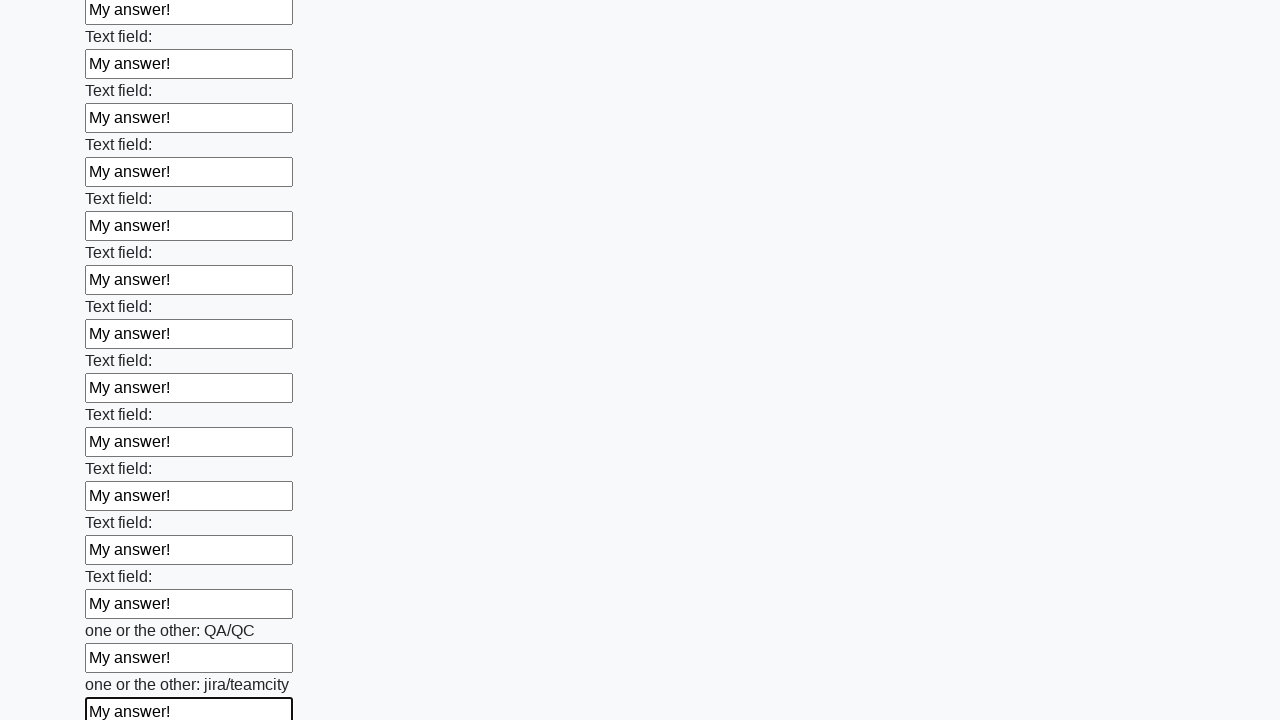

Filled input field with 'My answer!' on input >> nth=89
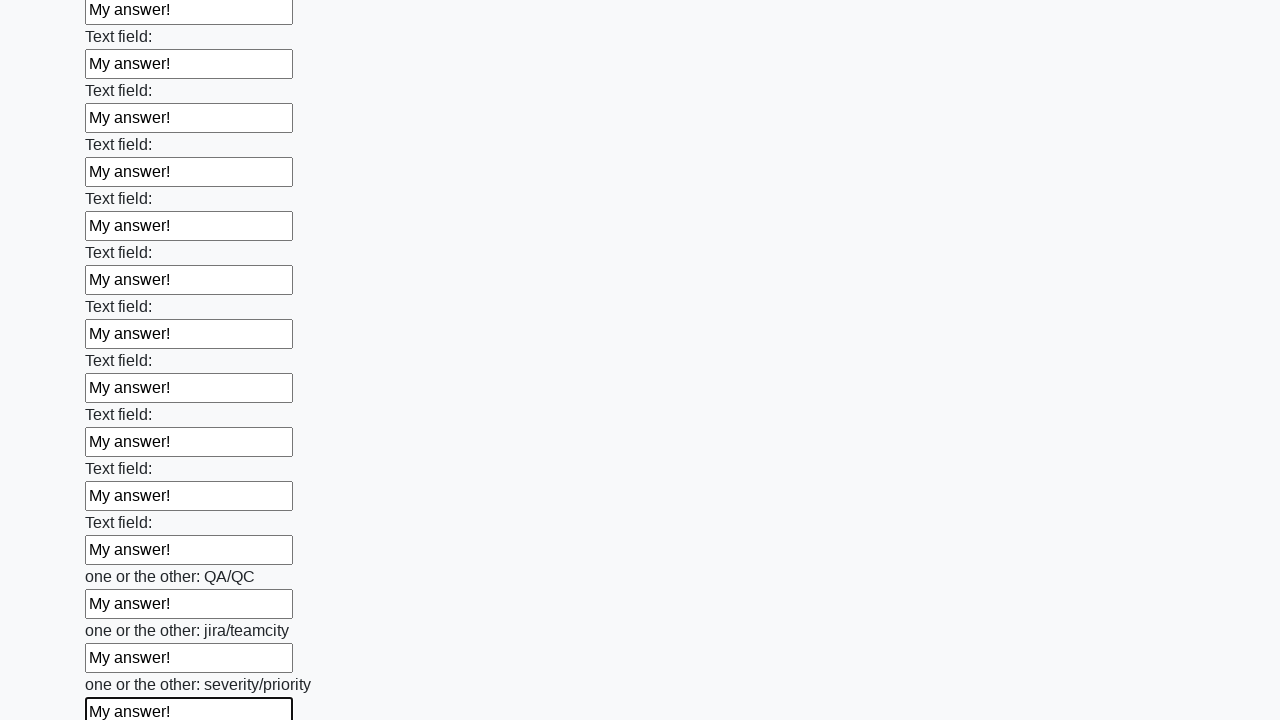

Filled input field with 'My answer!' on input >> nth=90
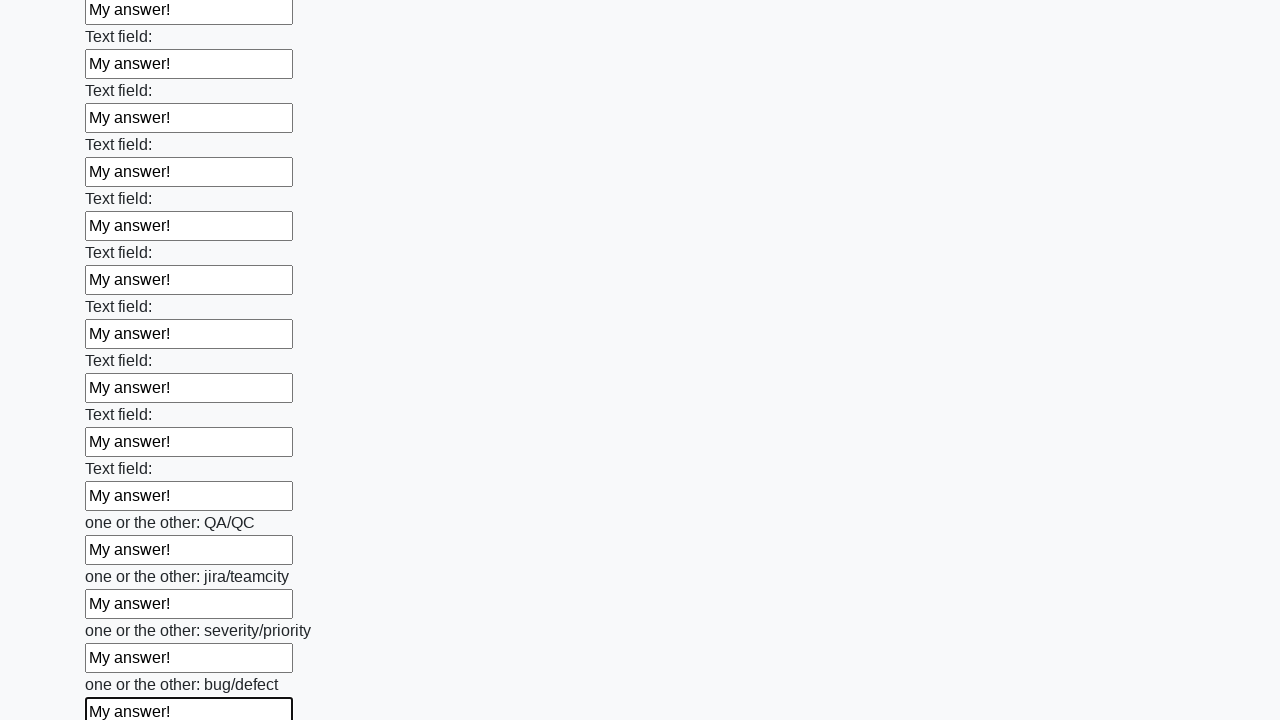

Filled input field with 'My answer!' on input >> nth=91
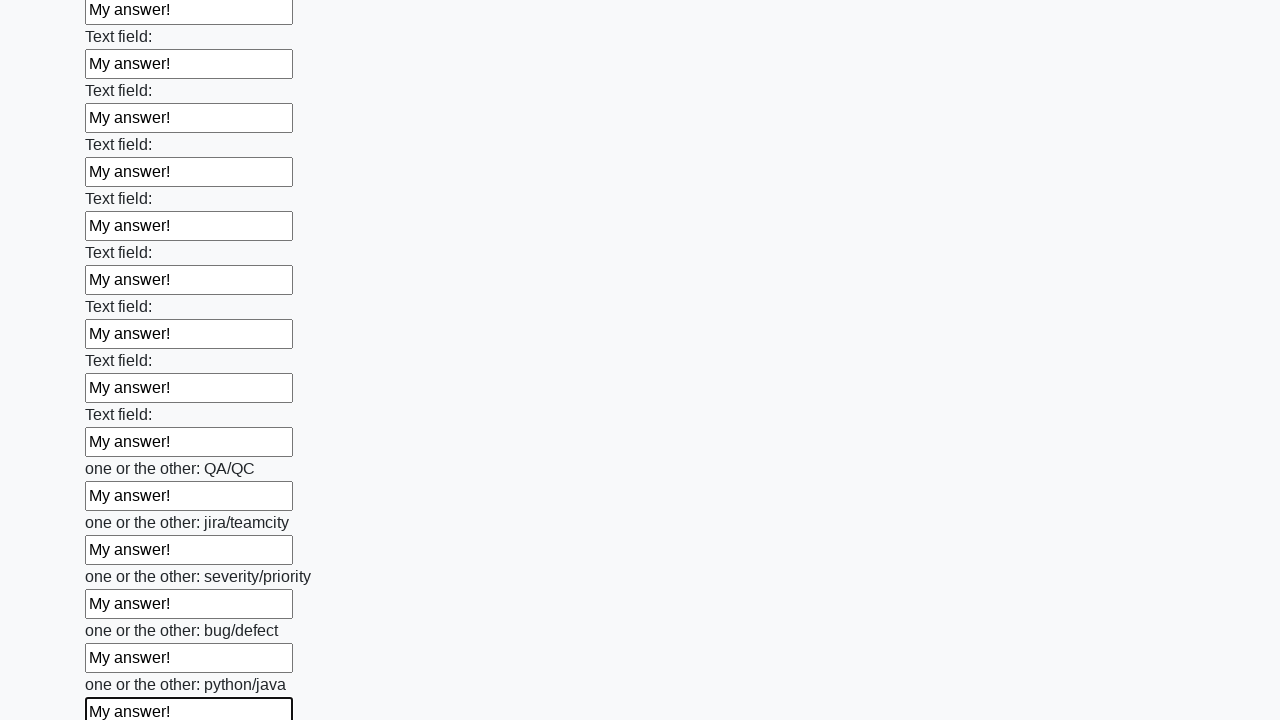

Filled input field with 'My answer!' on input >> nth=92
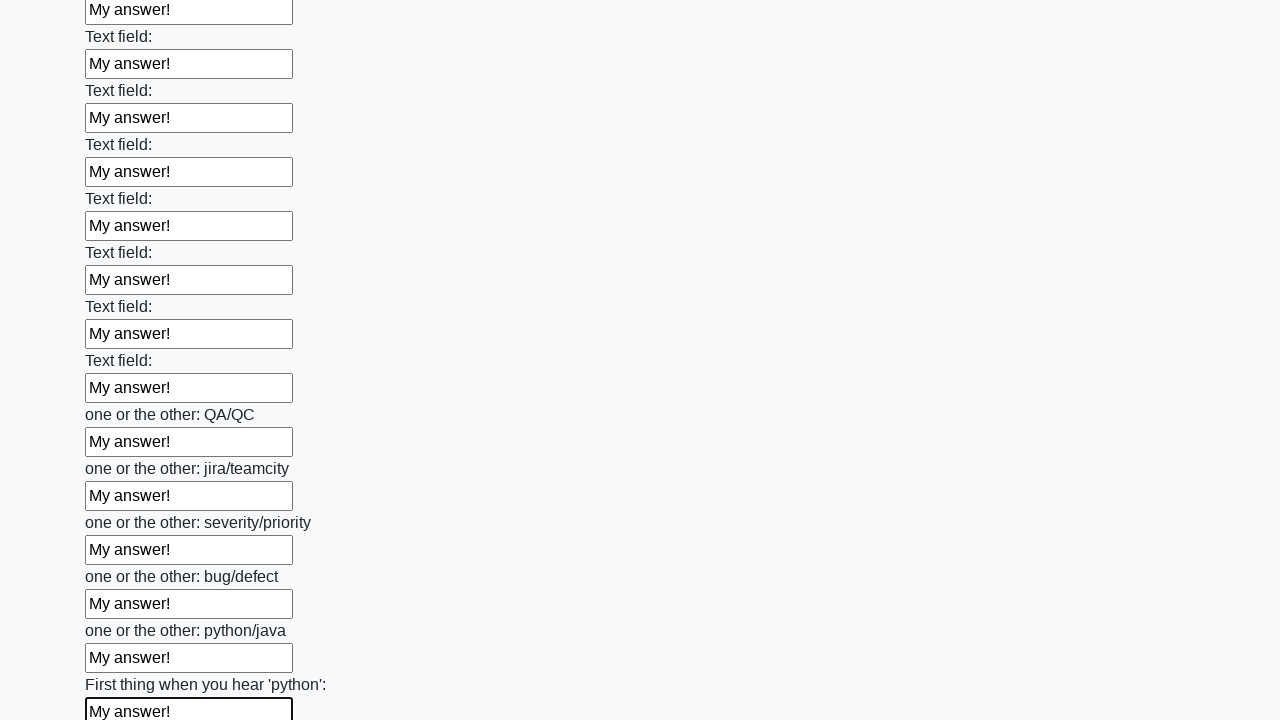

Filled input field with 'My answer!' on input >> nth=93
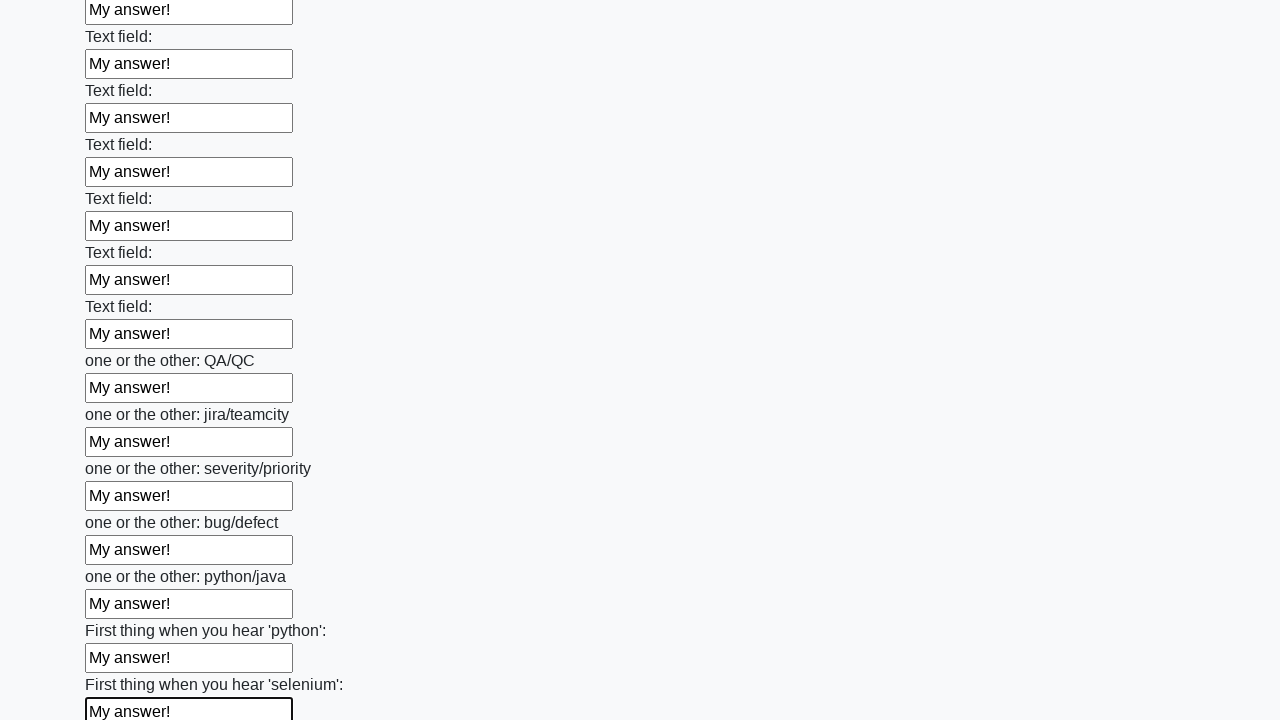

Filled input field with 'My answer!' on input >> nth=94
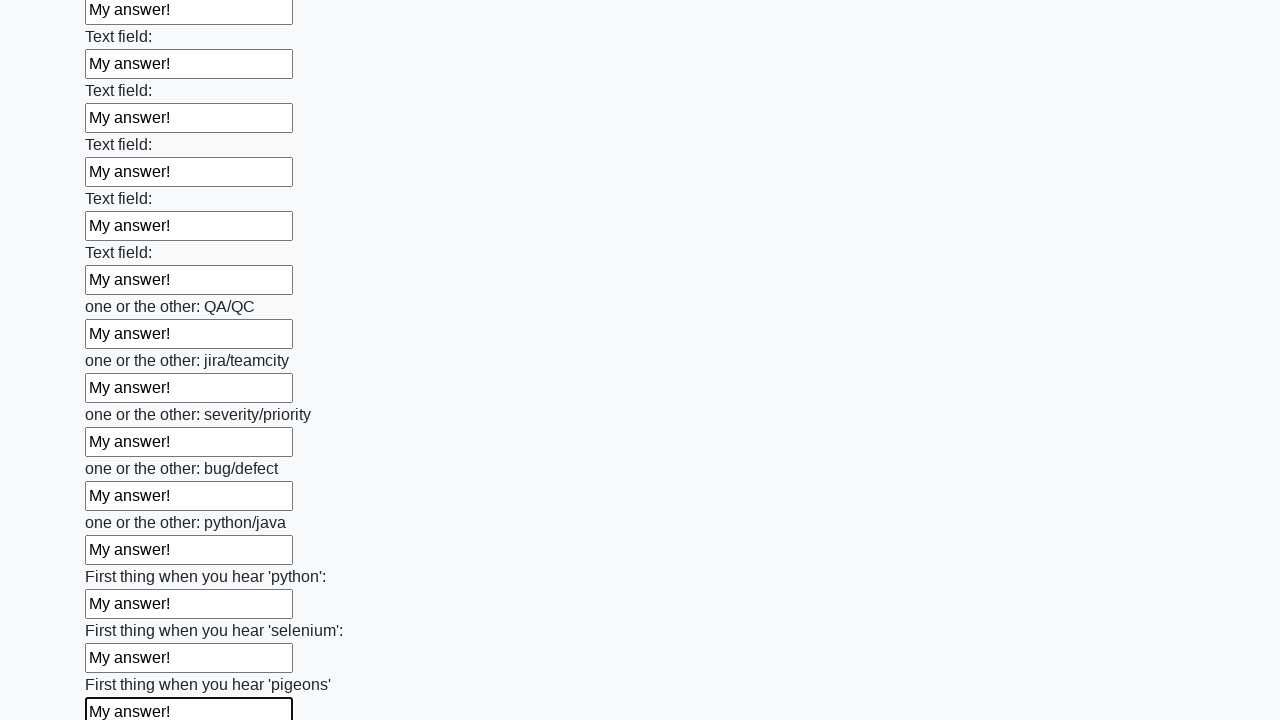

Filled input field with 'My answer!' on input >> nth=95
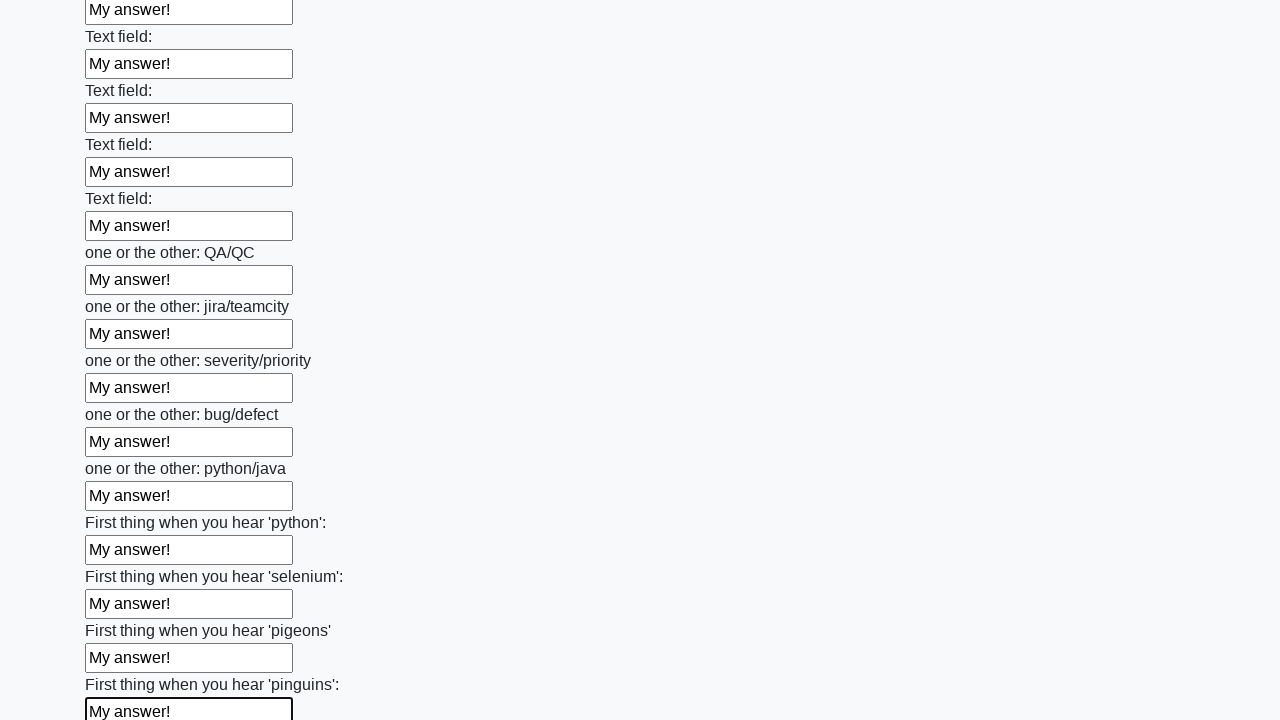

Filled input field with 'My answer!' on input >> nth=96
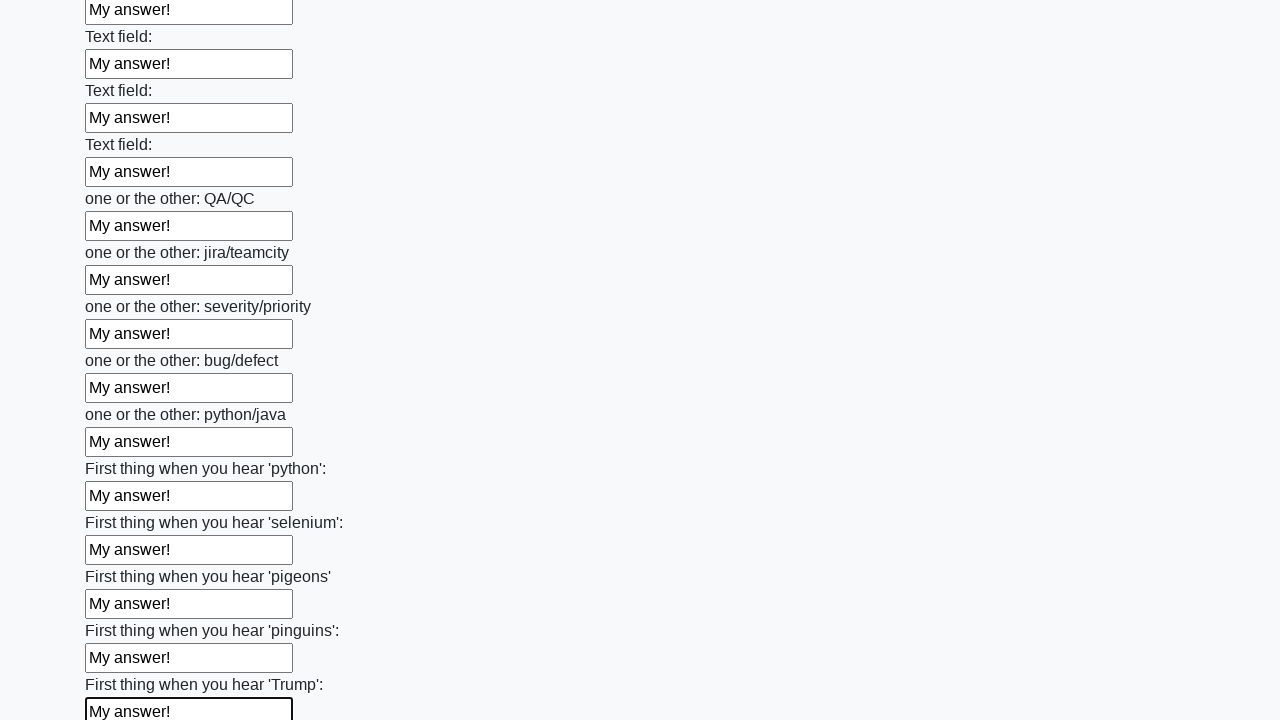

Filled input field with 'My answer!' on input >> nth=97
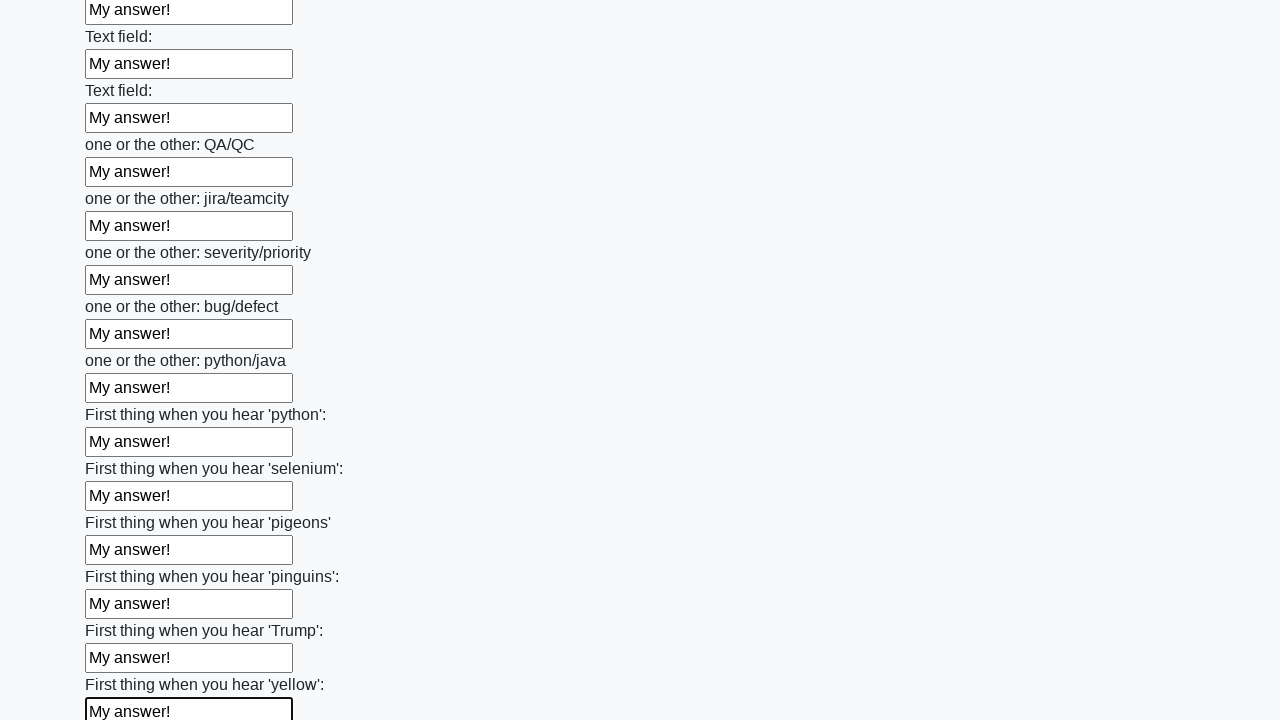

Filled input field with 'My answer!' on input >> nth=98
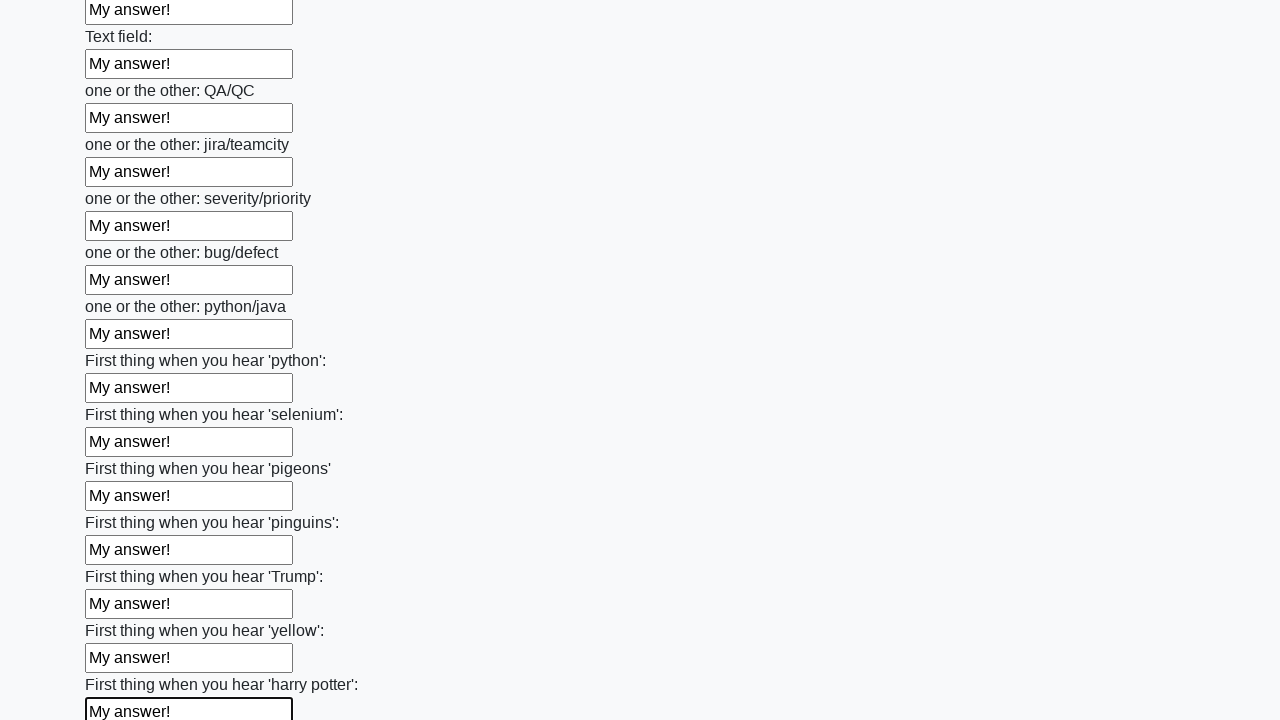

Filled input field with 'My answer!' on input >> nth=99
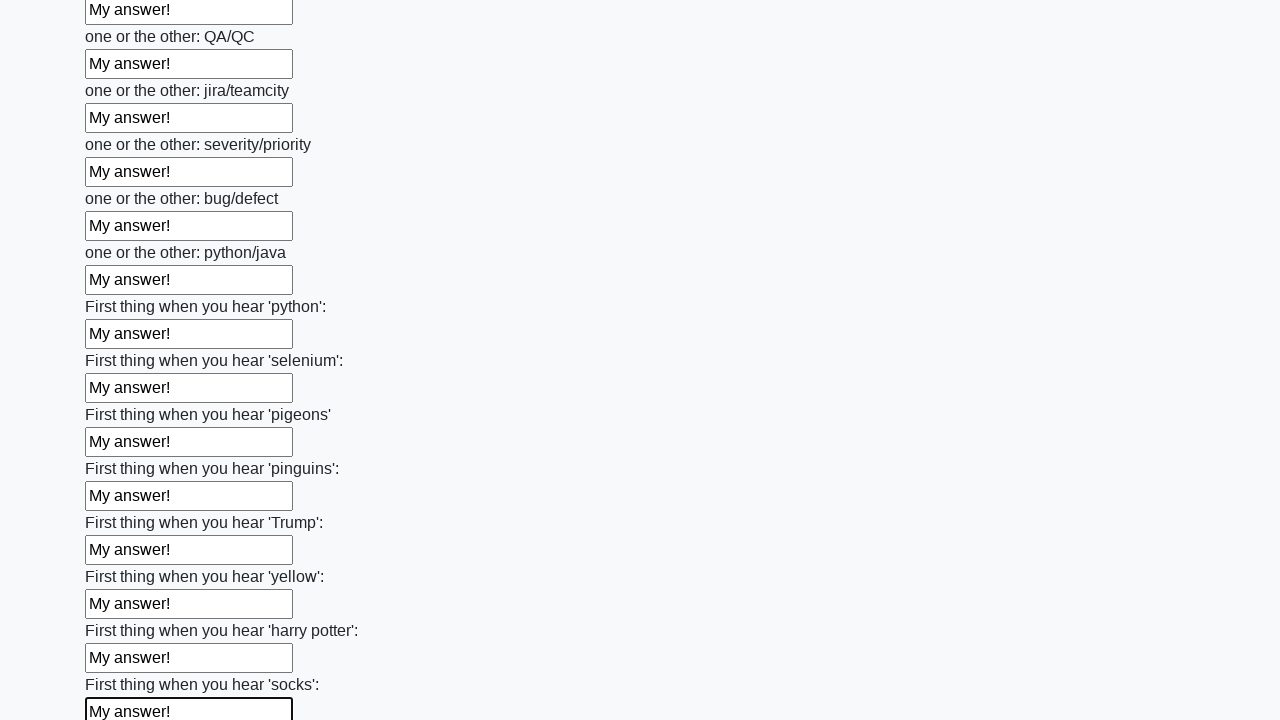

Clicked submit button to submit the form at (123, 611) on button.btn
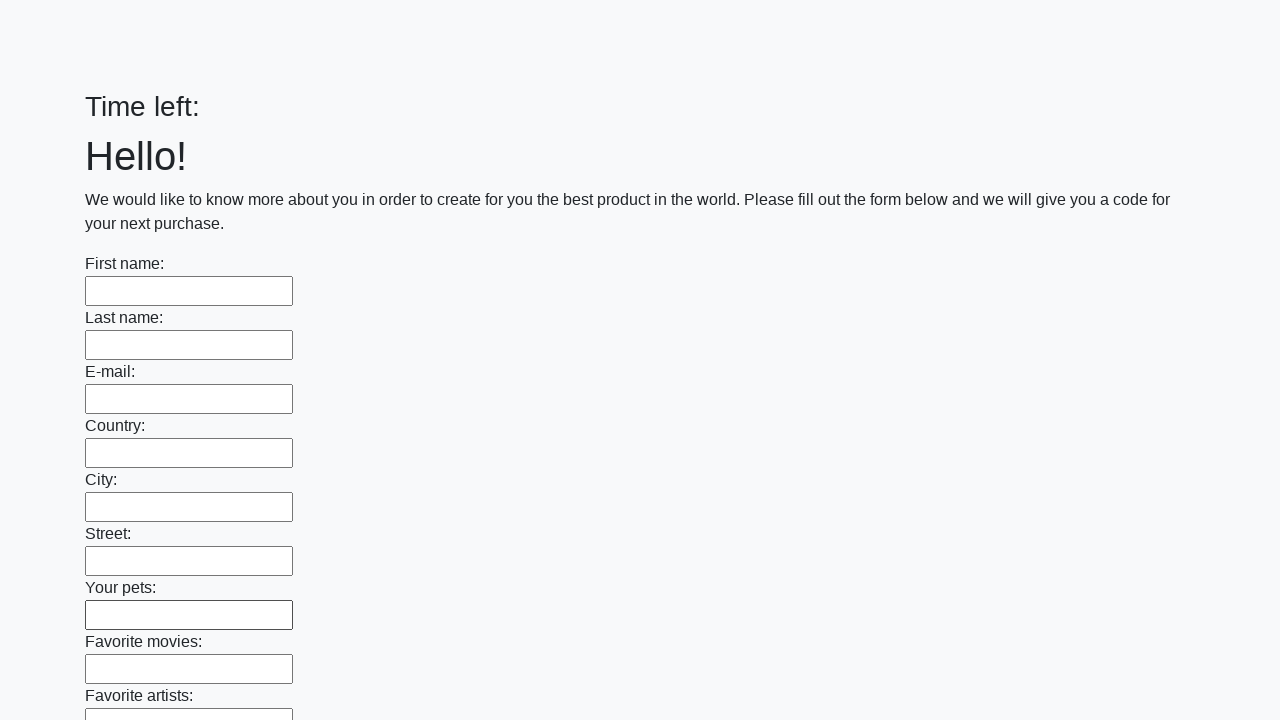

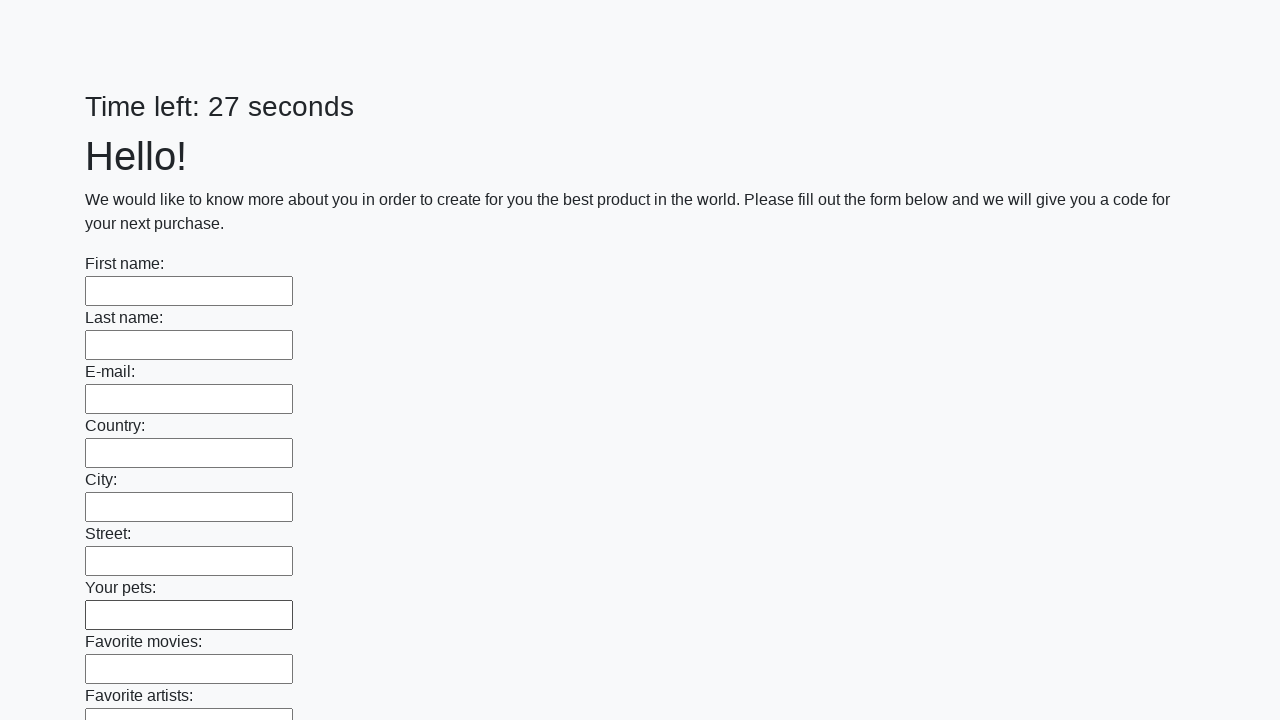